Tests the delete functionality by first adding 70 buttons, then clicking 50 delete buttons and validating the correct number of buttons remain.

Starting URL: http://the-internet.herokuapp.com/add_remove_elements/

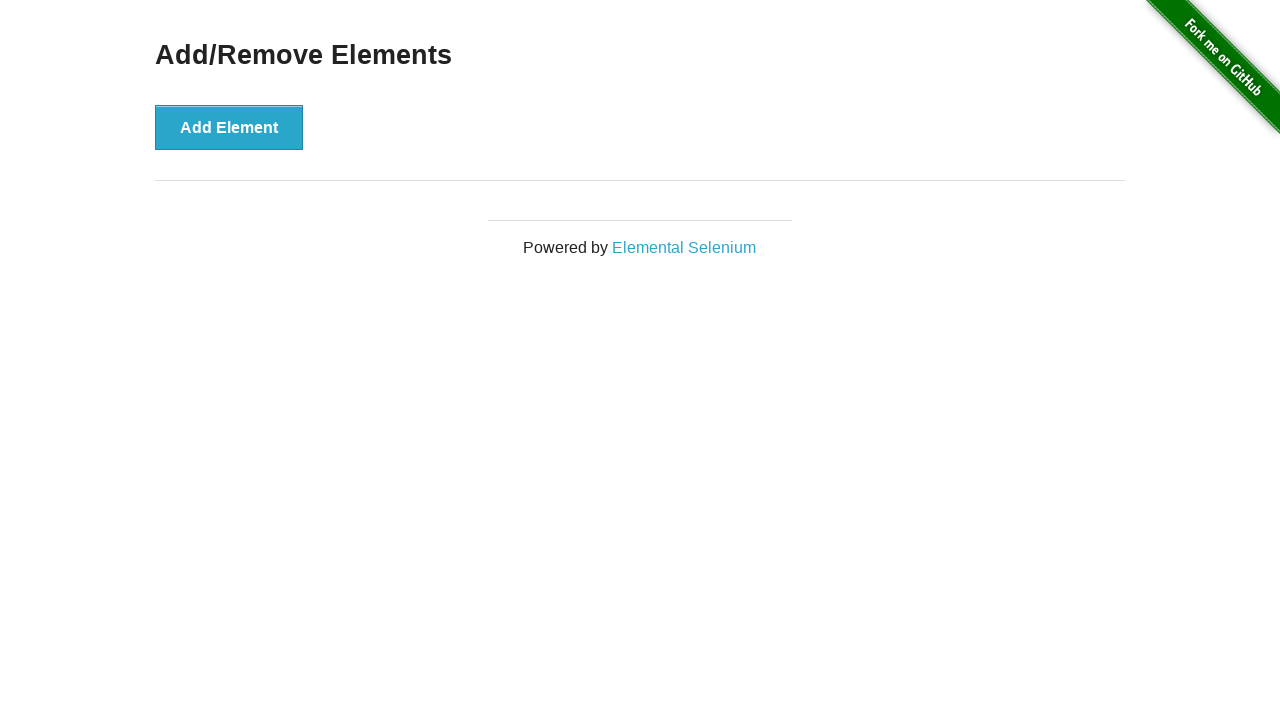

Clicked add button (iteration 1/70) at (229, 127) on button[onclick='addElement()']
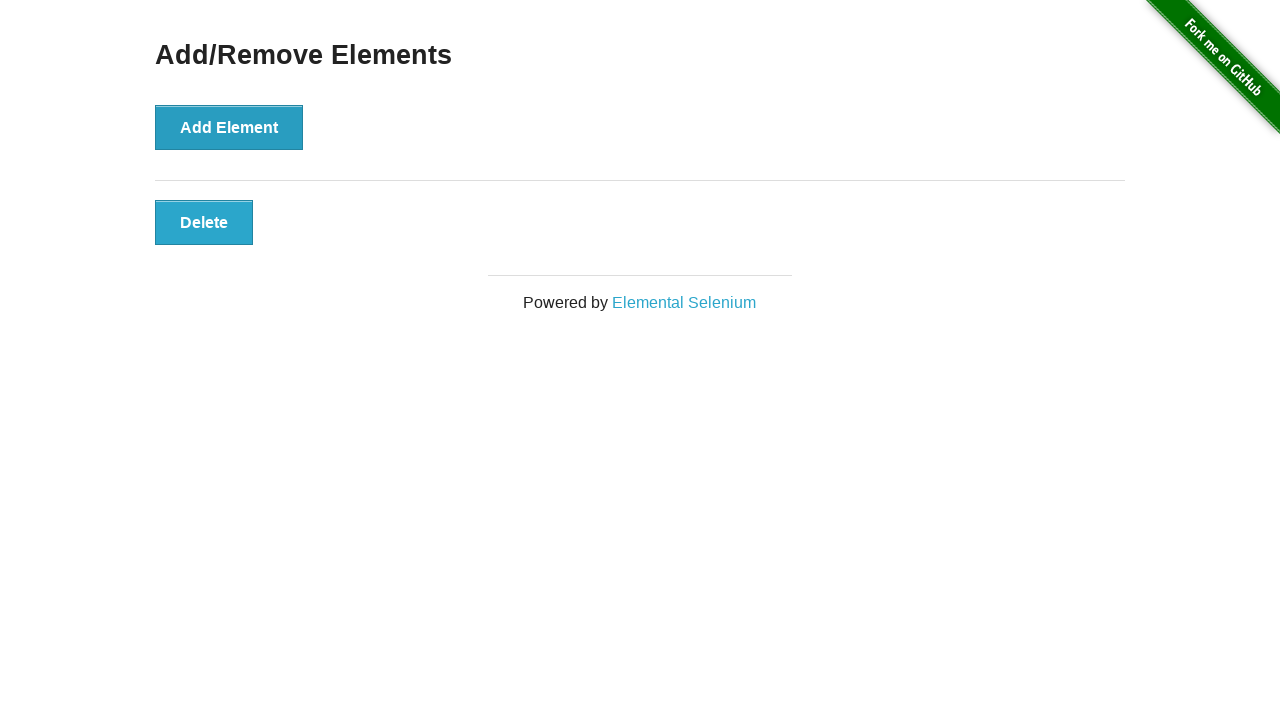

Clicked add button (iteration 2/70) at (229, 127) on button[onclick='addElement()']
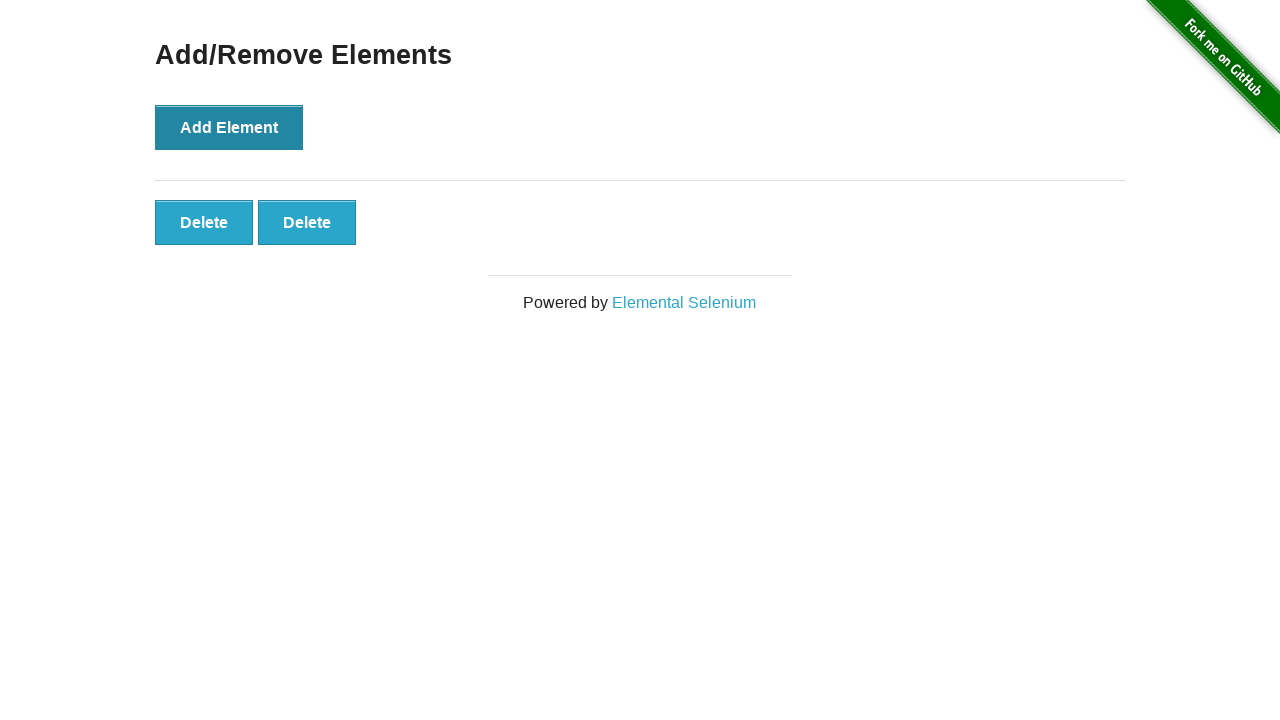

Clicked add button (iteration 3/70) at (229, 127) on button[onclick='addElement()']
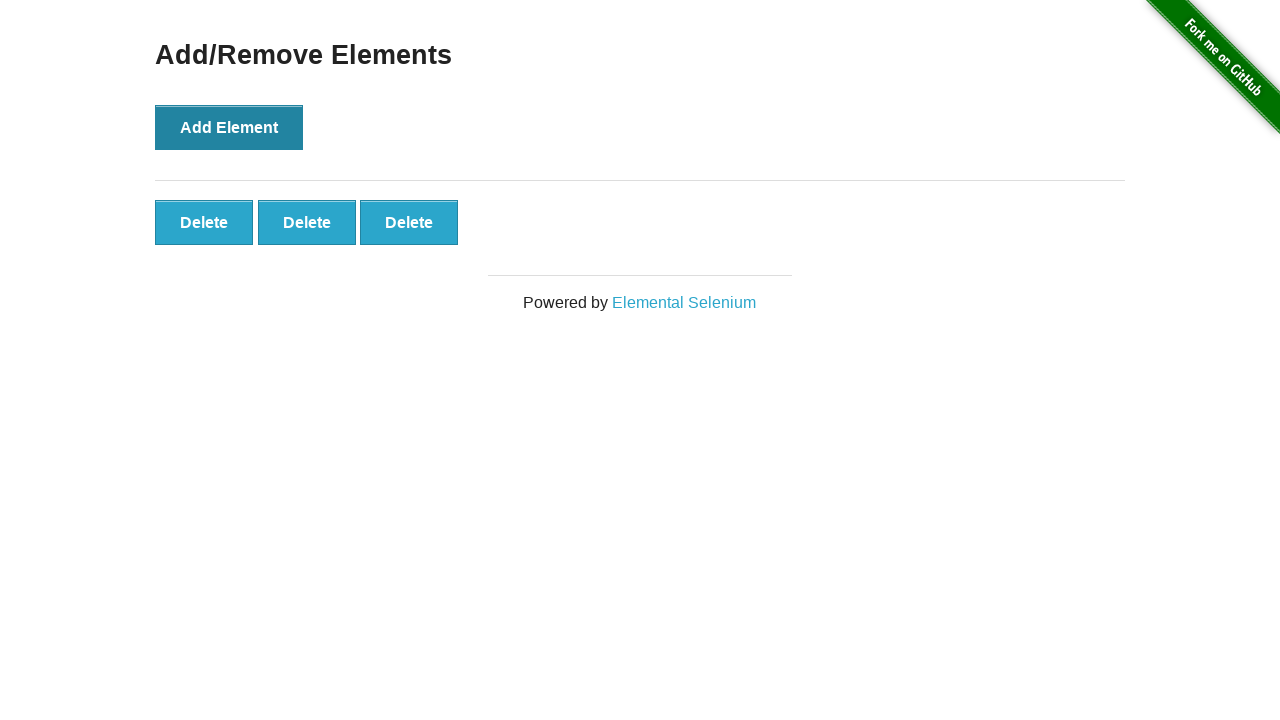

Clicked add button (iteration 4/70) at (229, 127) on button[onclick='addElement()']
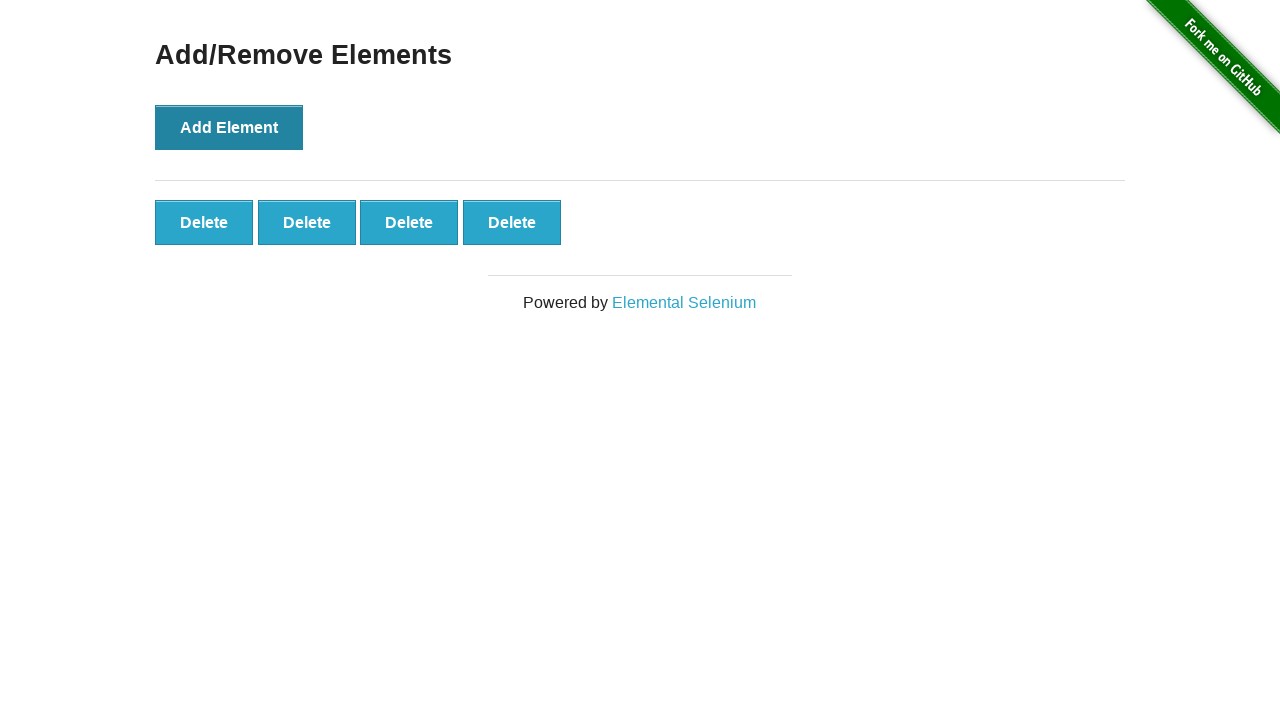

Clicked add button (iteration 5/70) at (229, 127) on button[onclick='addElement()']
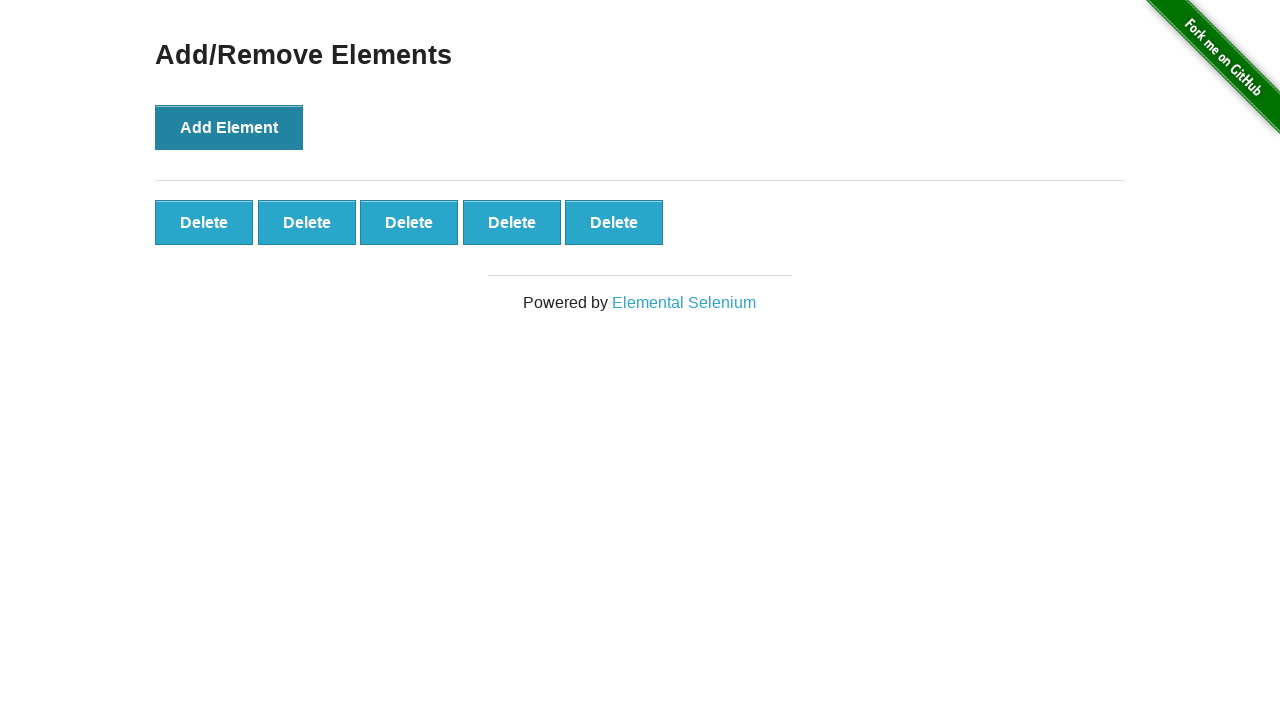

Clicked add button (iteration 6/70) at (229, 127) on button[onclick='addElement()']
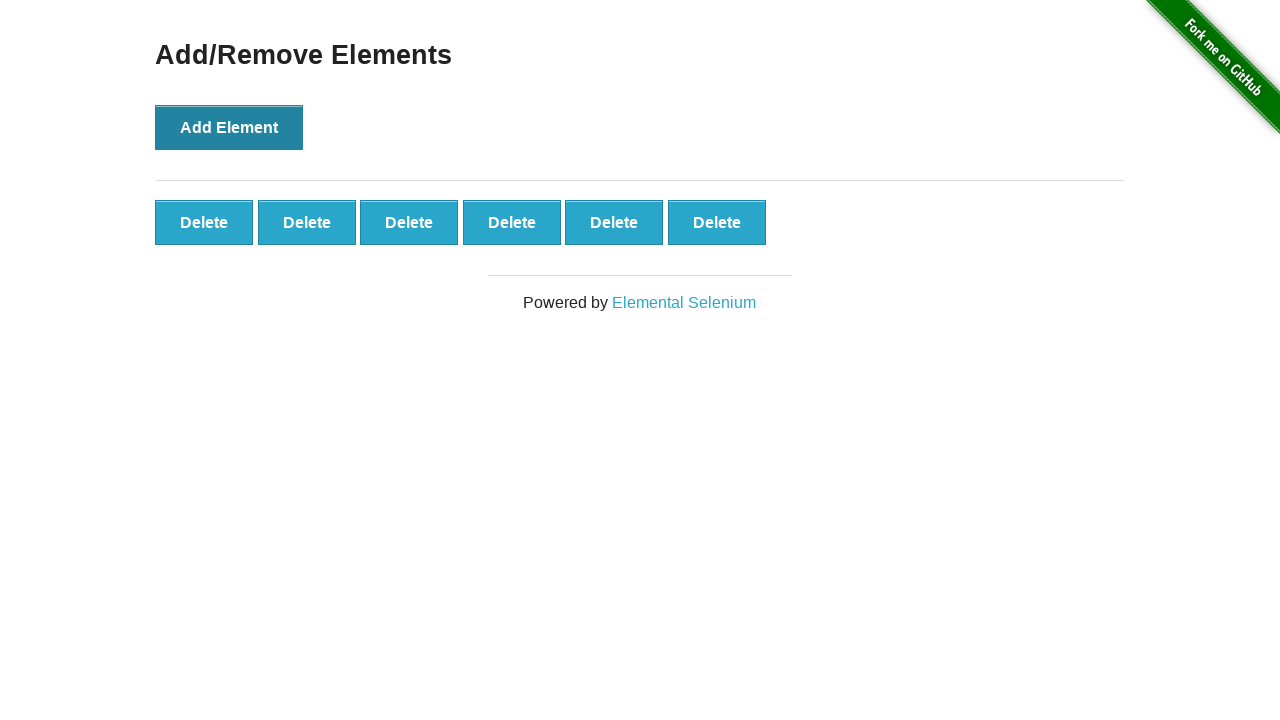

Clicked add button (iteration 7/70) at (229, 127) on button[onclick='addElement()']
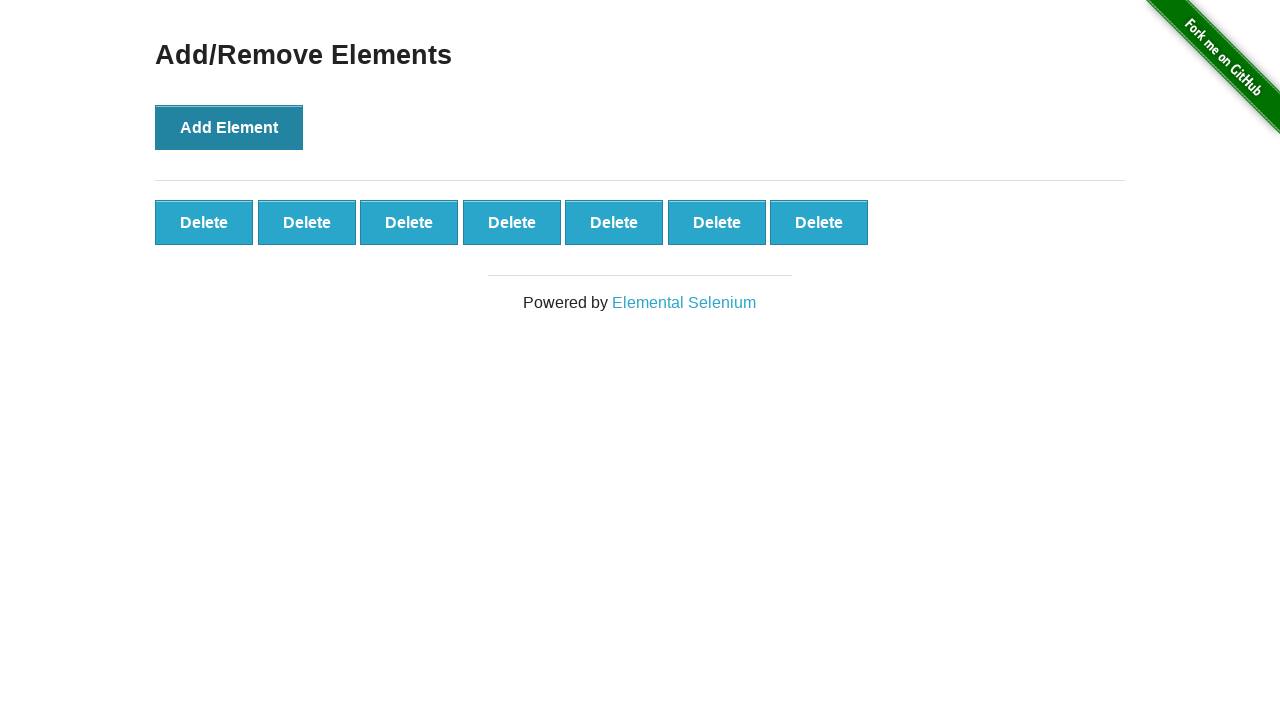

Clicked add button (iteration 8/70) at (229, 127) on button[onclick='addElement()']
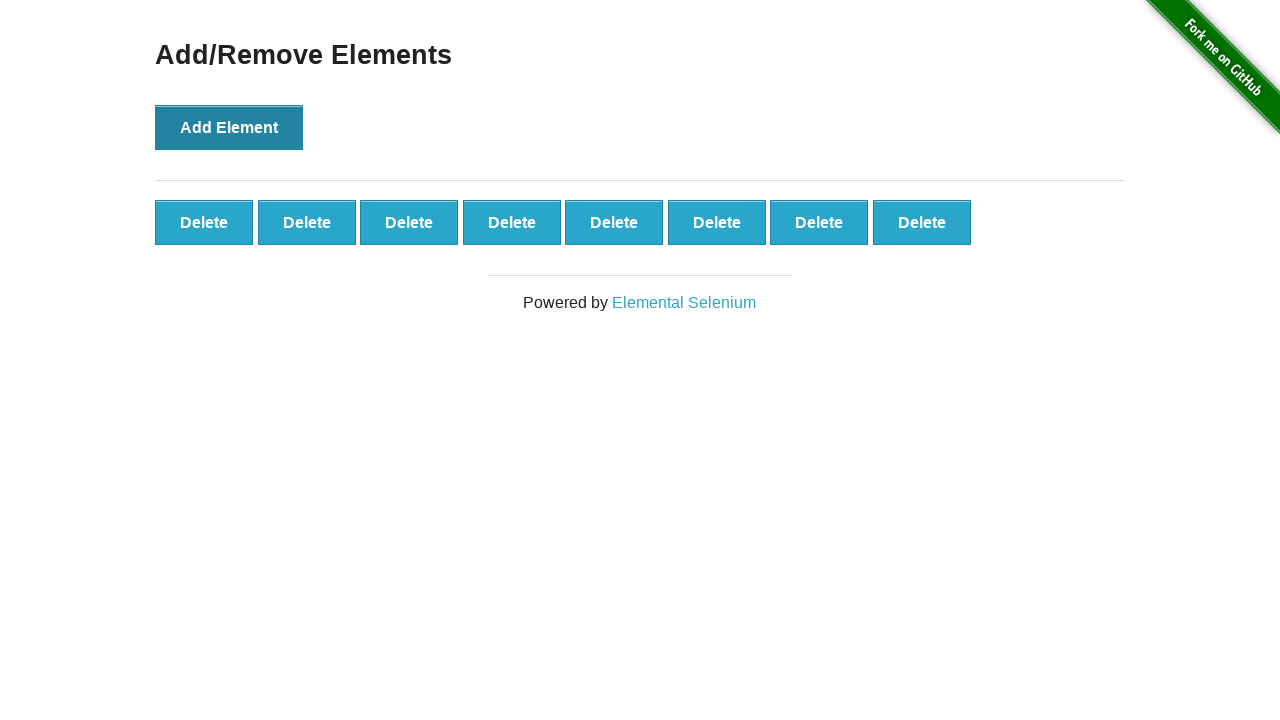

Clicked add button (iteration 9/70) at (229, 127) on button[onclick='addElement()']
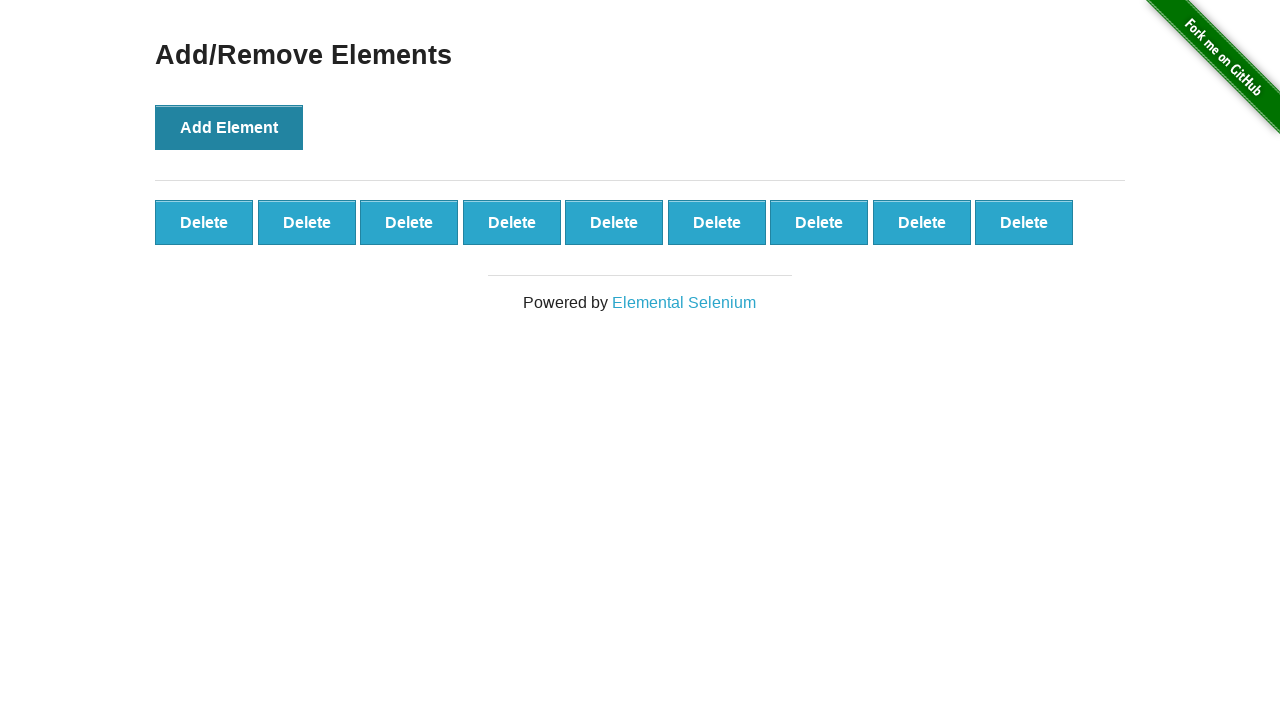

Clicked add button (iteration 10/70) at (229, 127) on button[onclick='addElement()']
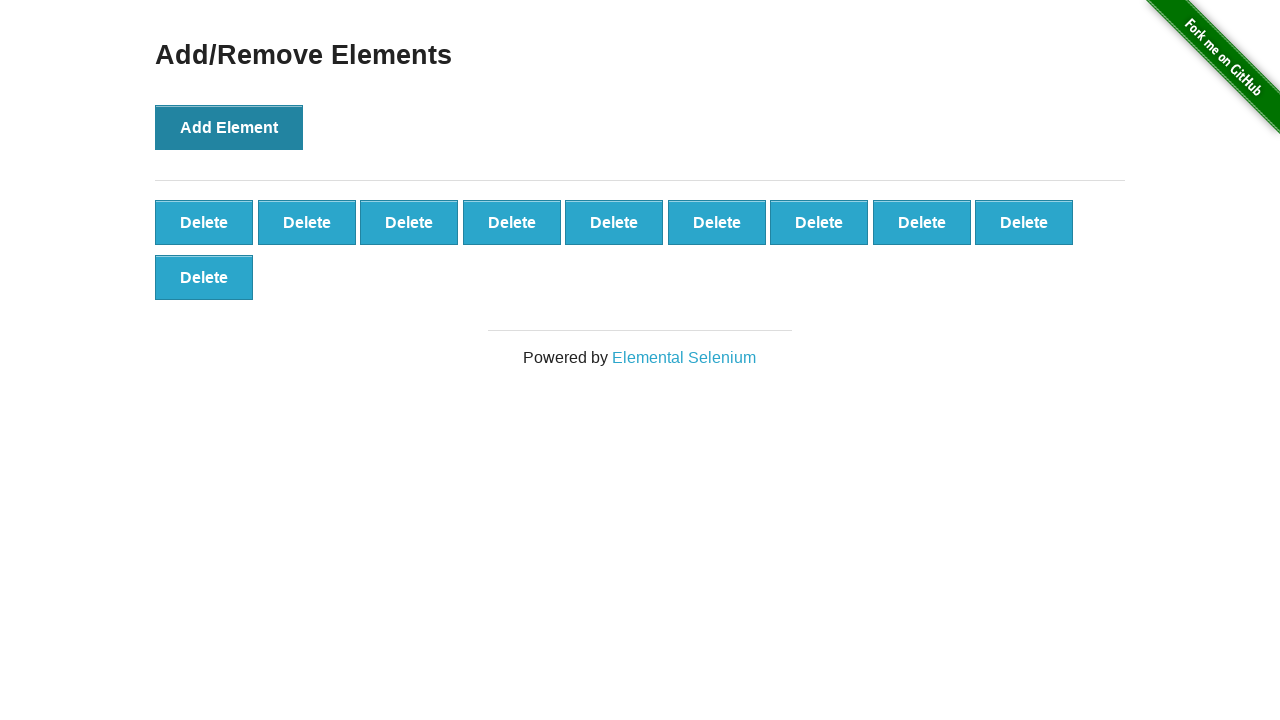

Clicked add button (iteration 11/70) at (229, 127) on button[onclick='addElement()']
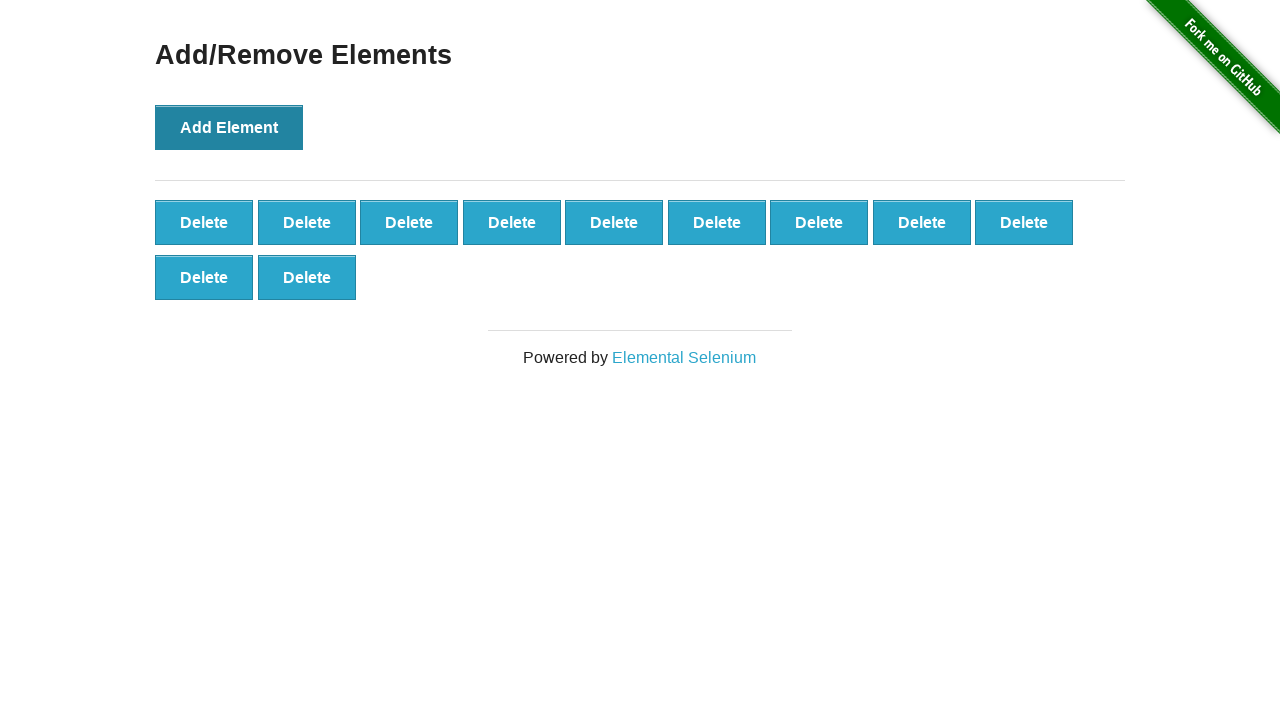

Clicked add button (iteration 12/70) at (229, 127) on button[onclick='addElement()']
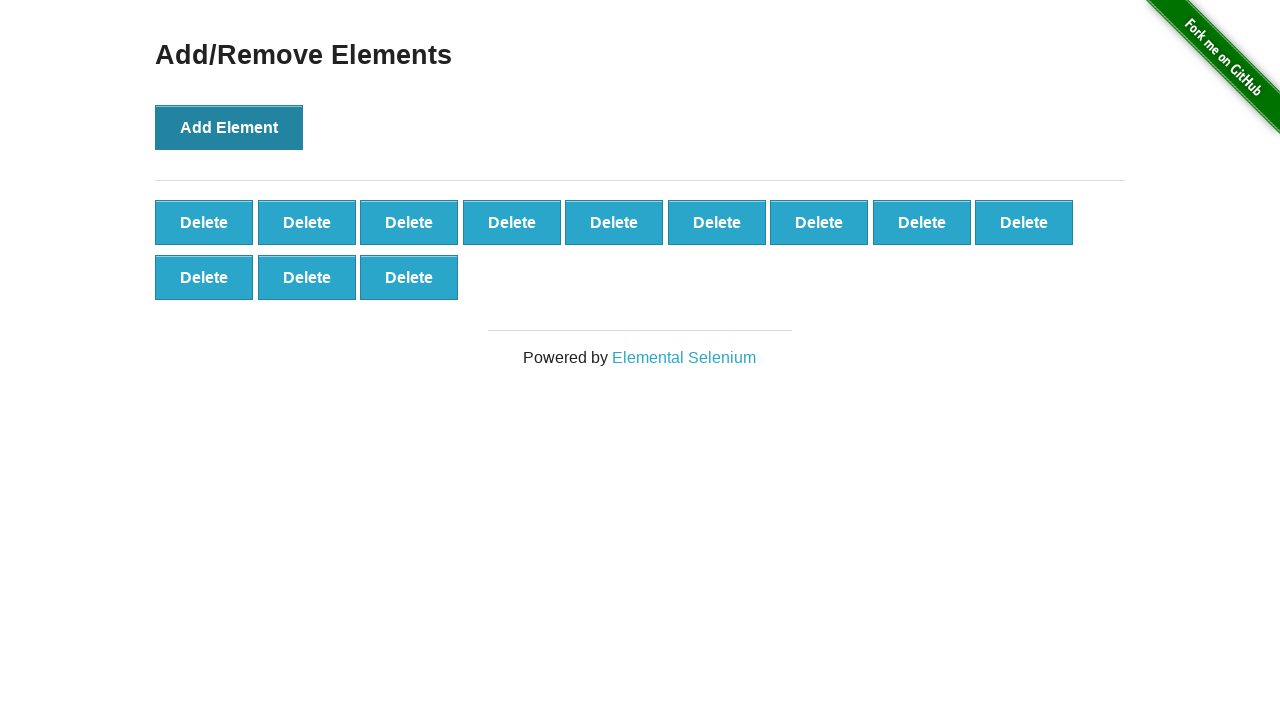

Clicked add button (iteration 13/70) at (229, 127) on button[onclick='addElement()']
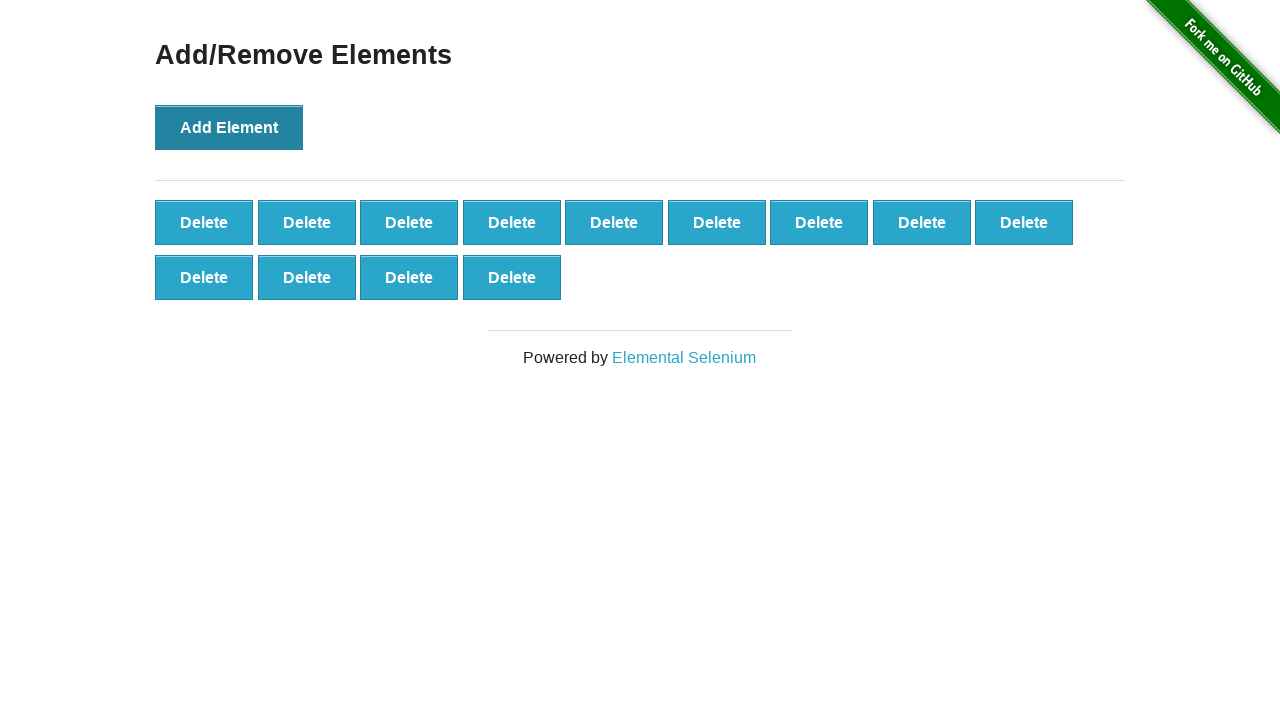

Clicked add button (iteration 14/70) at (229, 127) on button[onclick='addElement()']
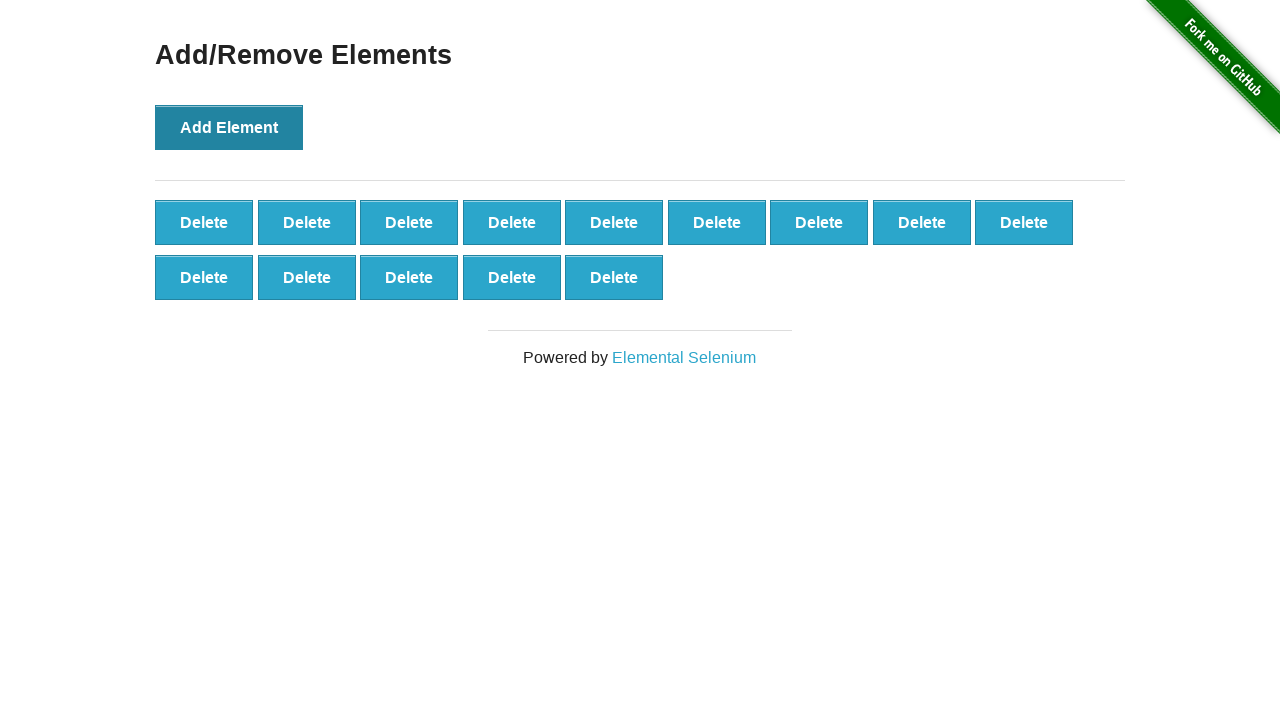

Clicked add button (iteration 15/70) at (229, 127) on button[onclick='addElement()']
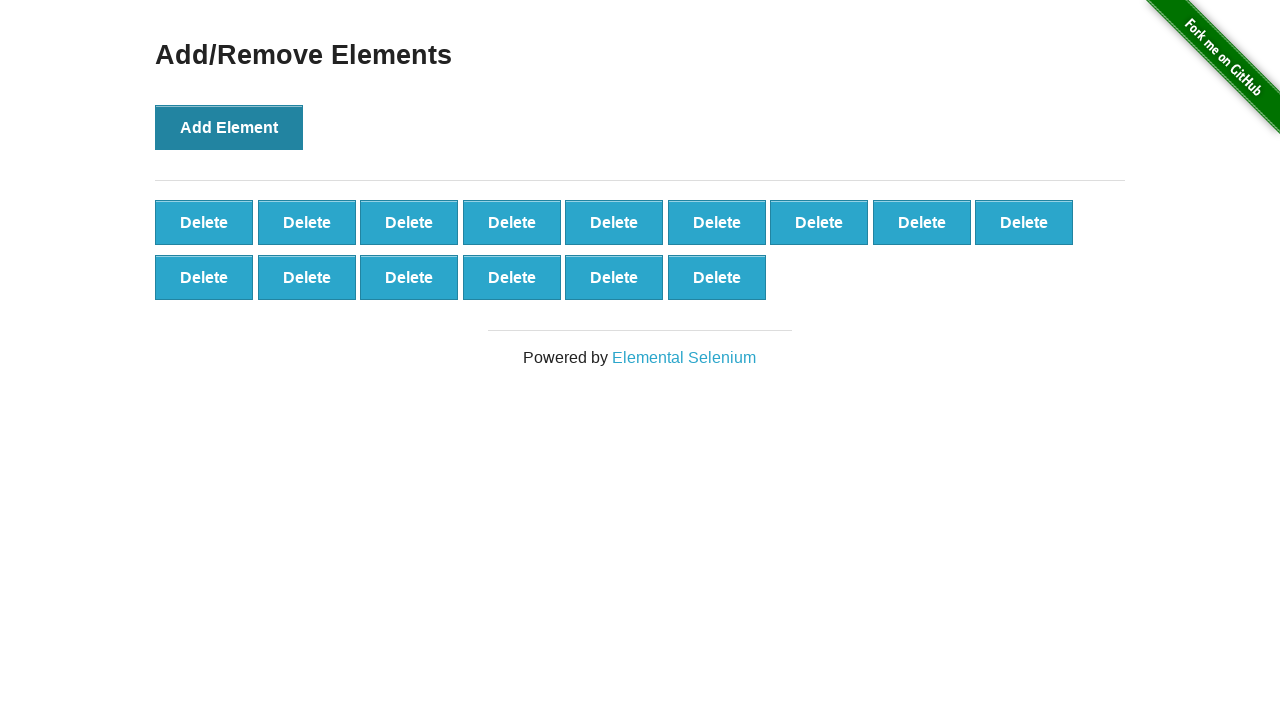

Clicked add button (iteration 16/70) at (229, 127) on button[onclick='addElement()']
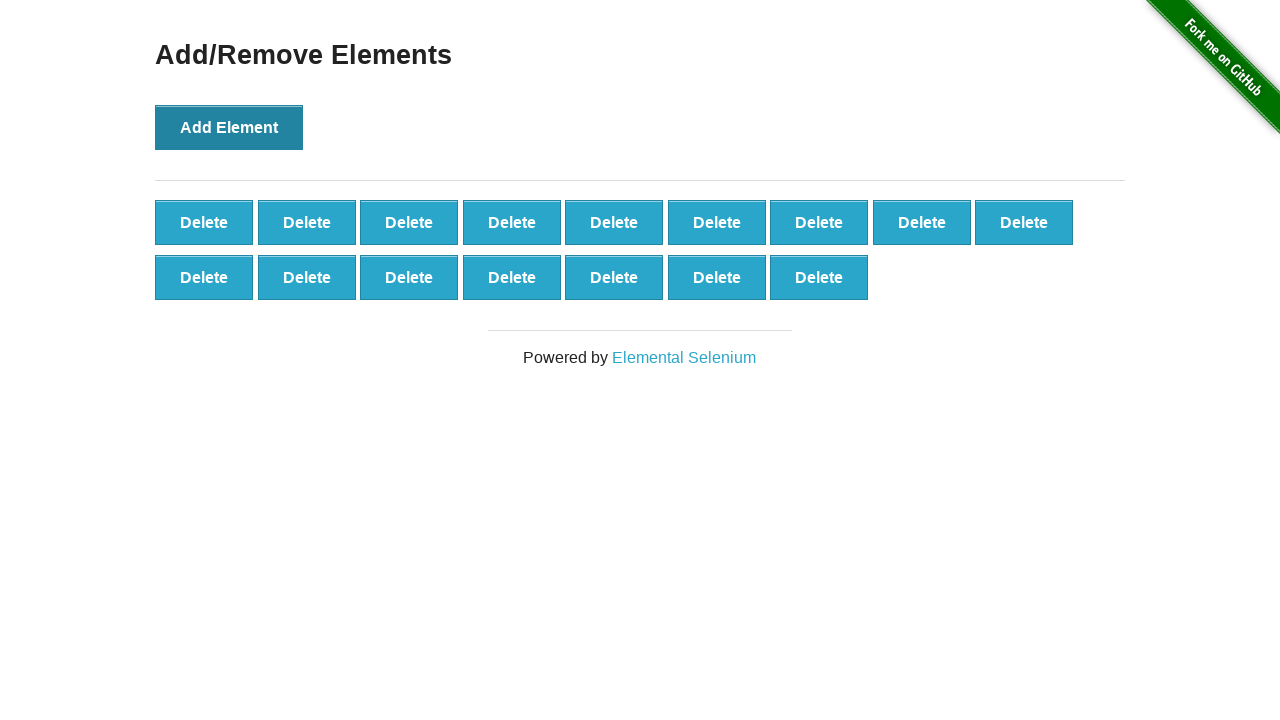

Clicked add button (iteration 17/70) at (229, 127) on button[onclick='addElement()']
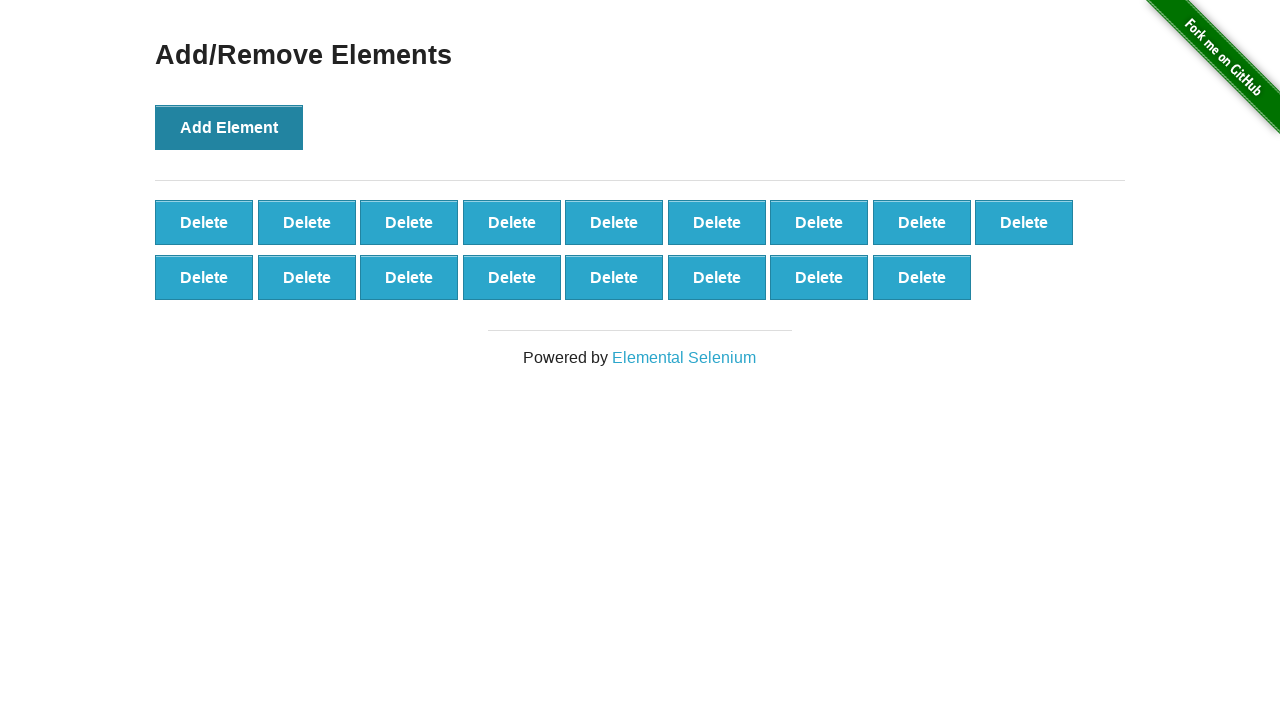

Clicked add button (iteration 18/70) at (229, 127) on button[onclick='addElement()']
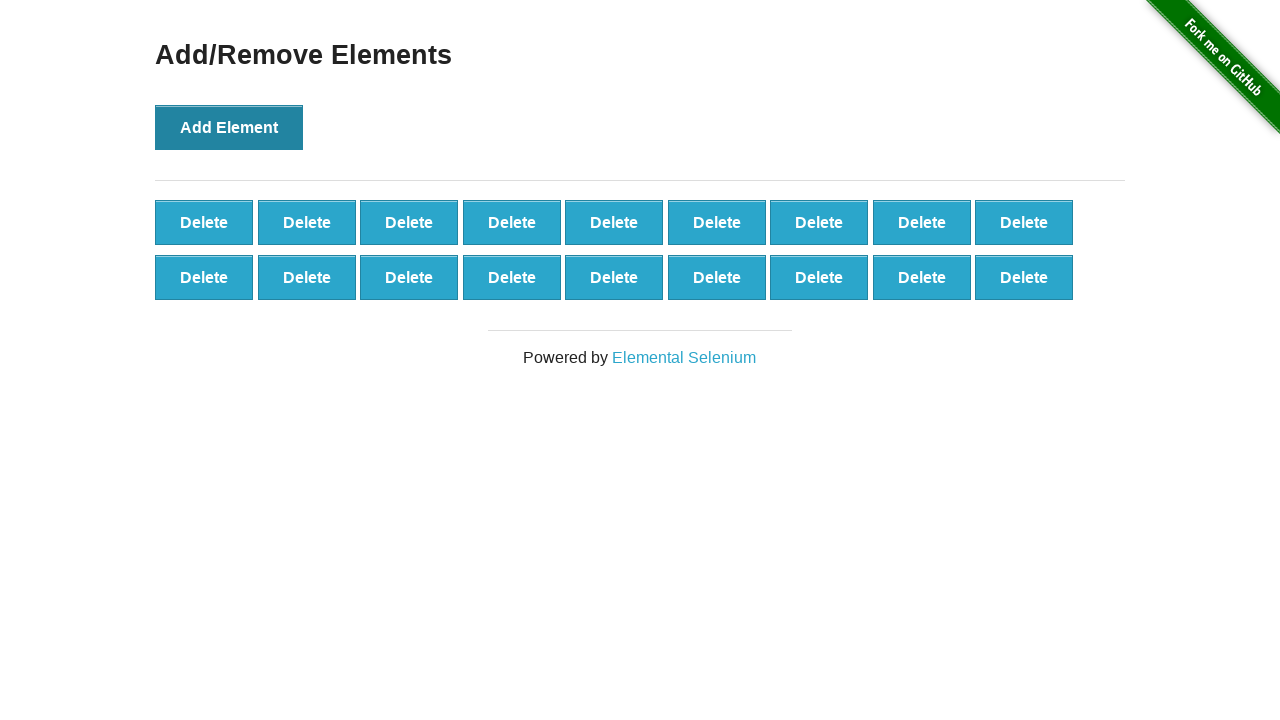

Clicked add button (iteration 19/70) at (229, 127) on button[onclick='addElement()']
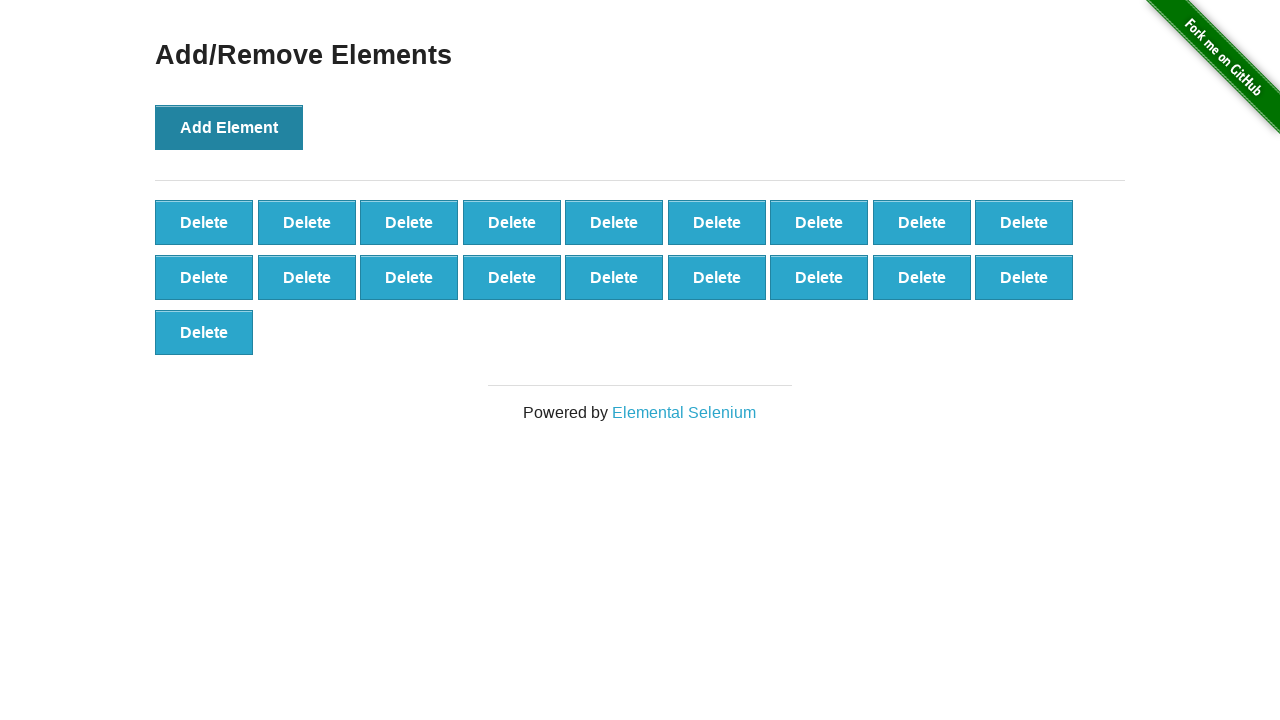

Clicked add button (iteration 20/70) at (229, 127) on button[onclick='addElement()']
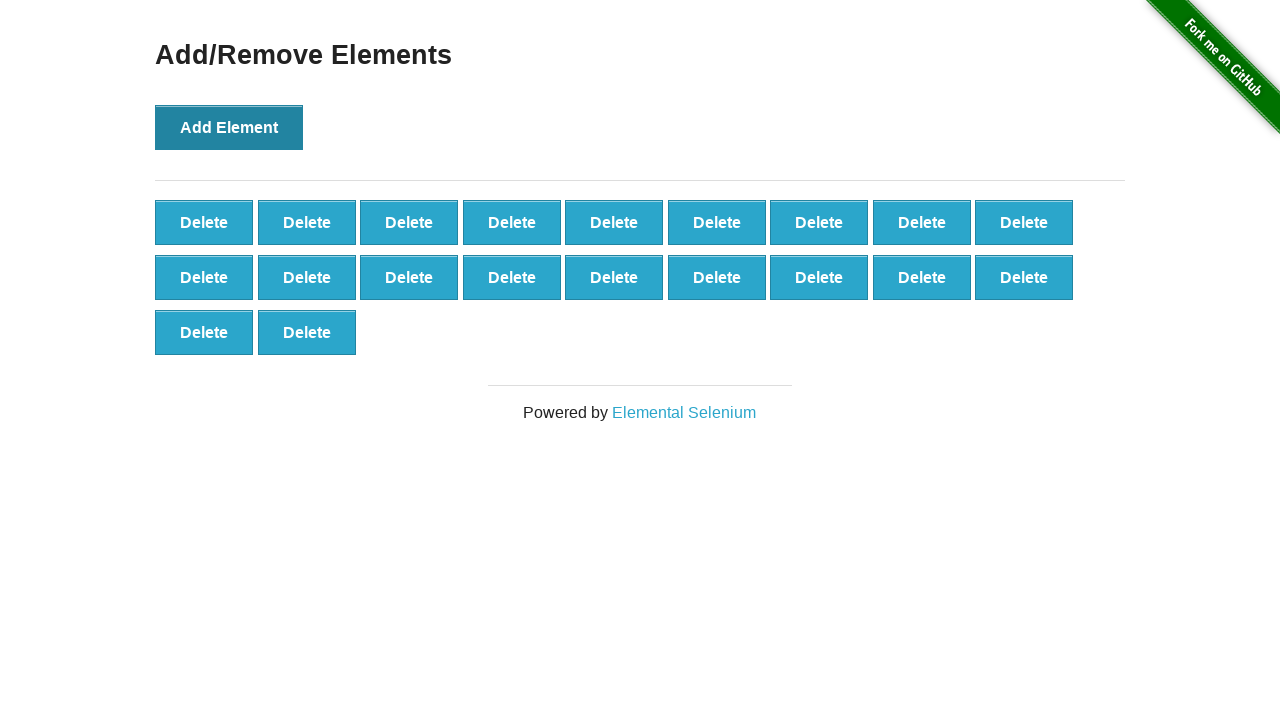

Clicked add button (iteration 21/70) at (229, 127) on button[onclick='addElement()']
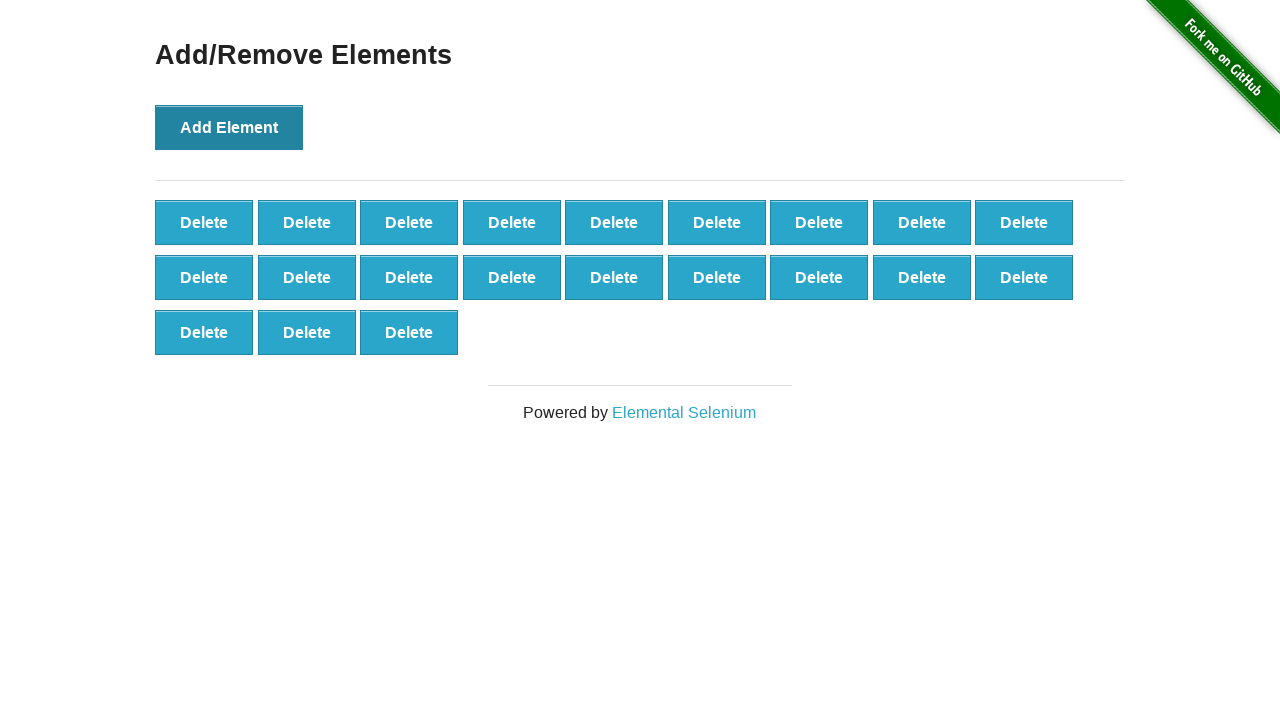

Clicked add button (iteration 22/70) at (229, 127) on button[onclick='addElement()']
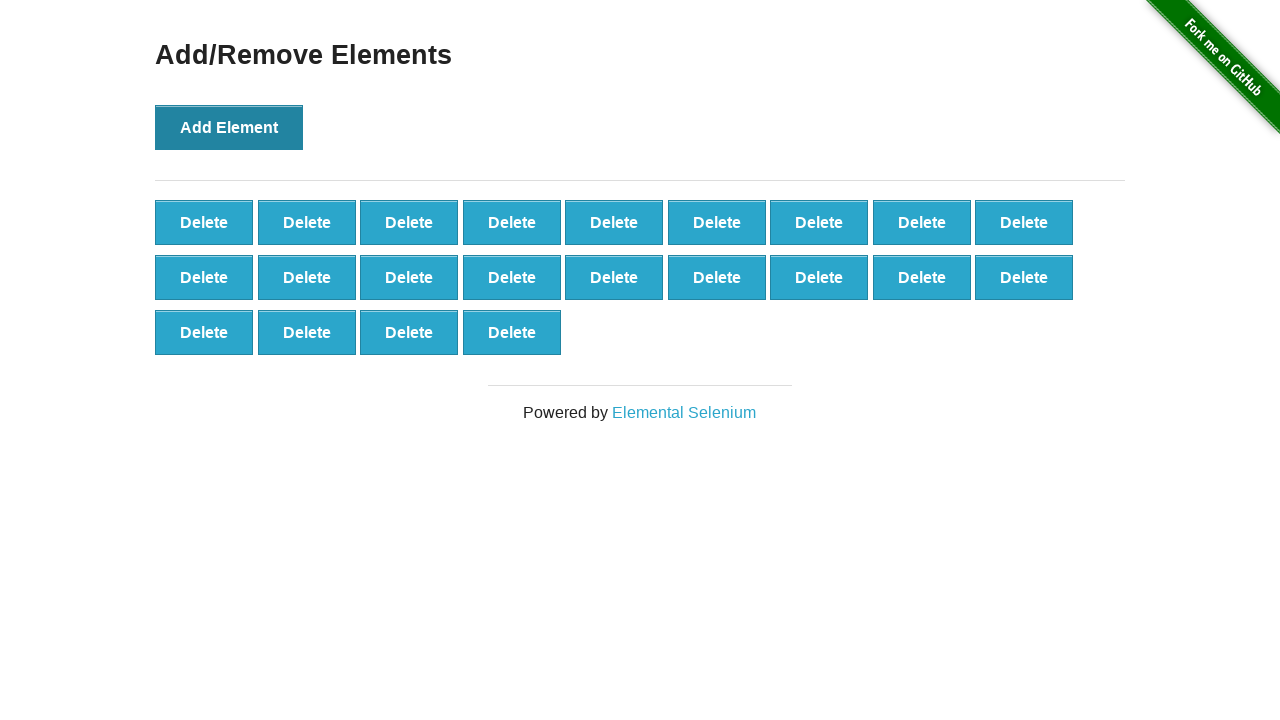

Clicked add button (iteration 23/70) at (229, 127) on button[onclick='addElement()']
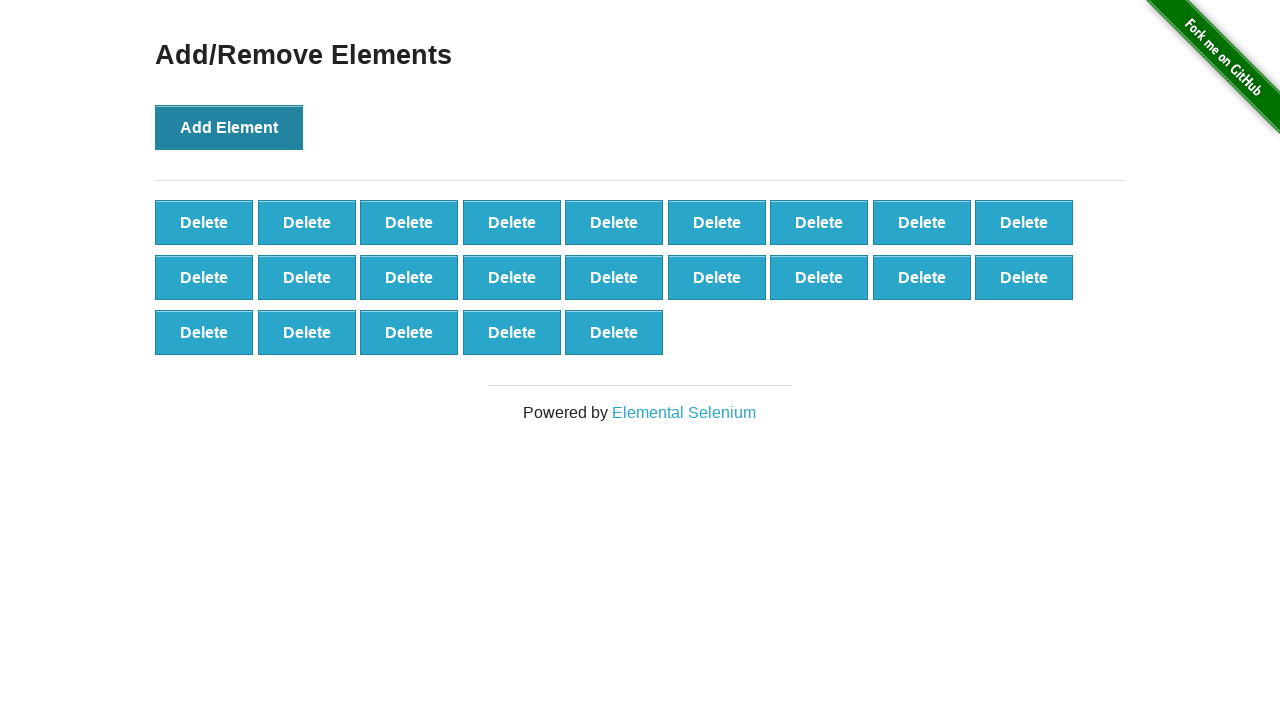

Clicked add button (iteration 24/70) at (229, 127) on button[onclick='addElement()']
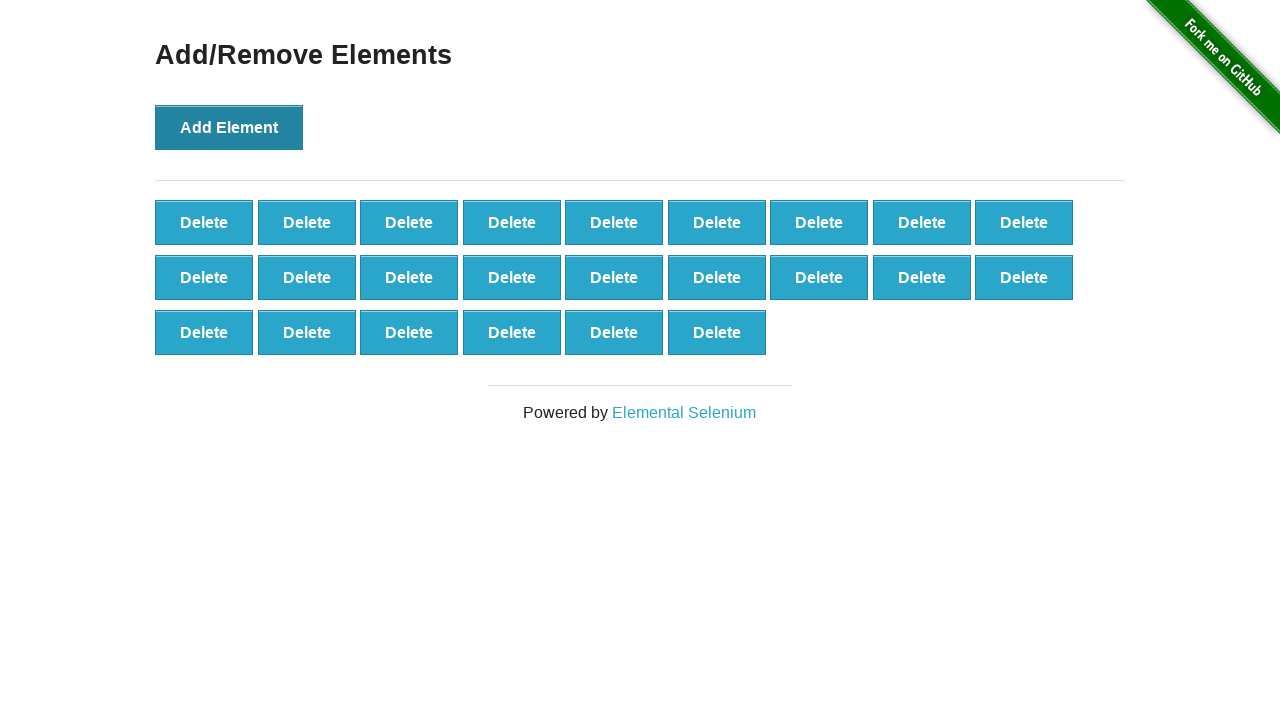

Clicked add button (iteration 25/70) at (229, 127) on button[onclick='addElement()']
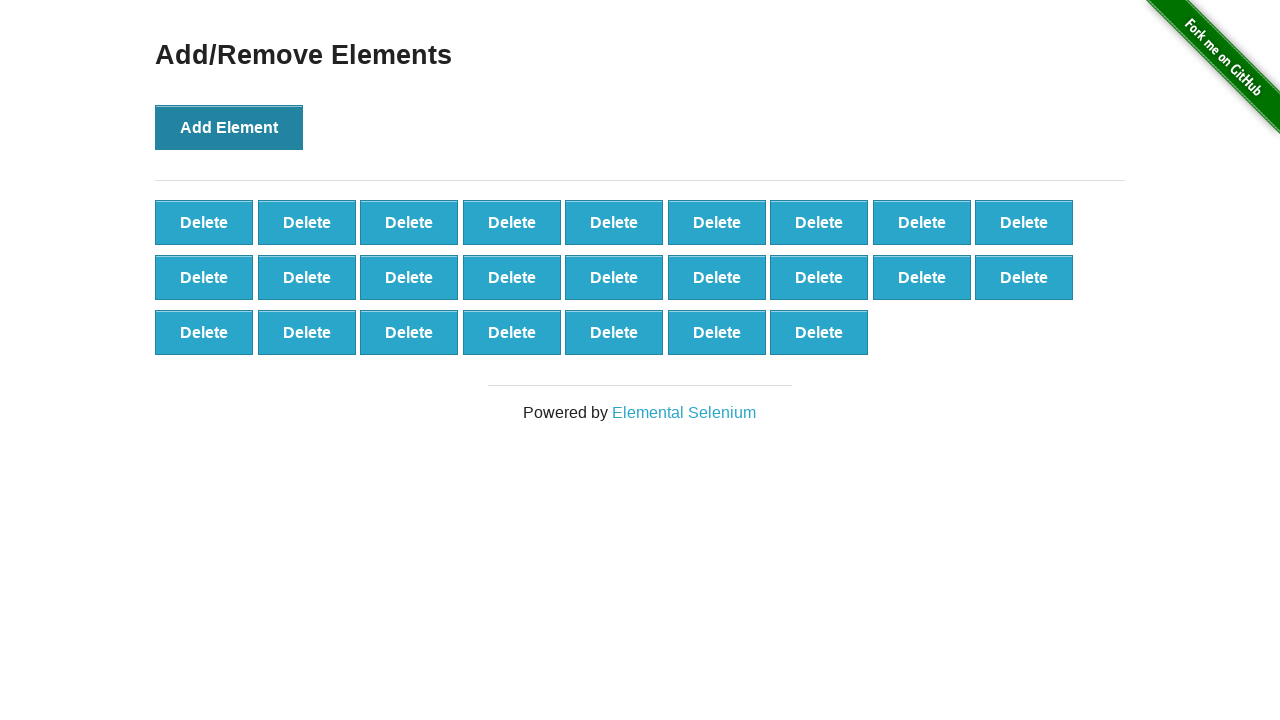

Clicked add button (iteration 26/70) at (229, 127) on button[onclick='addElement()']
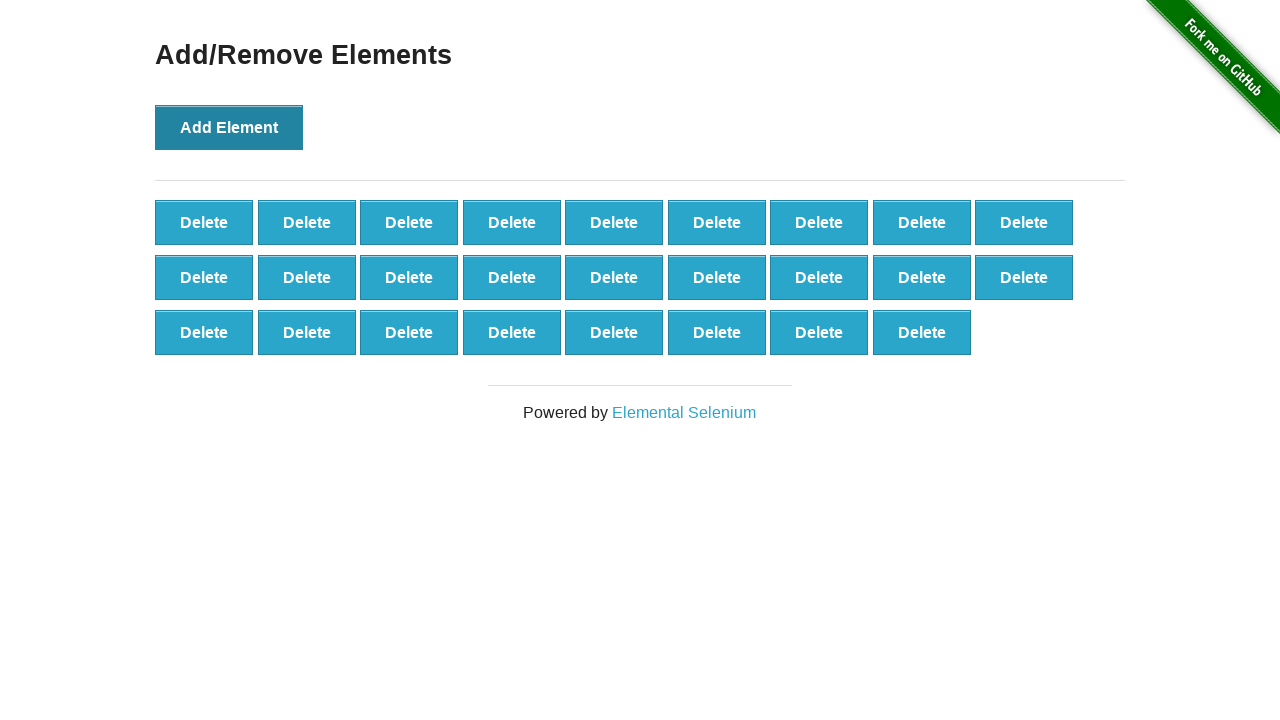

Clicked add button (iteration 27/70) at (229, 127) on button[onclick='addElement()']
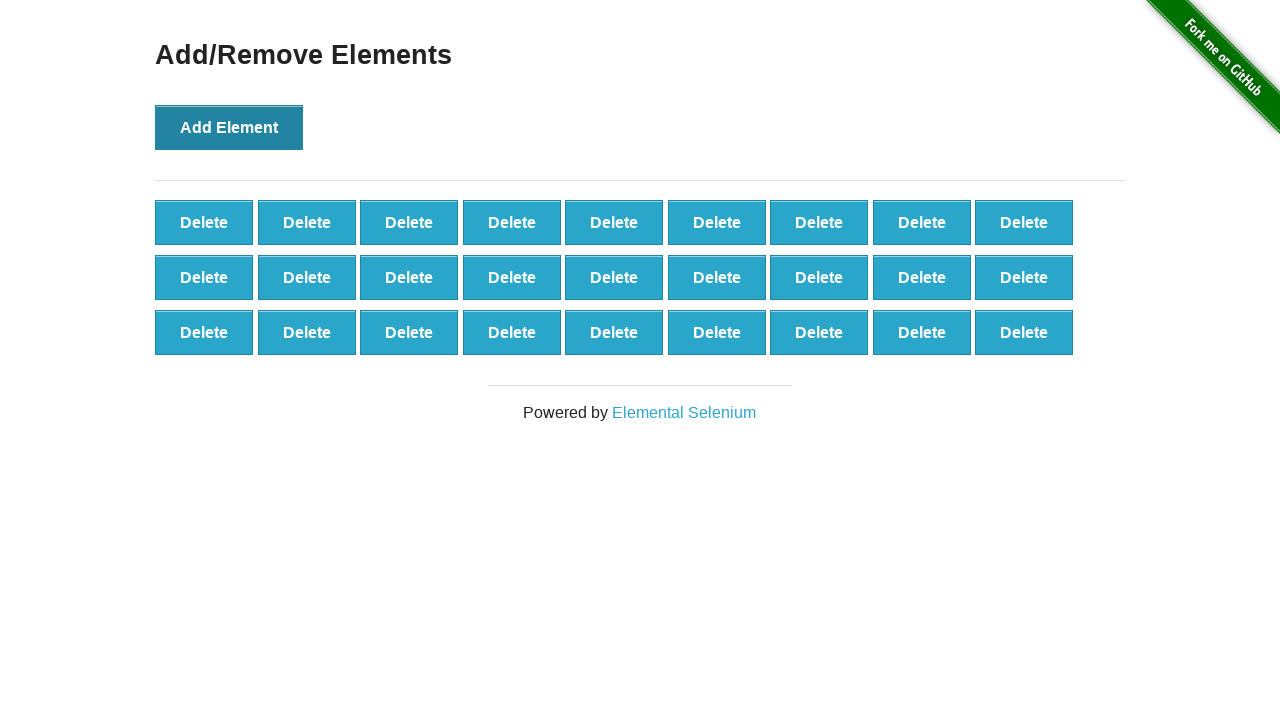

Clicked add button (iteration 28/70) at (229, 127) on button[onclick='addElement()']
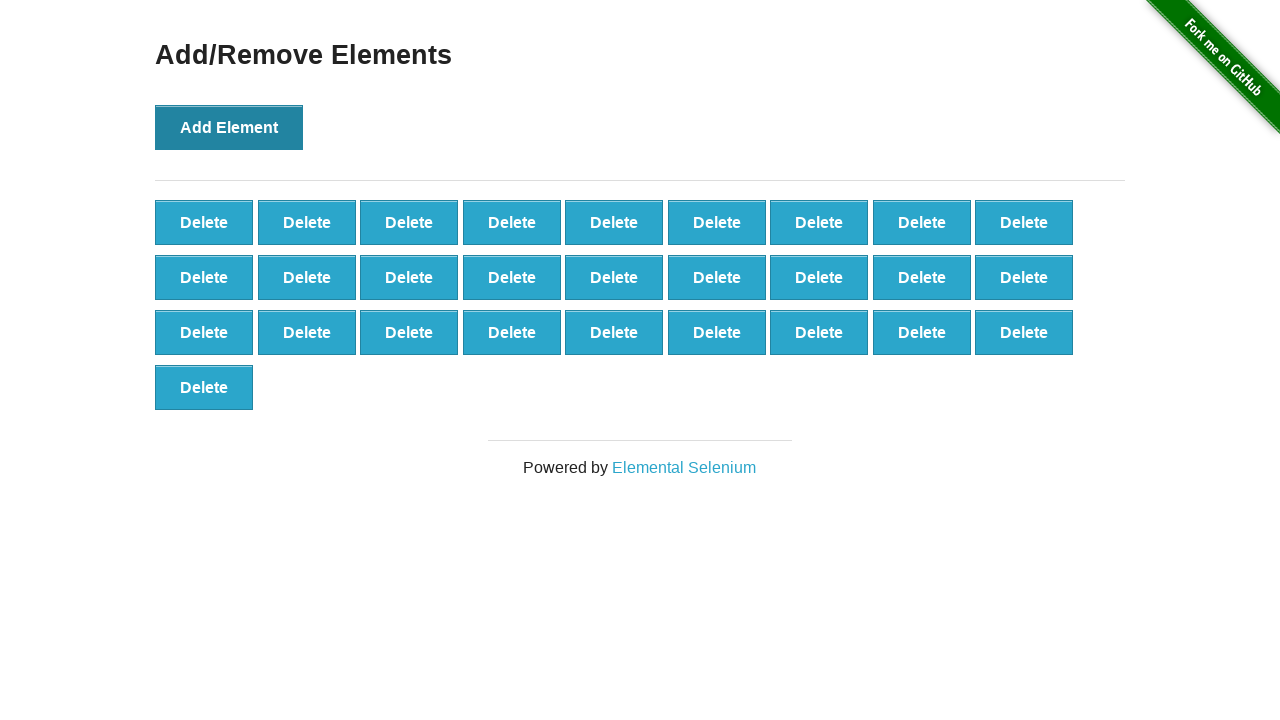

Clicked add button (iteration 29/70) at (229, 127) on button[onclick='addElement()']
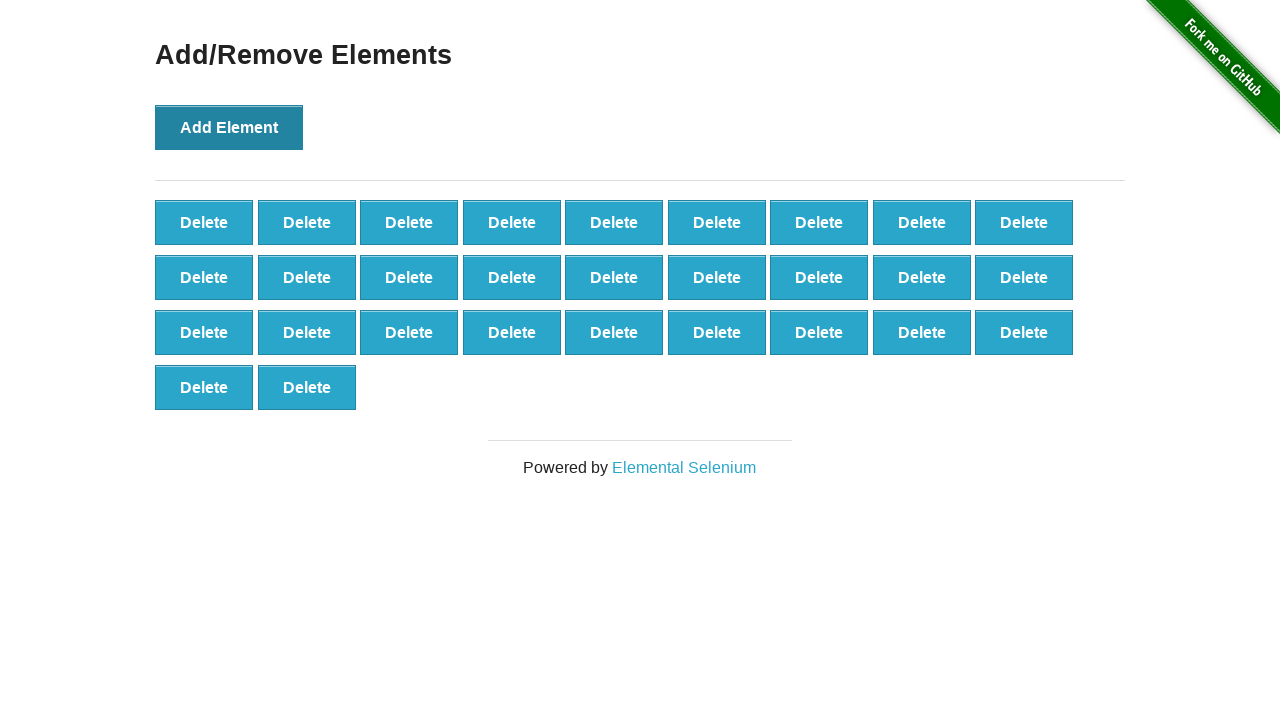

Clicked add button (iteration 30/70) at (229, 127) on button[onclick='addElement()']
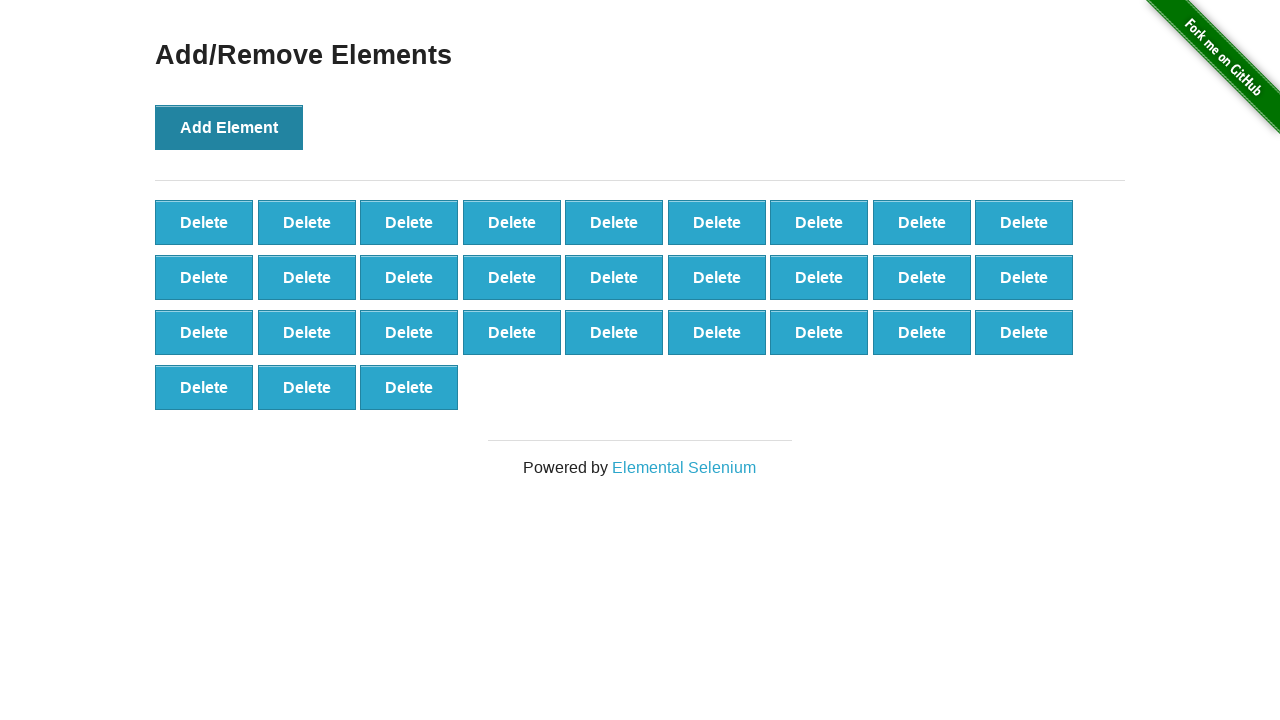

Clicked add button (iteration 31/70) at (229, 127) on button[onclick='addElement()']
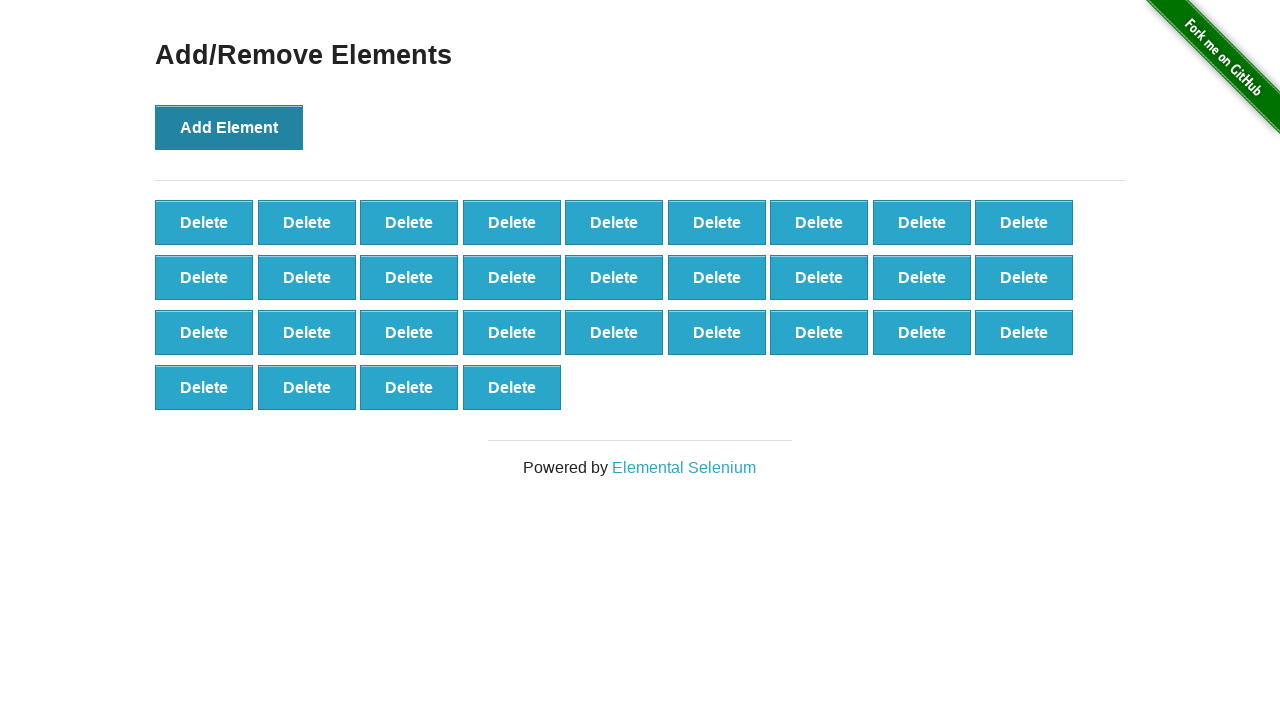

Clicked add button (iteration 32/70) at (229, 127) on button[onclick='addElement()']
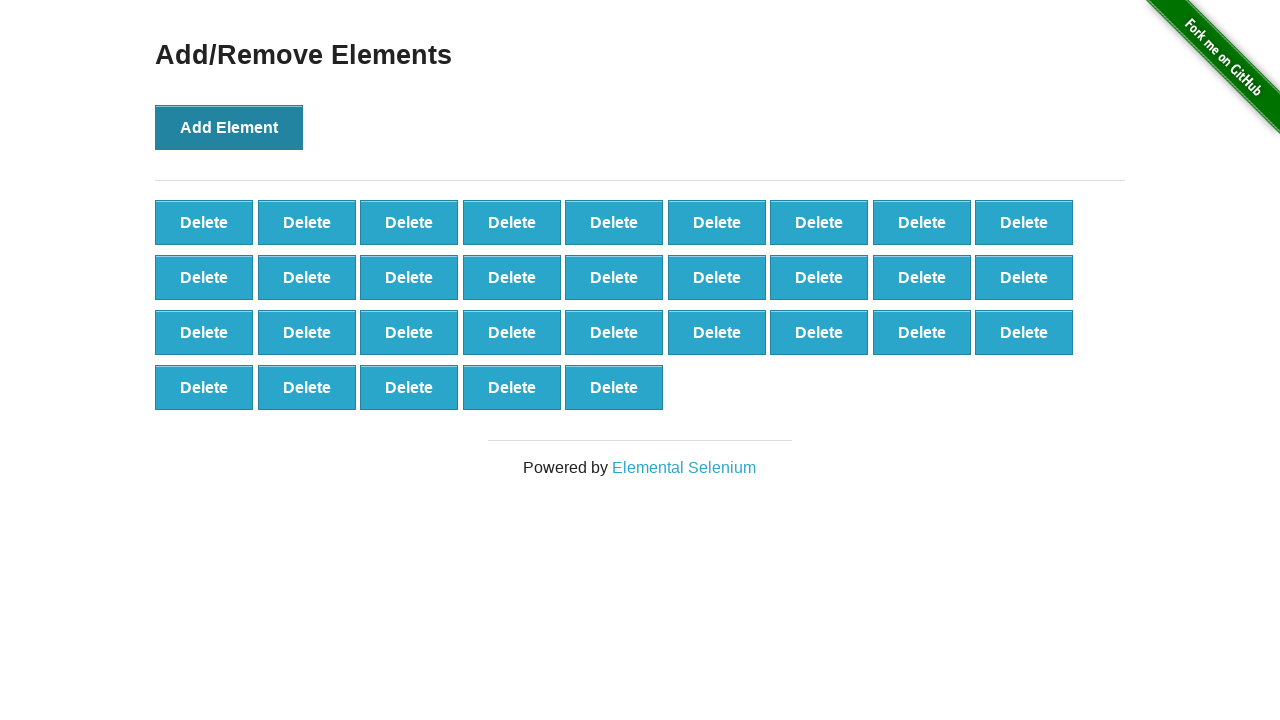

Clicked add button (iteration 33/70) at (229, 127) on button[onclick='addElement()']
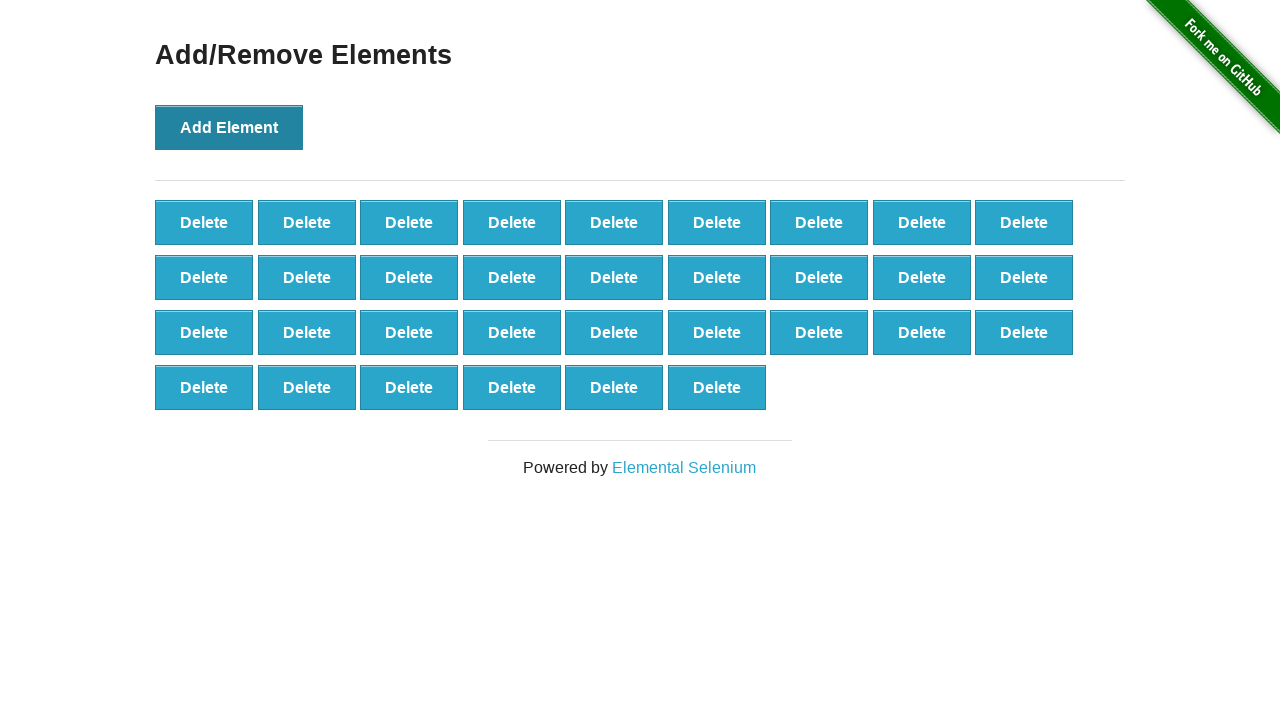

Clicked add button (iteration 34/70) at (229, 127) on button[onclick='addElement()']
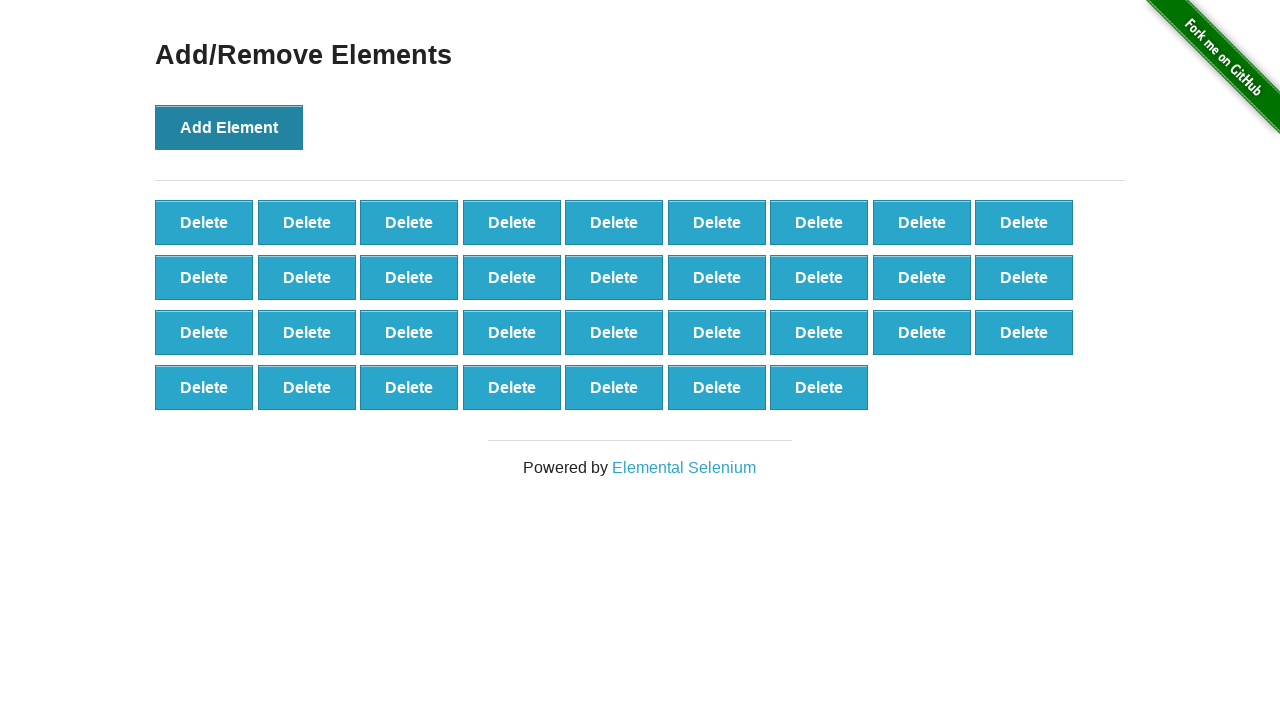

Clicked add button (iteration 35/70) at (229, 127) on button[onclick='addElement()']
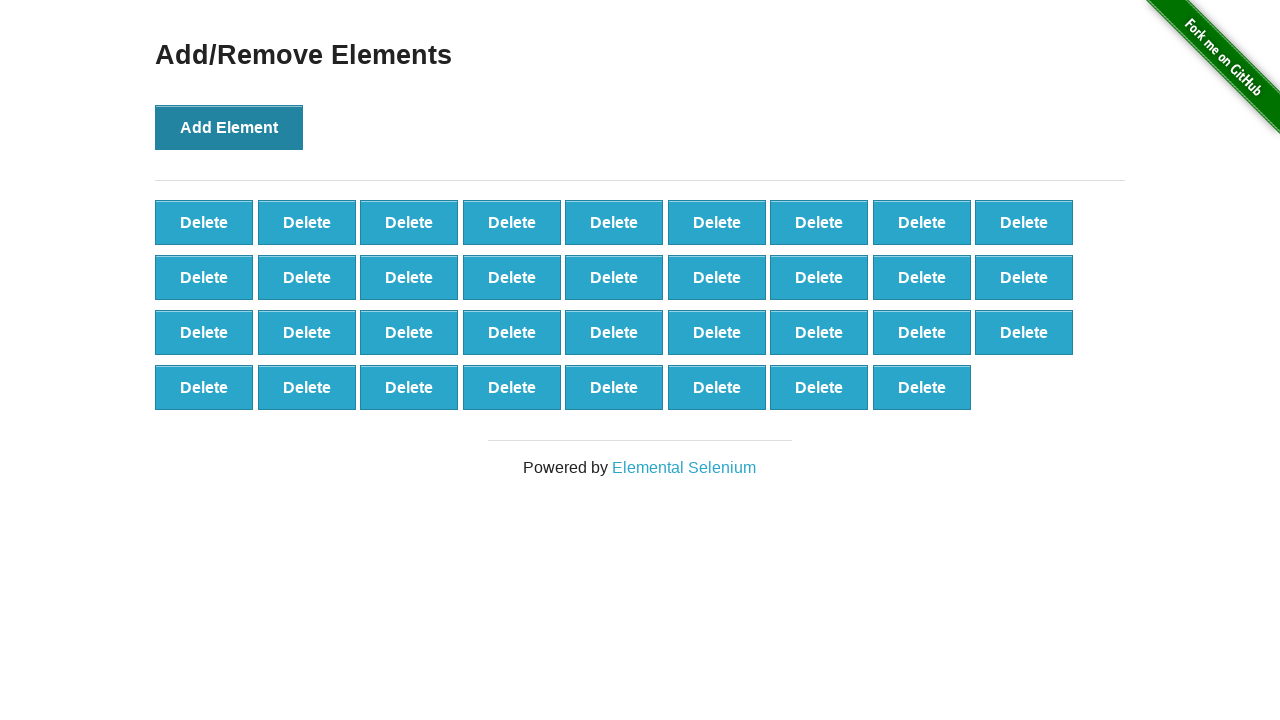

Clicked add button (iteration 36/70) at (229, 127) on button[onclick='addElement()']
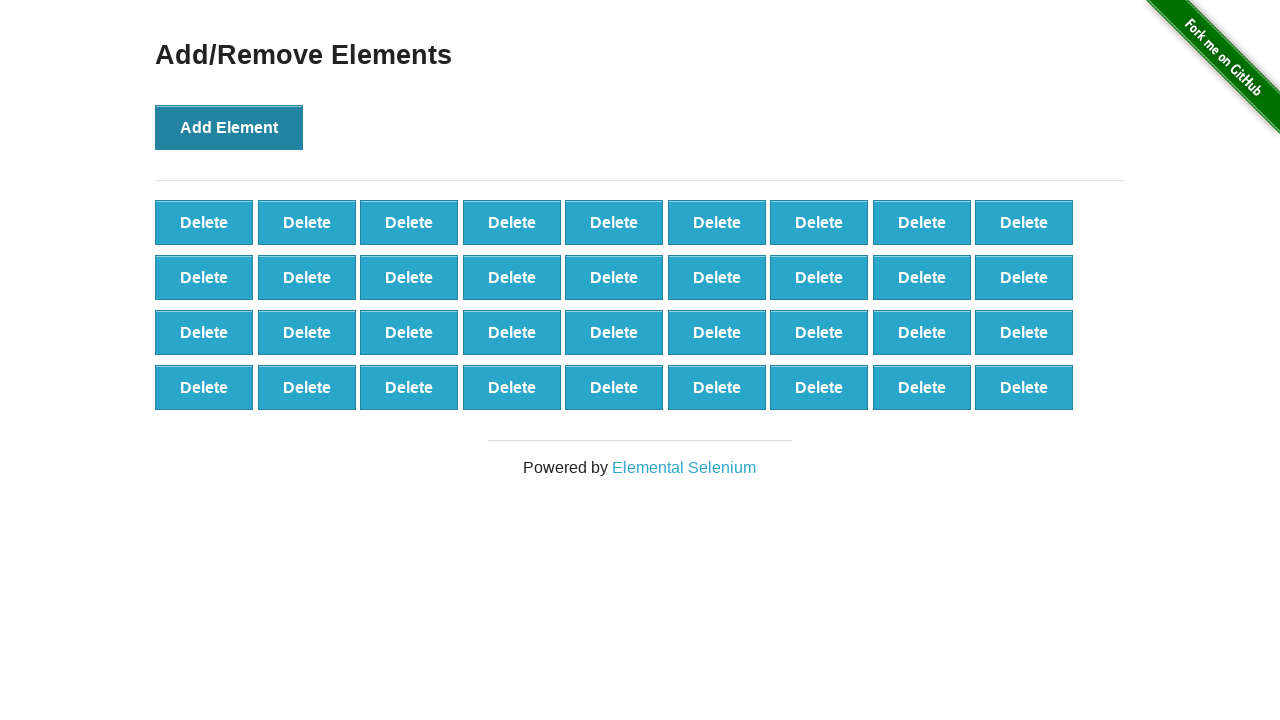

Clicked add button (iteration 37/70) at (229, 127) on button[onclick='addElement()']
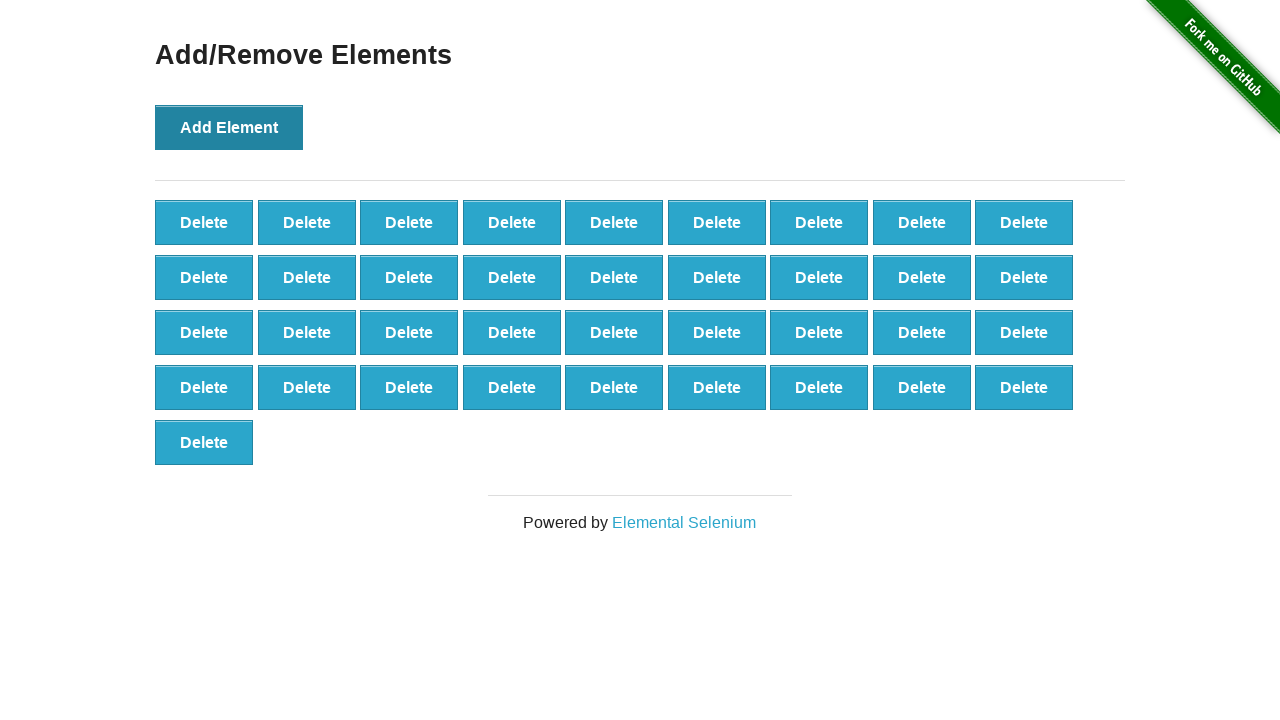

Clicked add button (iteration 38/70) at (229, 127) on button[onclick='addElement()']
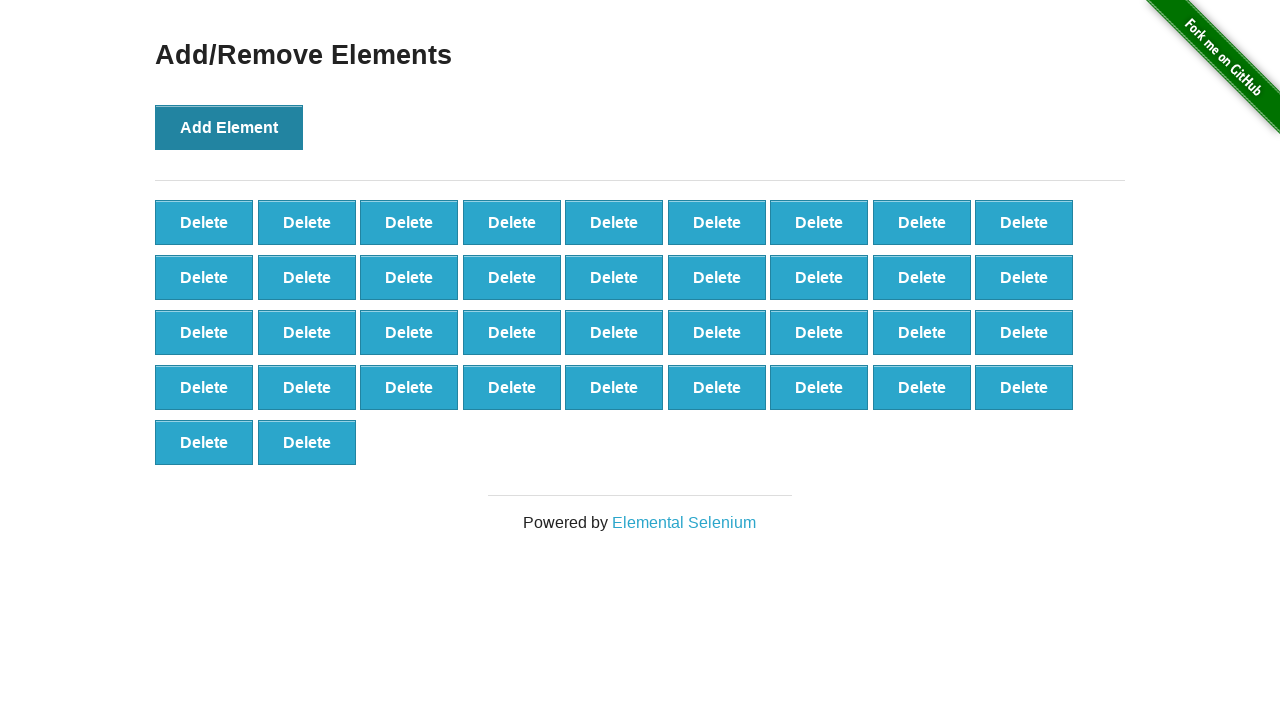

Clicked add button (iteration 39/70) at (229, 127) on button[onclick='addElement()']
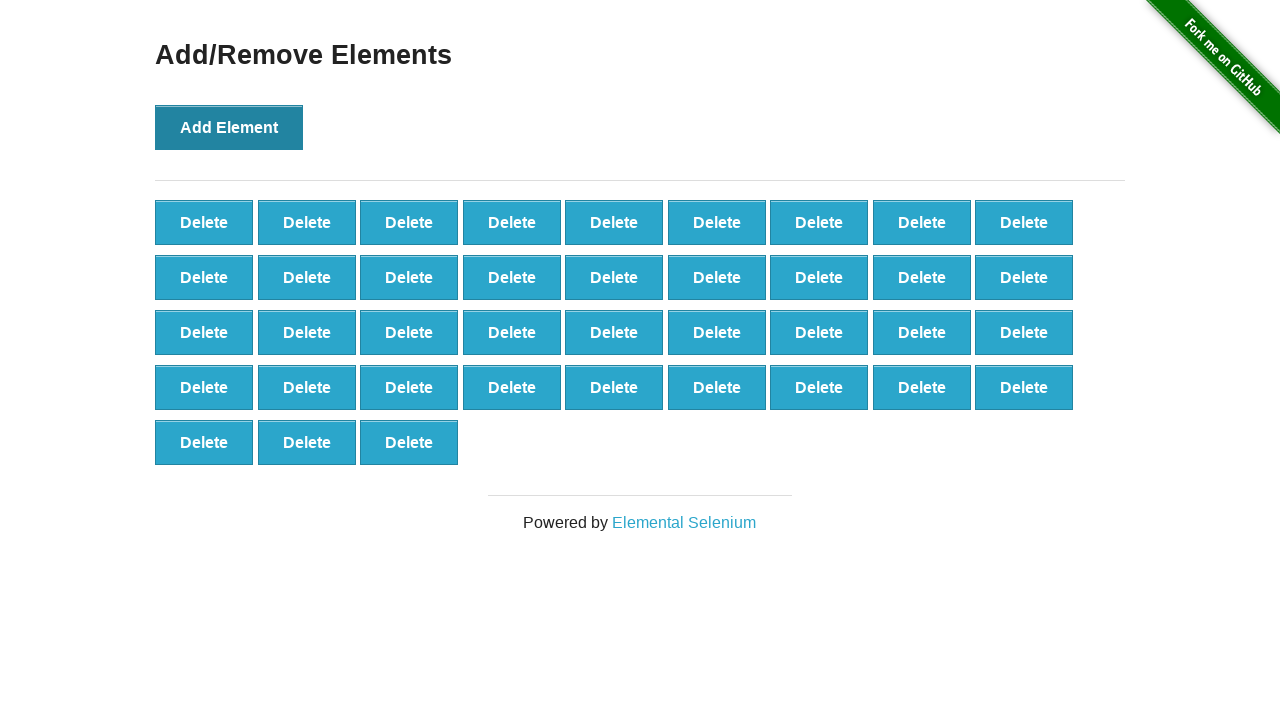

Clicked add button (iteration 40/70) at (229, 127) on button[onclick='addElement()']
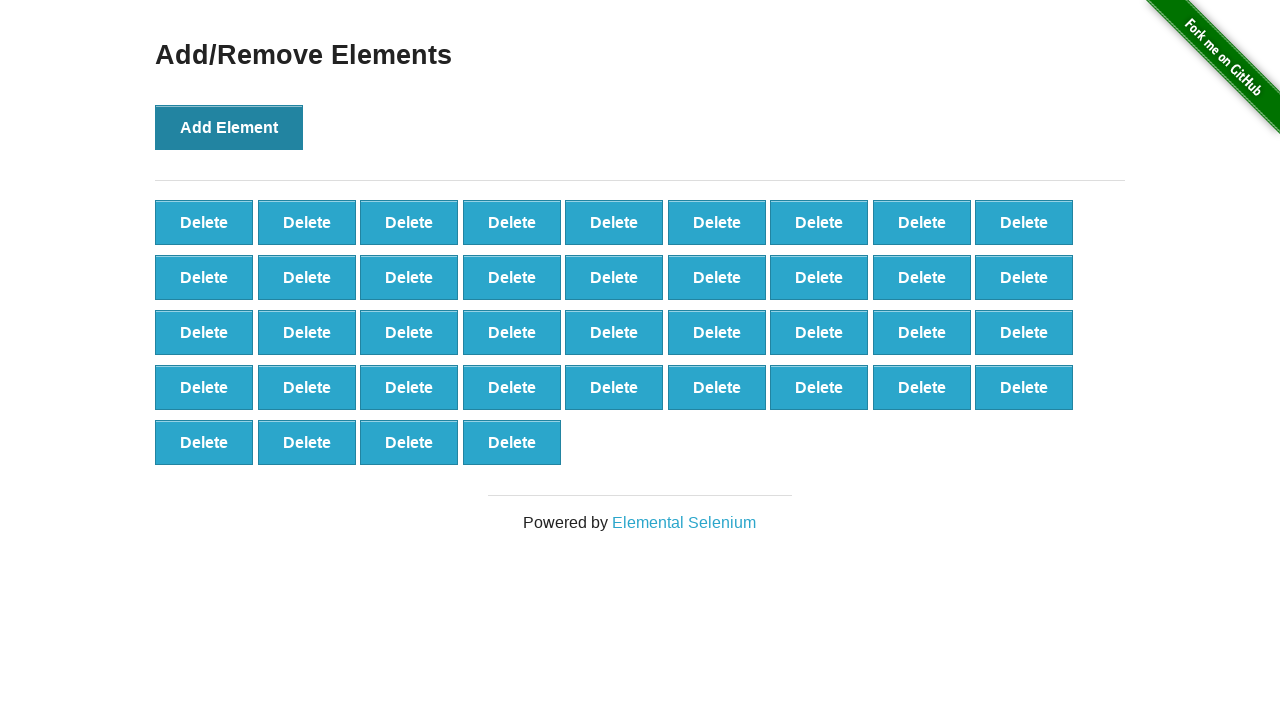

Clicked add button (iteration 41/70) at (229, 127) on button[onclick='addElement()']
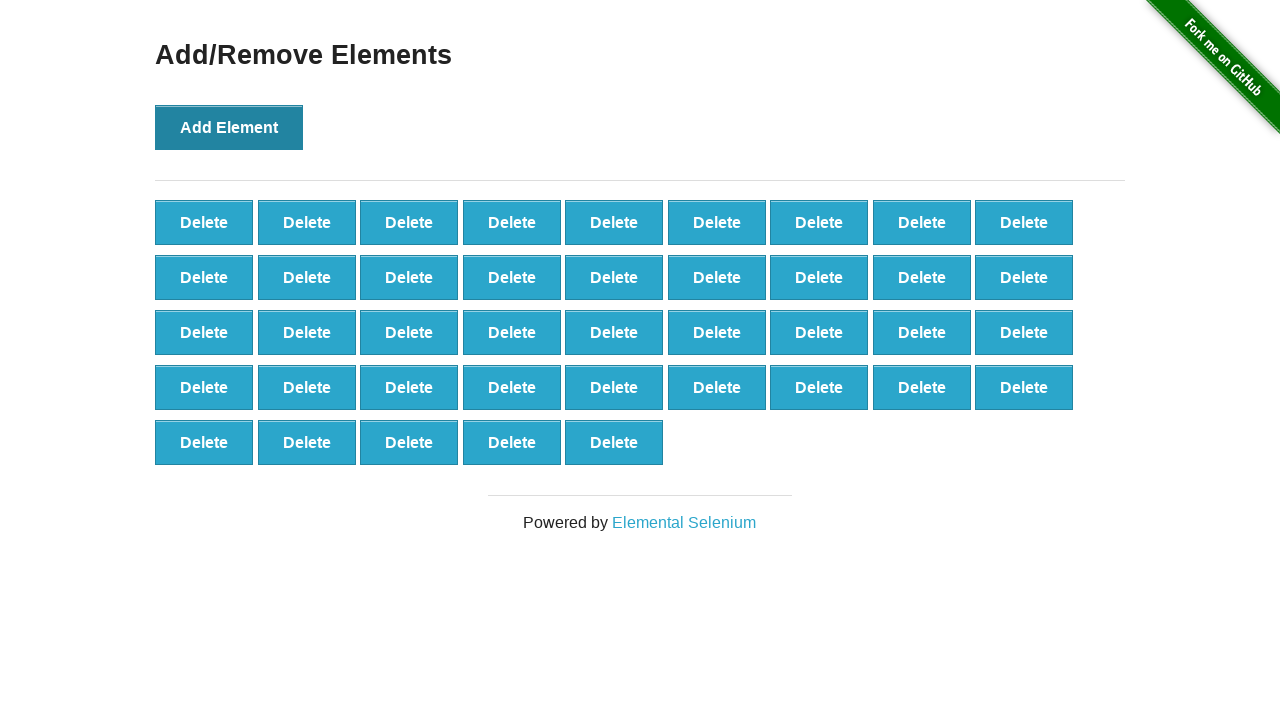

Clicked add button (iteration 42/70) at (229, 127) on button[onclick='addElement()']
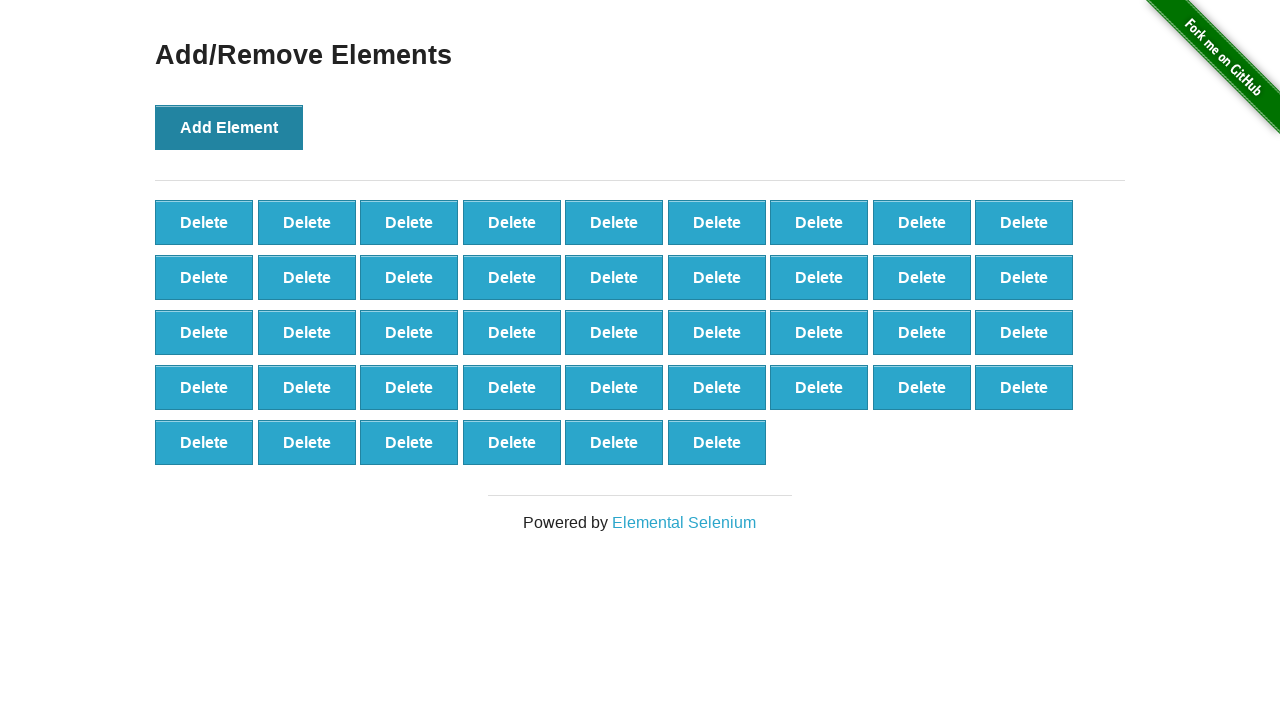

Clicked add button (iteration 43/70) at (229, 127) on button[onclick='addElement()']
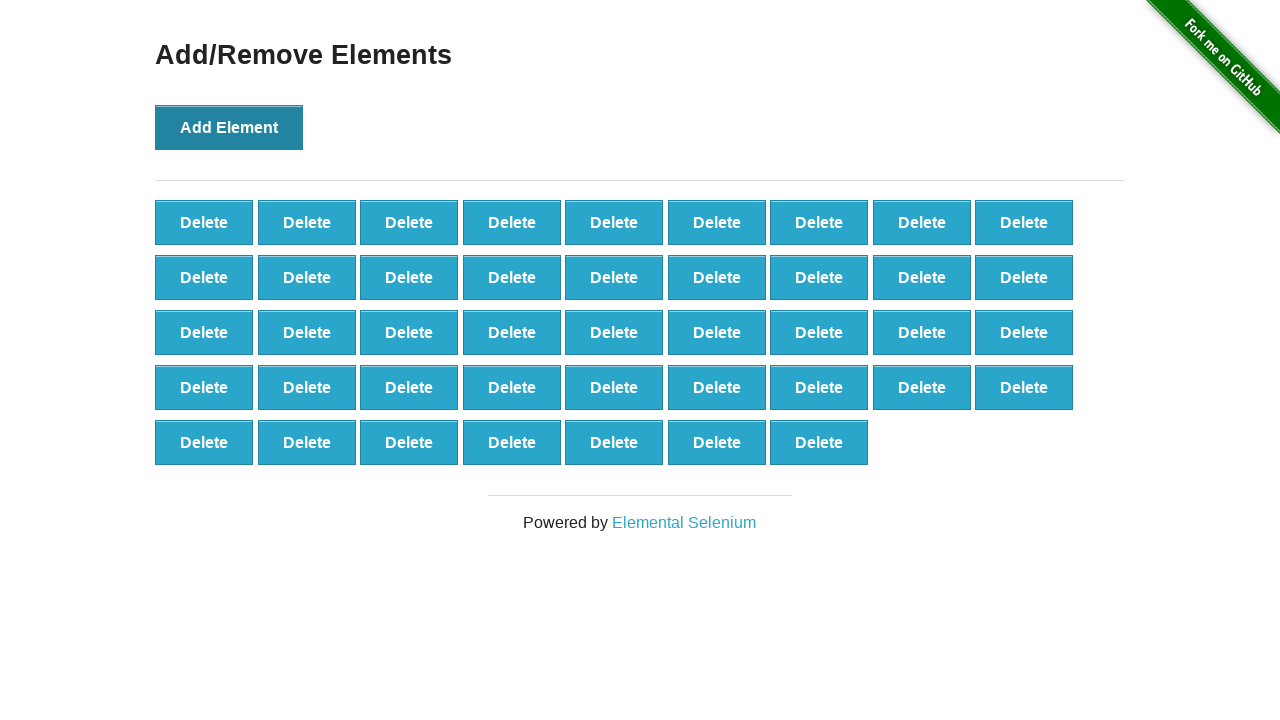

Clicked add button (iteration 44/70) at (229, 127) on button[onclick='addElement()']
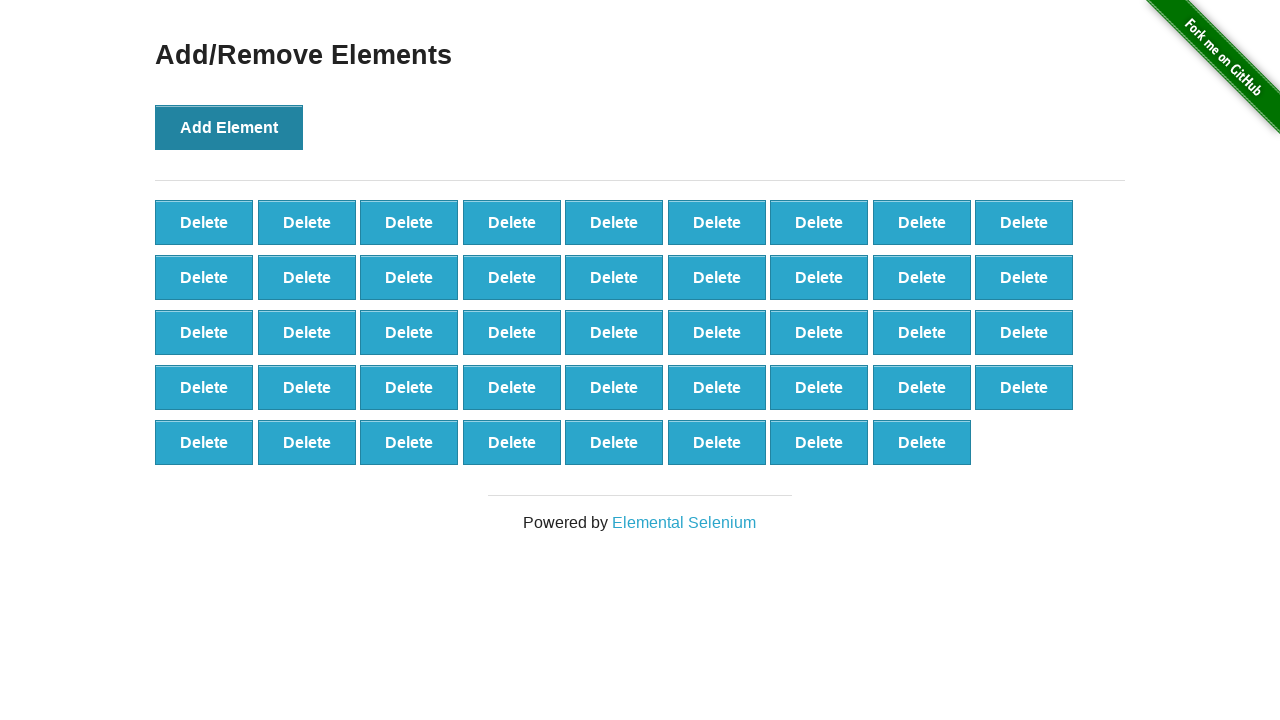

Clicked add button (iteration 45/70) at (229, 127) on button[onclick='addElement()']
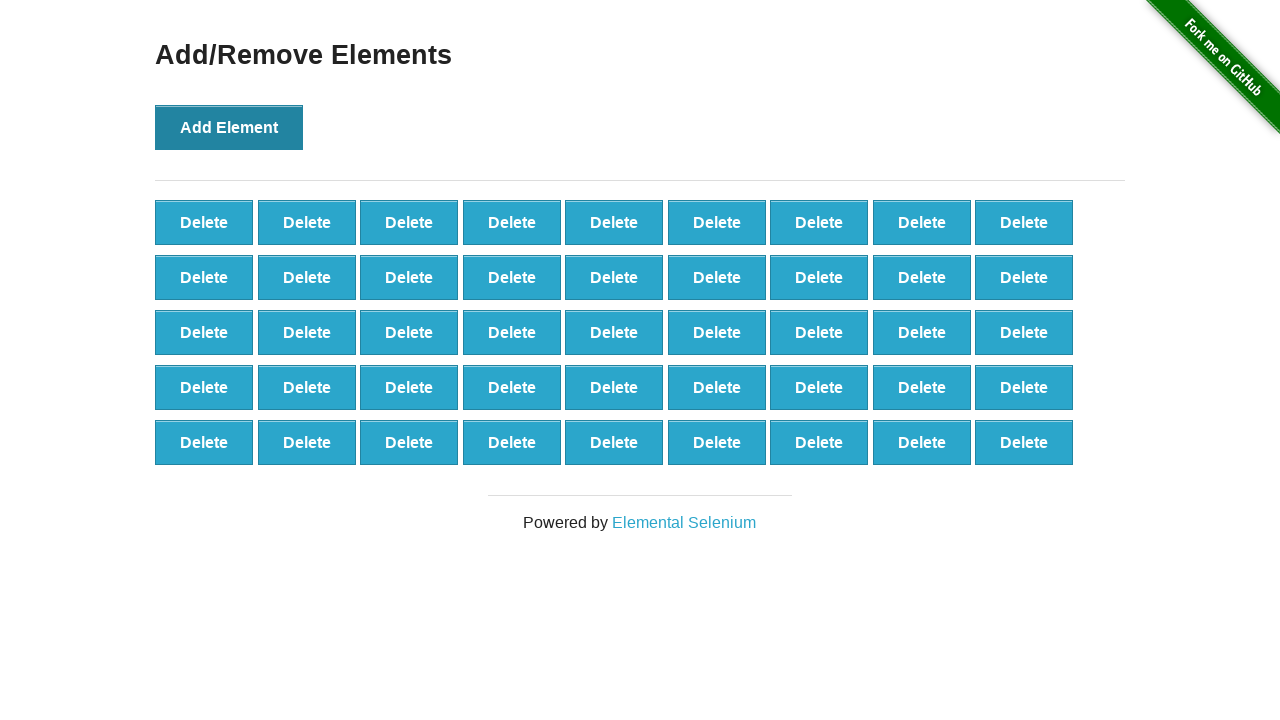

Clicked add button (iteration 46/70) at (229, 127) on button[onclick='addElement()']
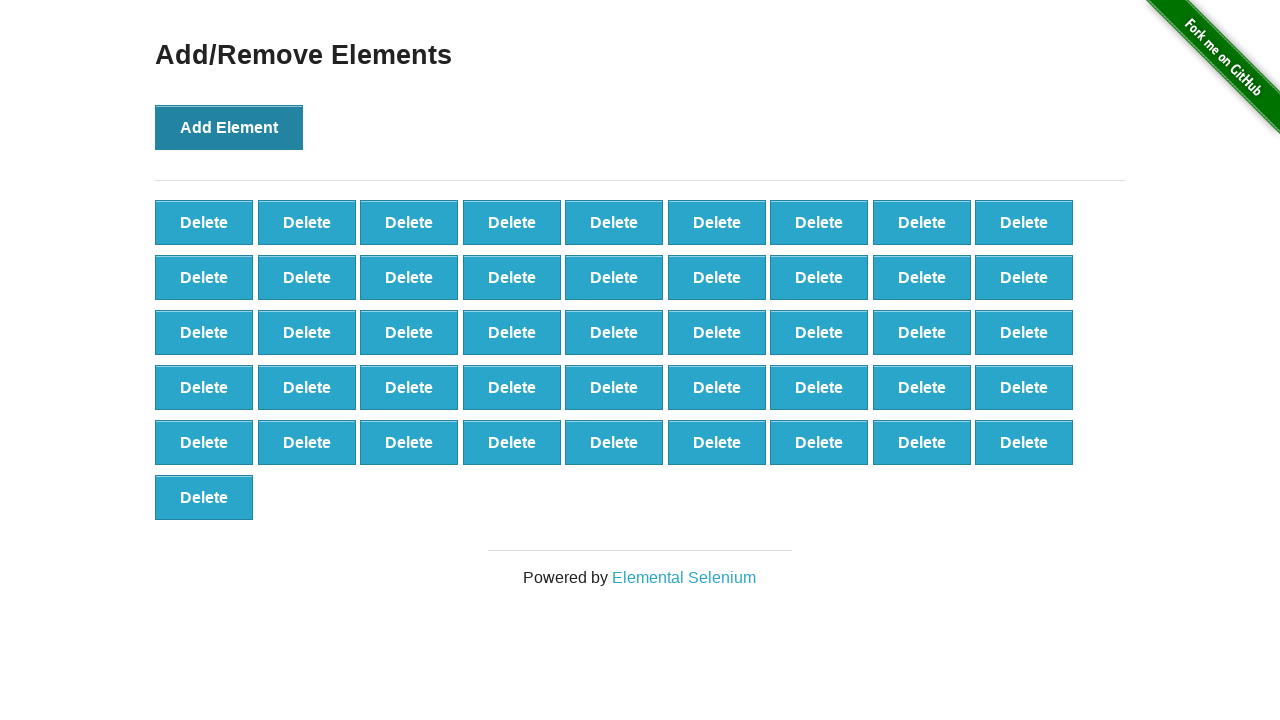

Clicked add button (iteration 47/70) at (229, 127) on button[onclick='addElement()']
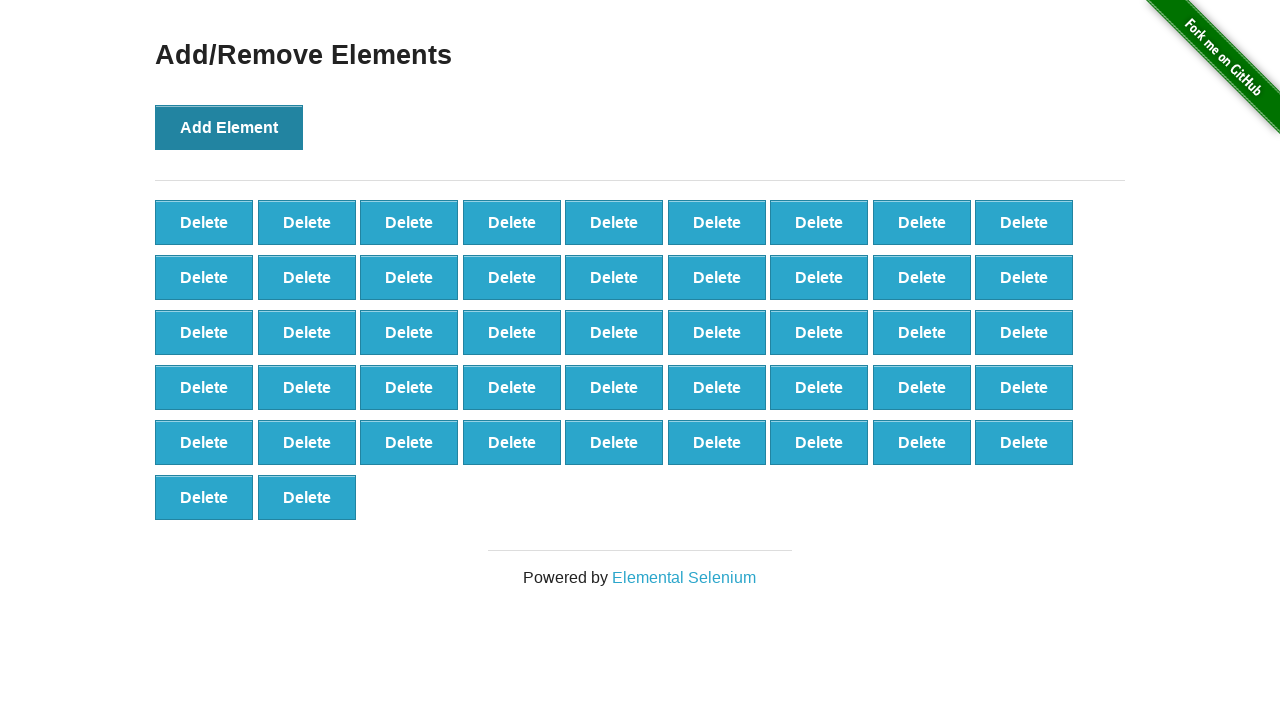

Clicked add button (iteration 48/70) at (229, 127) on button[onclick='addElement()']
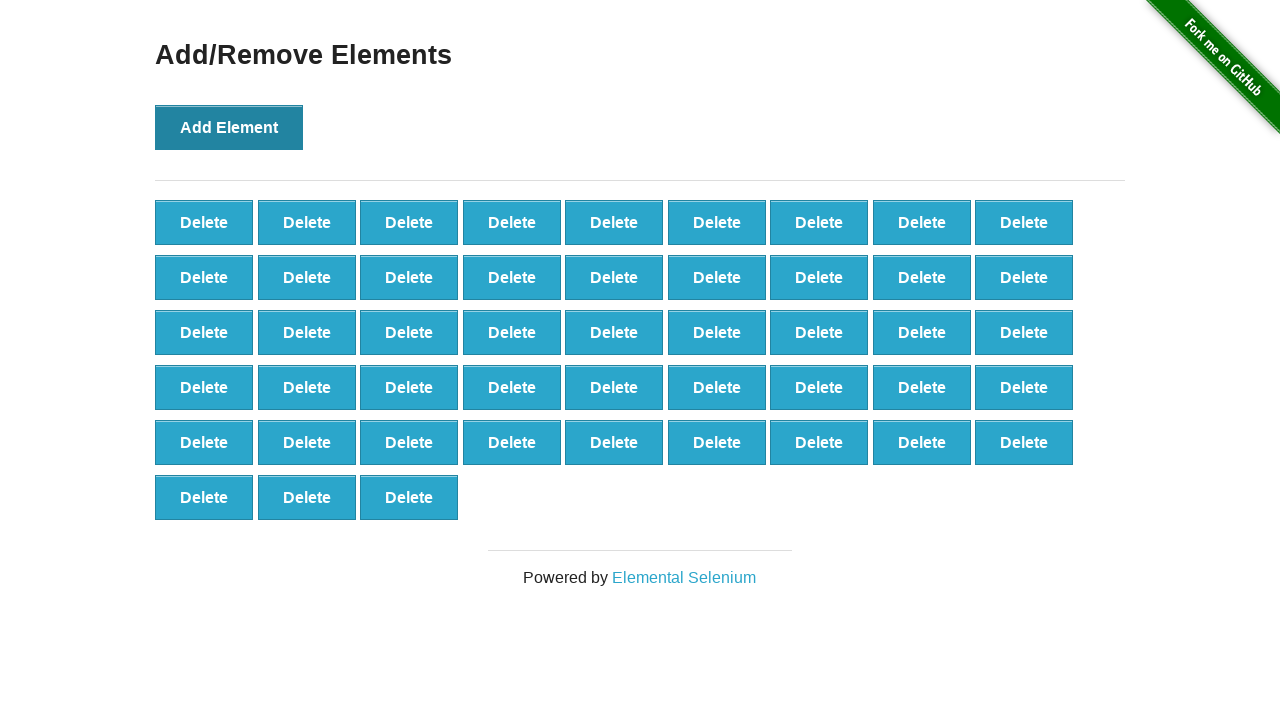

Clicked add button (iteration 49/70) at (229, 127) on button[onclick='addElement()']
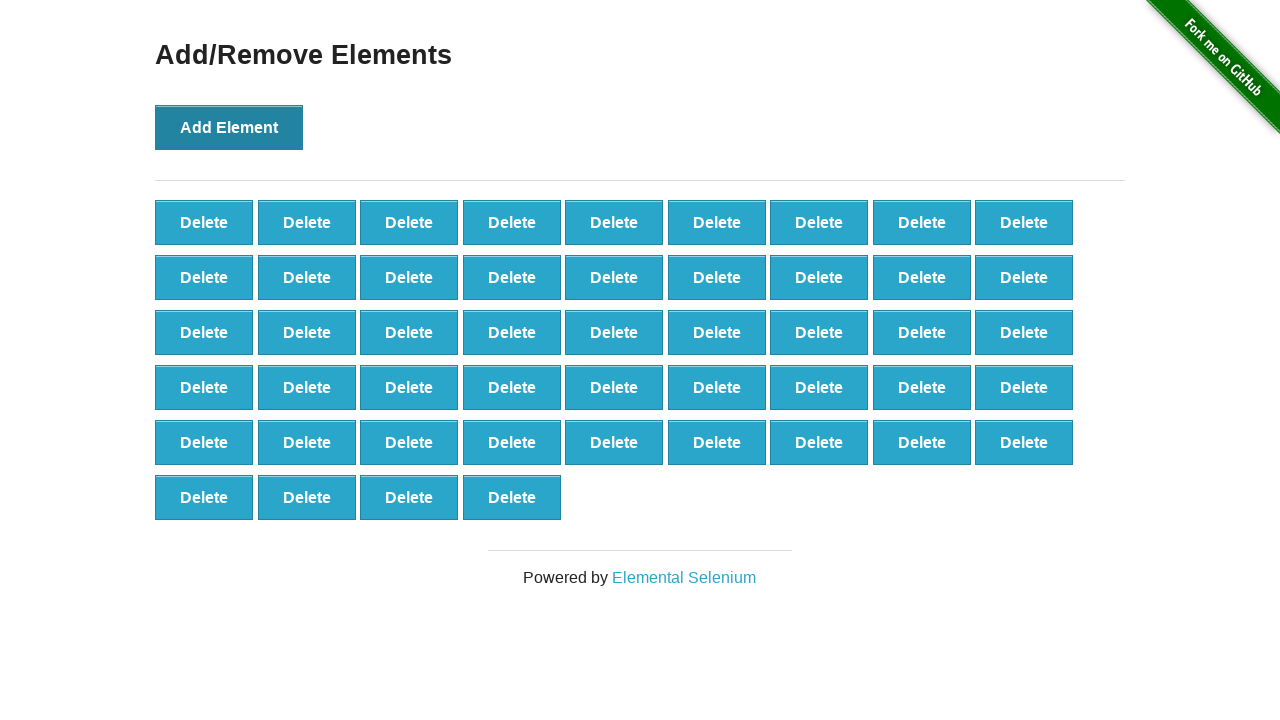

Clicked add button (iteration 50/70) at (229, 127) on button[onclick='addElement()']
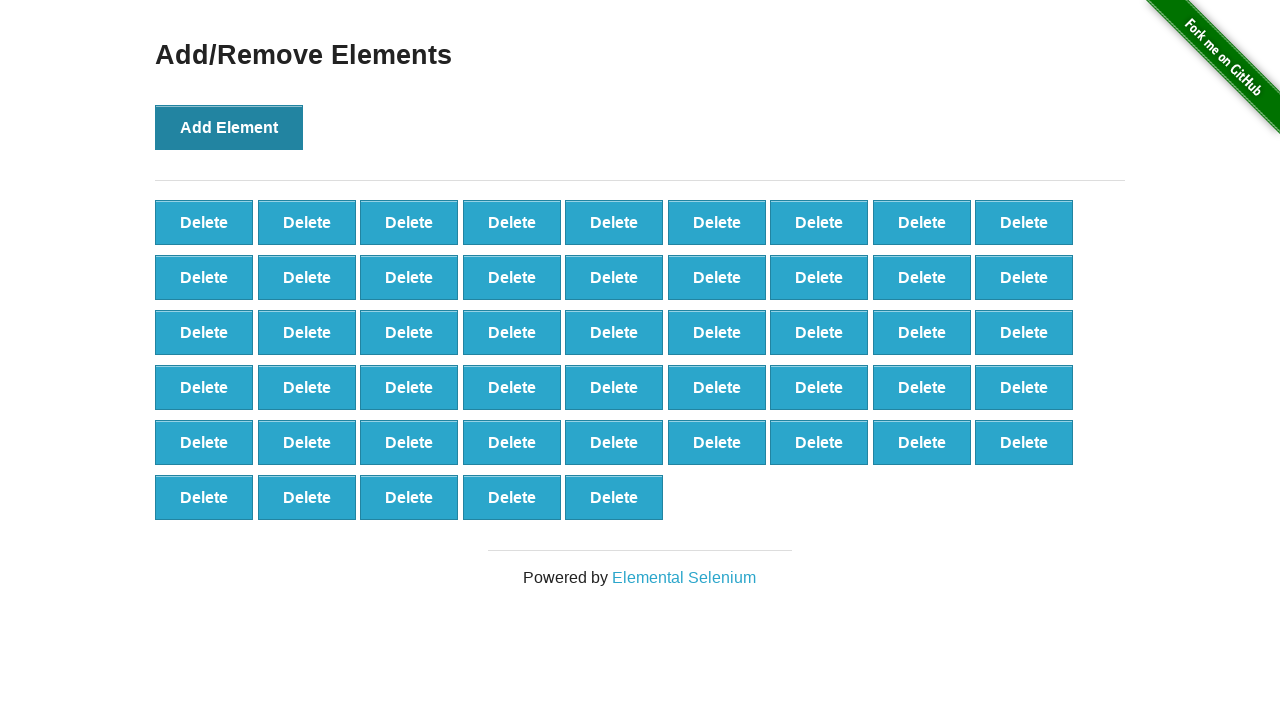

Clicked add button (iteration 51/70) at (229, 127) on button[onclick='addElement()']
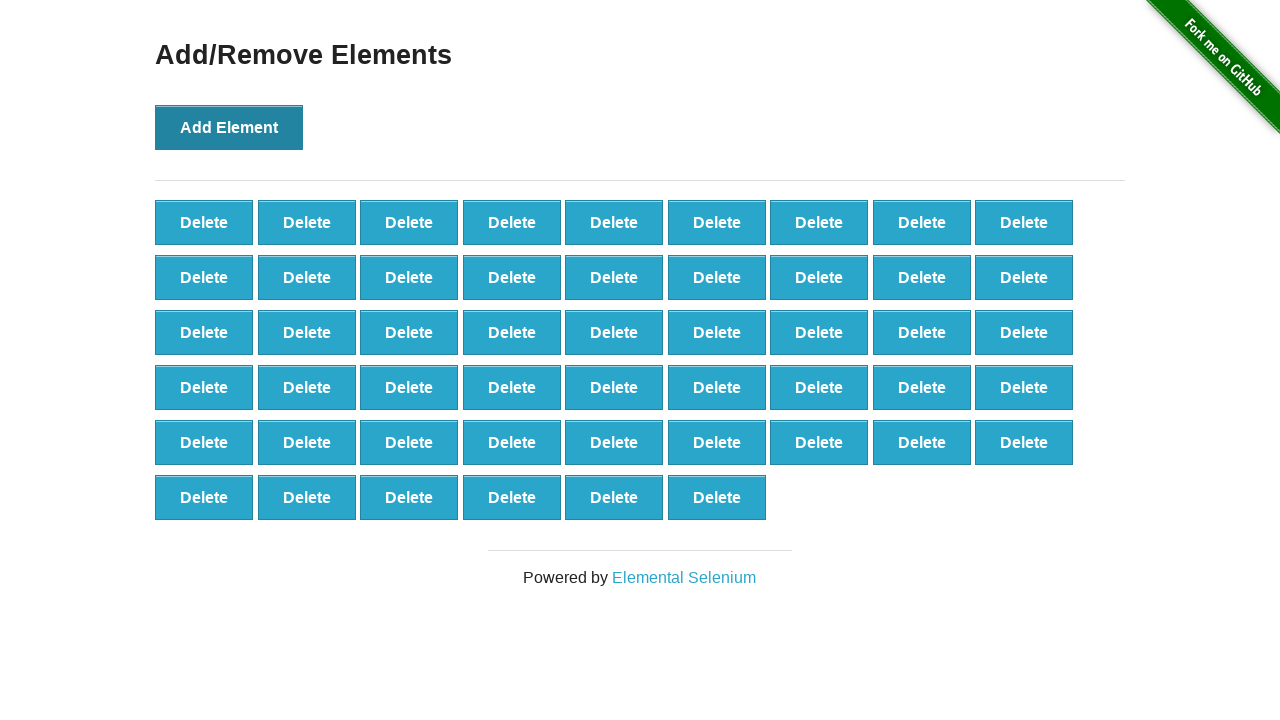

Clicked add button (iteration 52/70) at (229, 127) on button[onclick='addElement()']
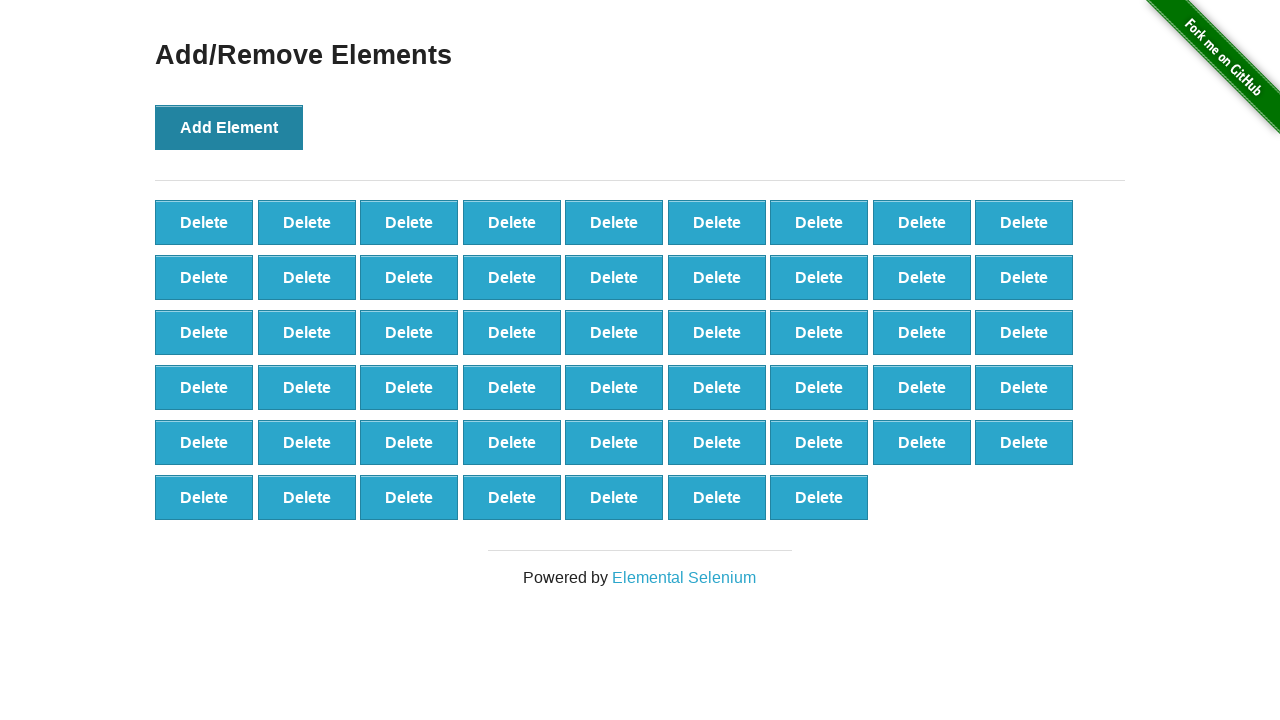

Clicked add button (iteration 53/70) at (229, 127) on button[onclick='addElement()']
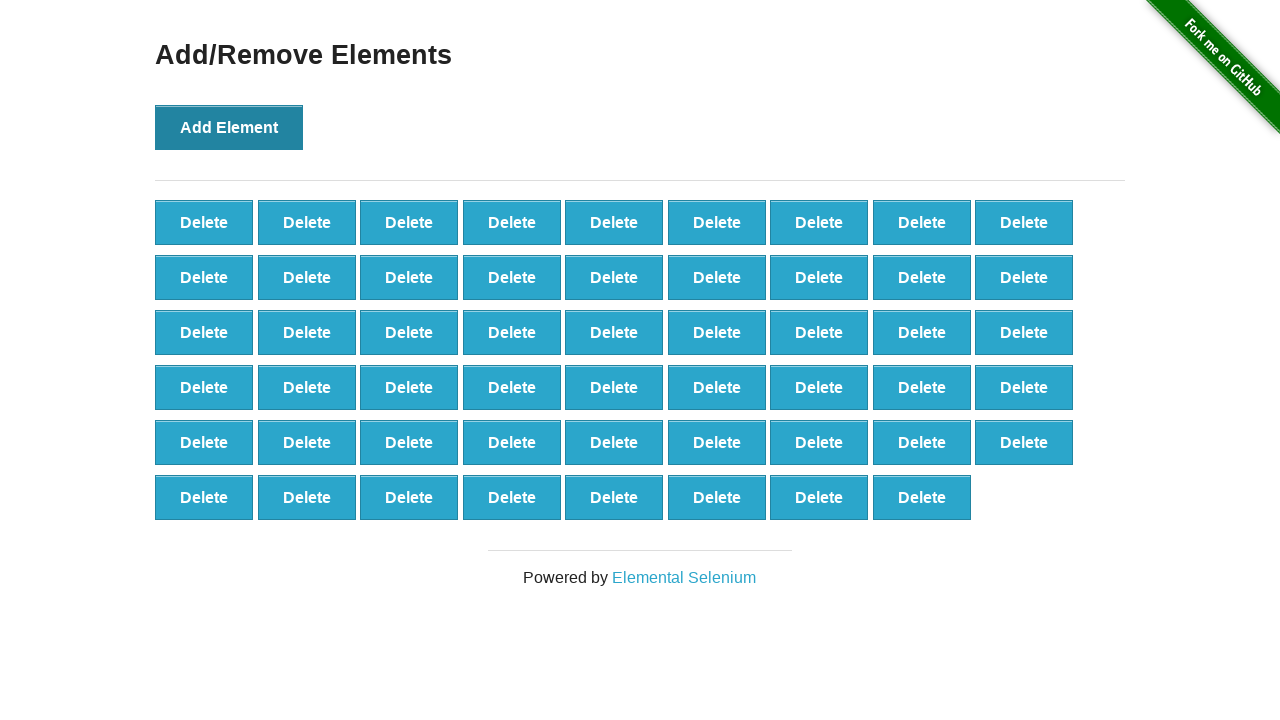

Clicked add button (iteration 54/70) at (229, 127) on button[onclick='addElement()']
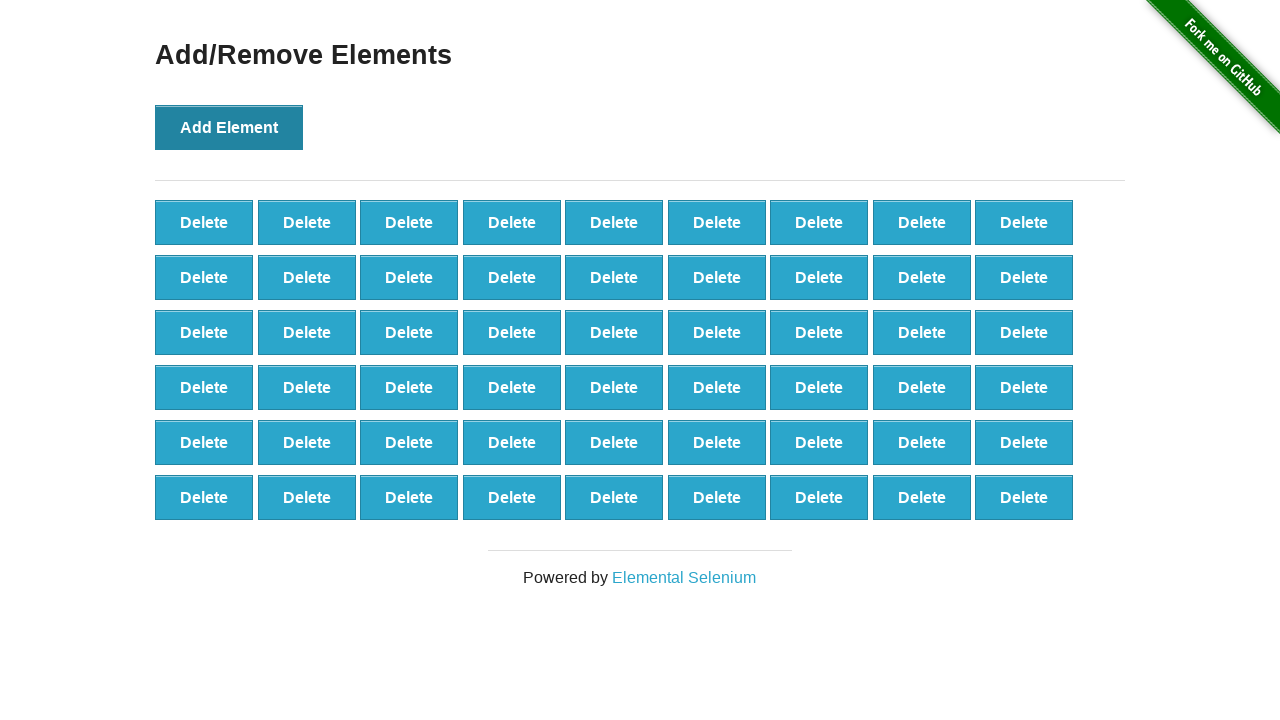

Clicked add button (iteration 55/70) at (229, 127) on button[onclick='addElement()']
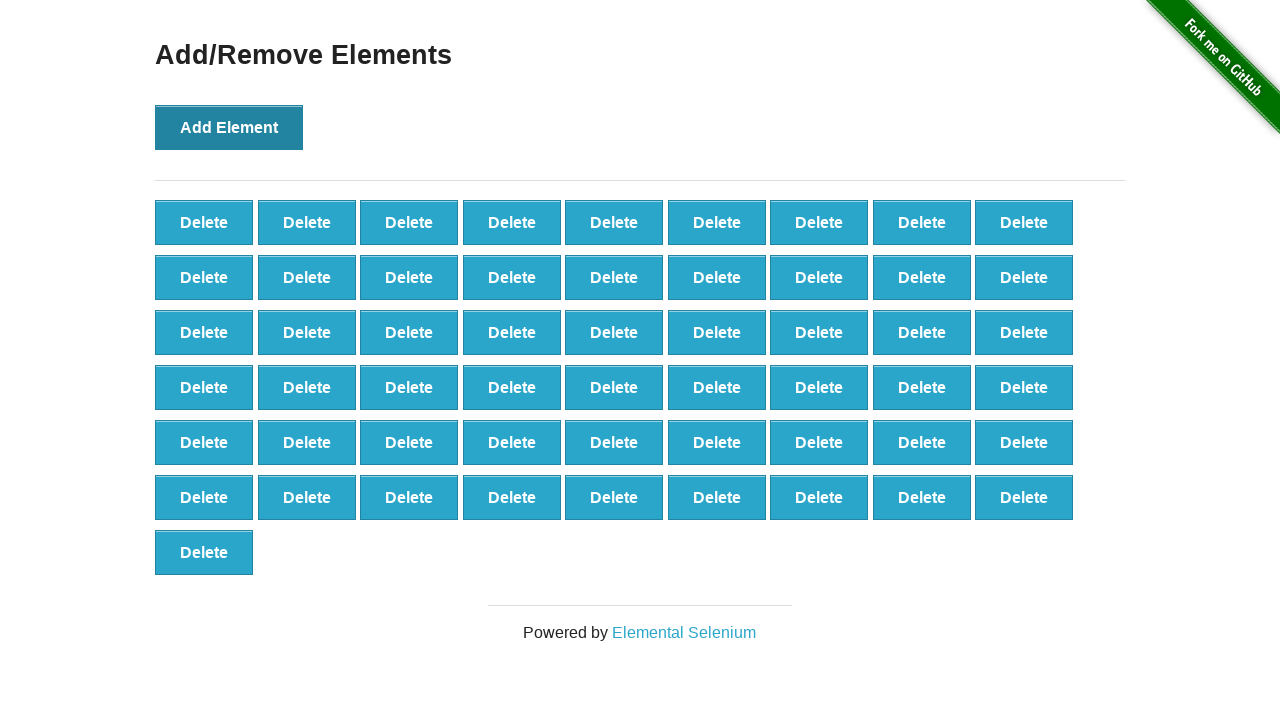

Clicked add button (iteration 56/70) at (229, 127) on button[onclick='addElement()']
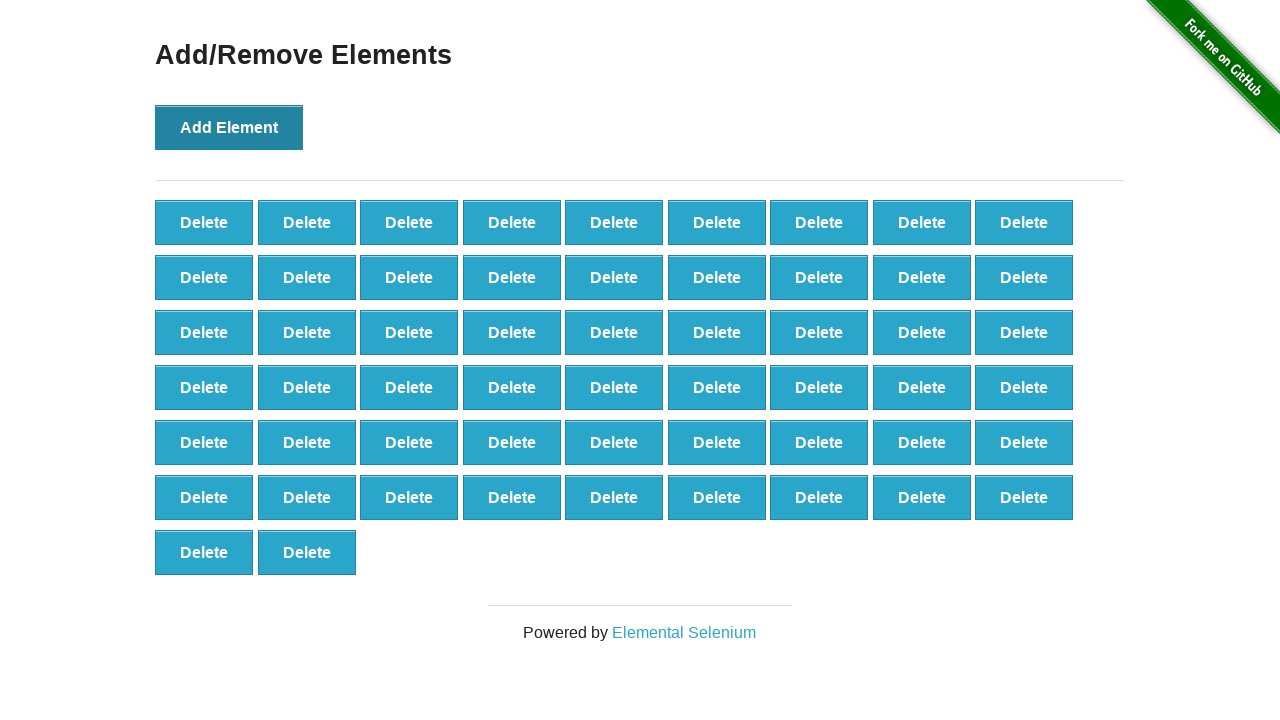

Clicked add button (iteration 57/70) at (229, 127) on button[onclick='addElement()']
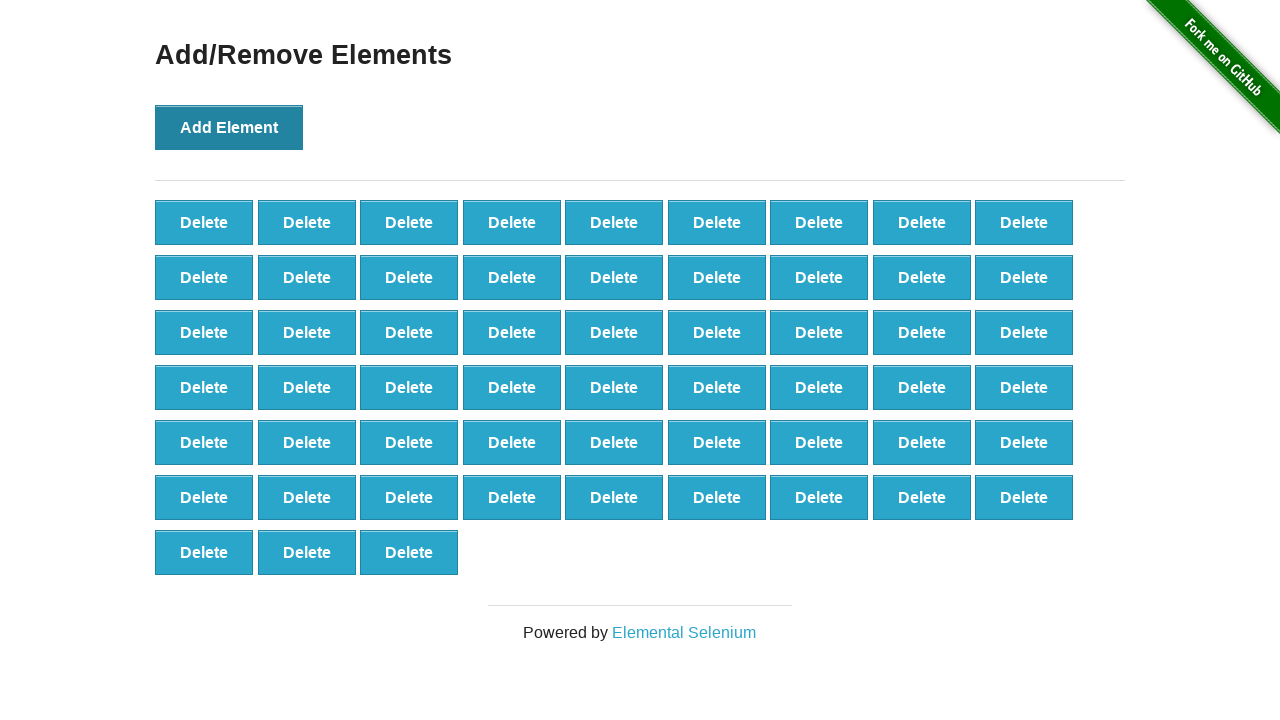

Clicked add button (iteration 58/70) at (229, 127) on button[onclick='addElement()']
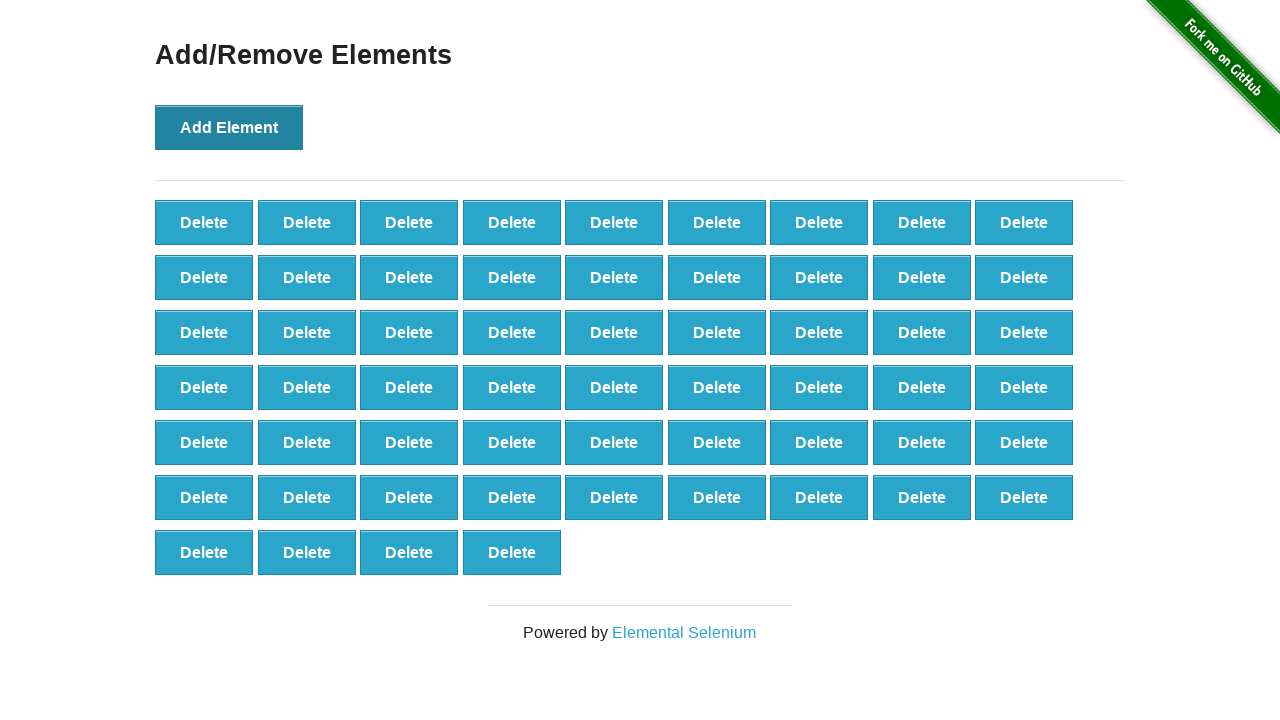

Clicked add button (iteration 59/70) at (229, 127) on button[onclick='addElement()']
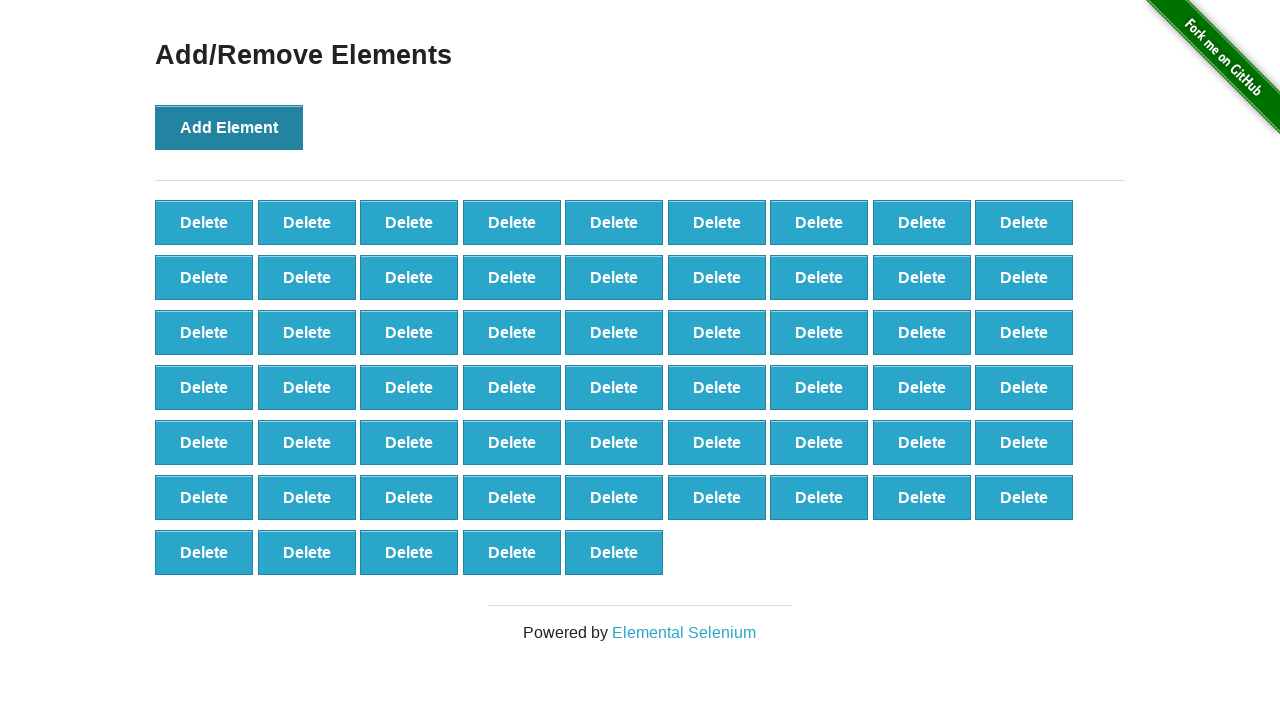

Clicked add button (iteration 60/70) at (229, 127) on button[onclick='addElement()']
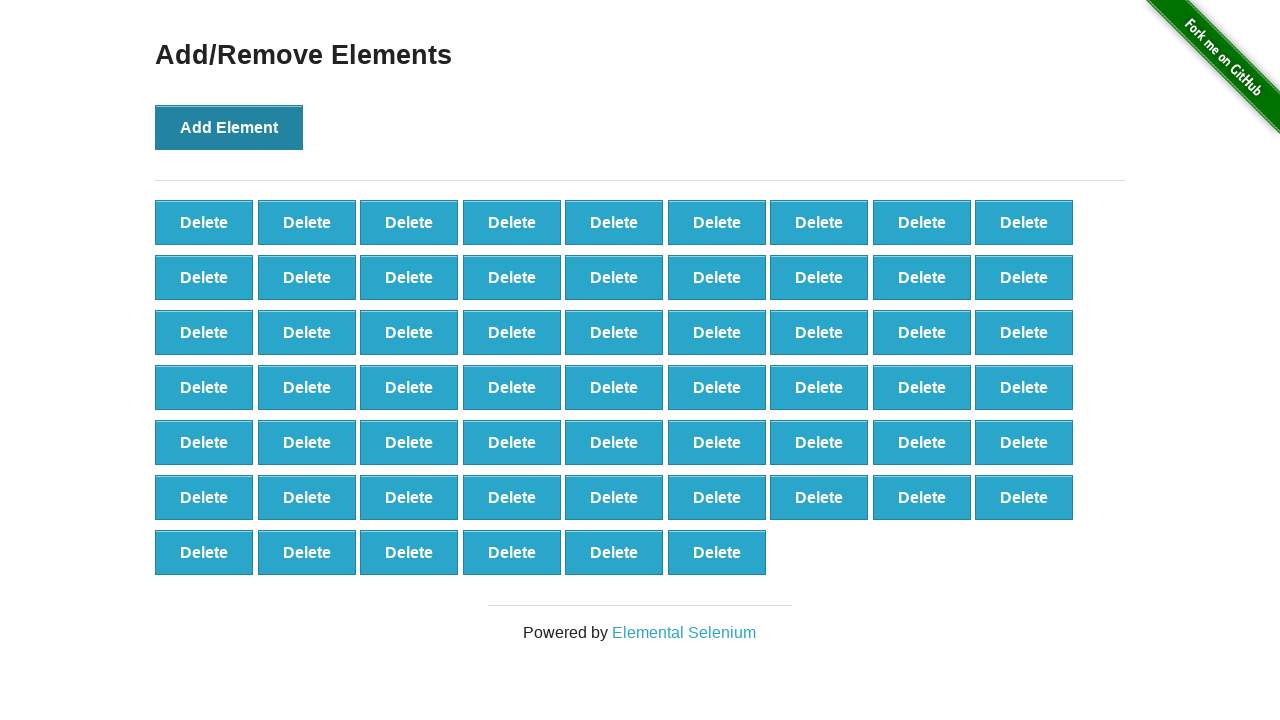

Clicked add button (iteration 61/70) at (229, 127) on button[onclick='addElement()']
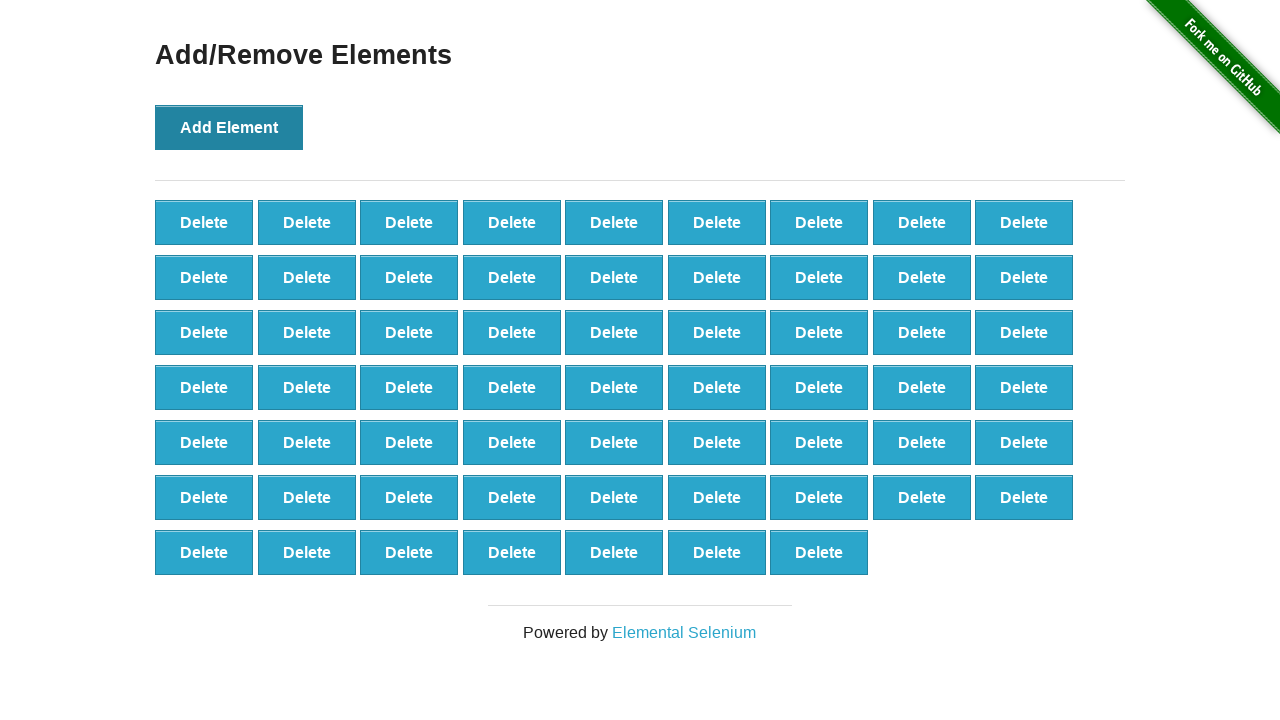

Clicked add button (iteration 62/70) at (229, 127) on button[onclick='addElement()']
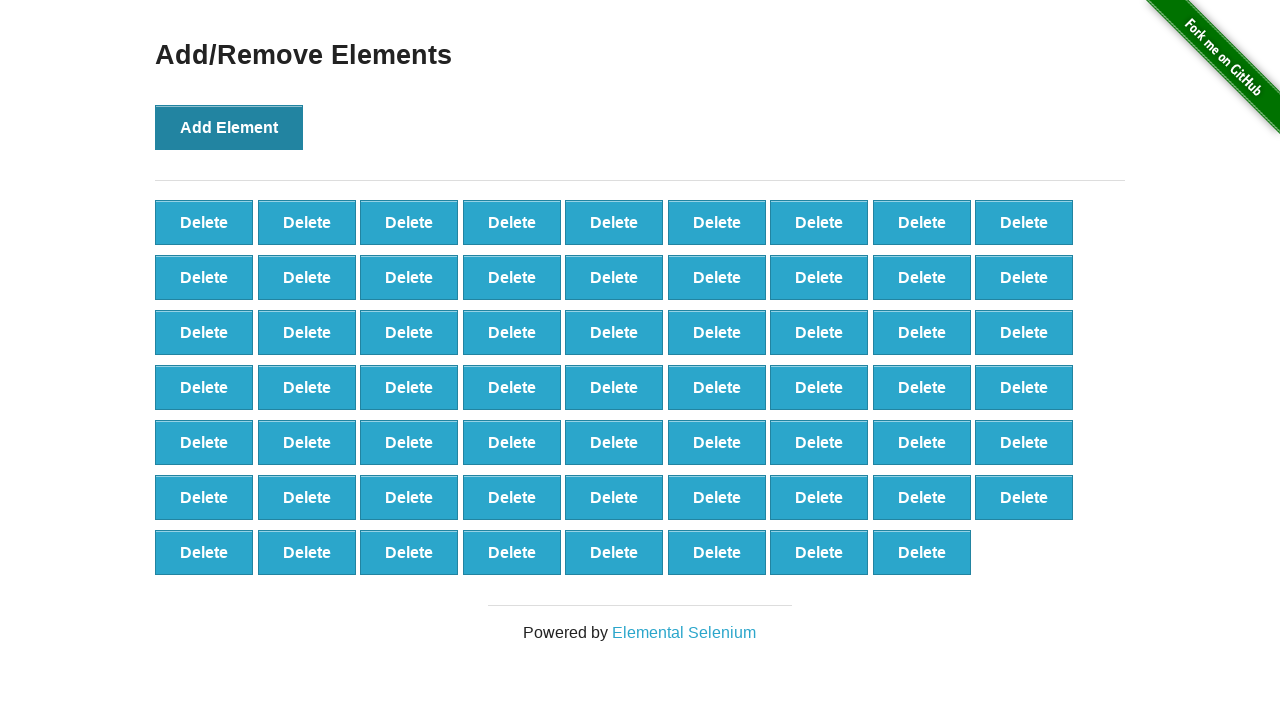

Clicked add button (iteration 63/70) at (229, 127) on button[onclick='addElement()']
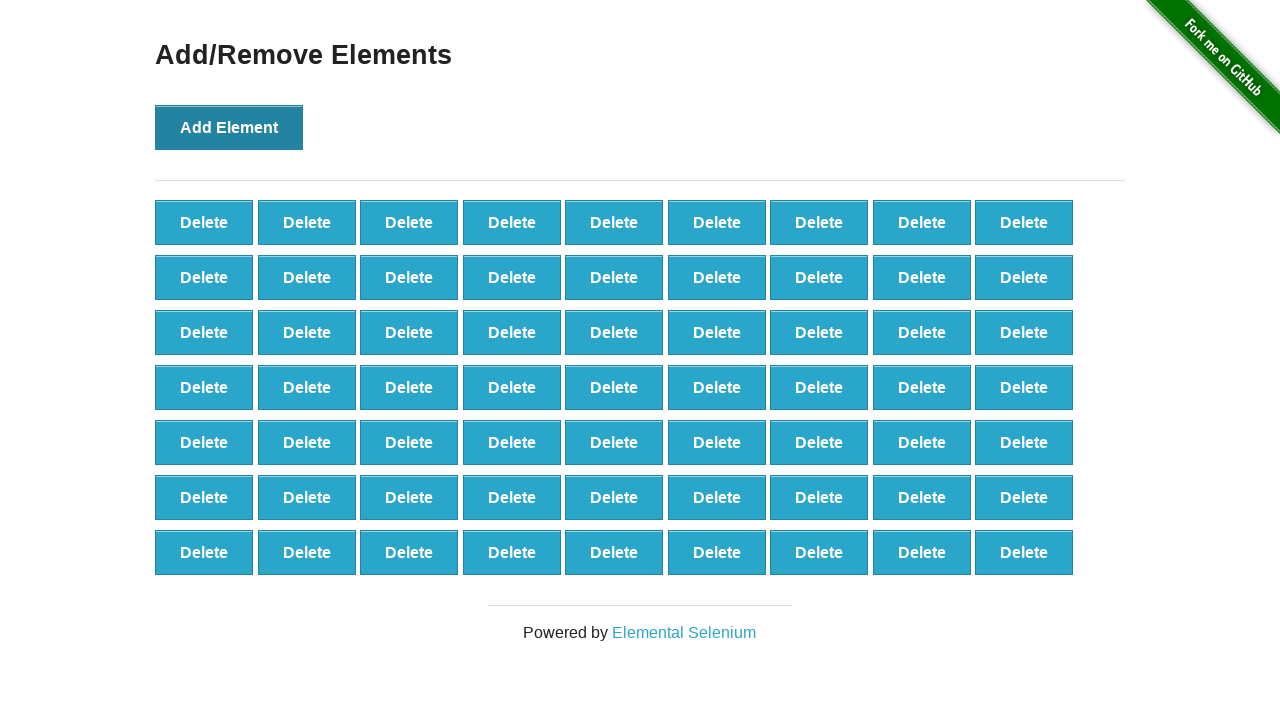

Clicked add button (iteration 64/70) at (229, 127) on button[onclick='addElement()']
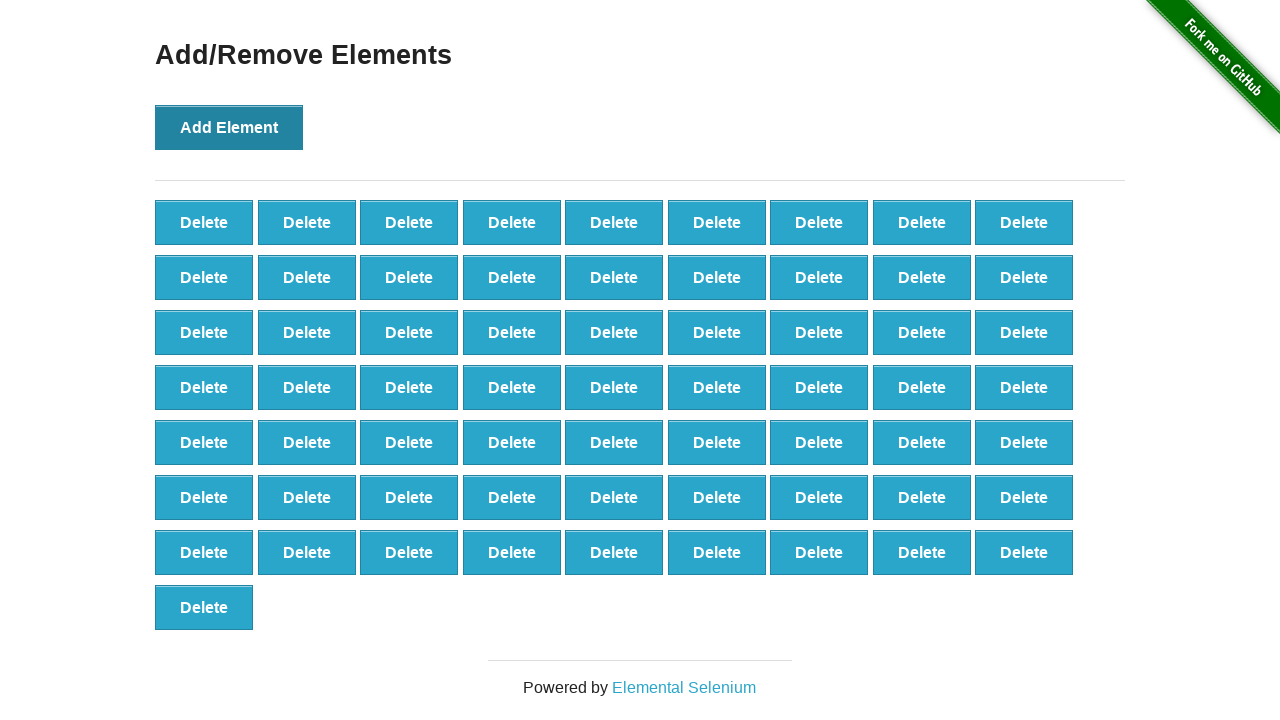

Clicked add button (iteration 65/70) at (229, 127) on button[onclick='addElement()']
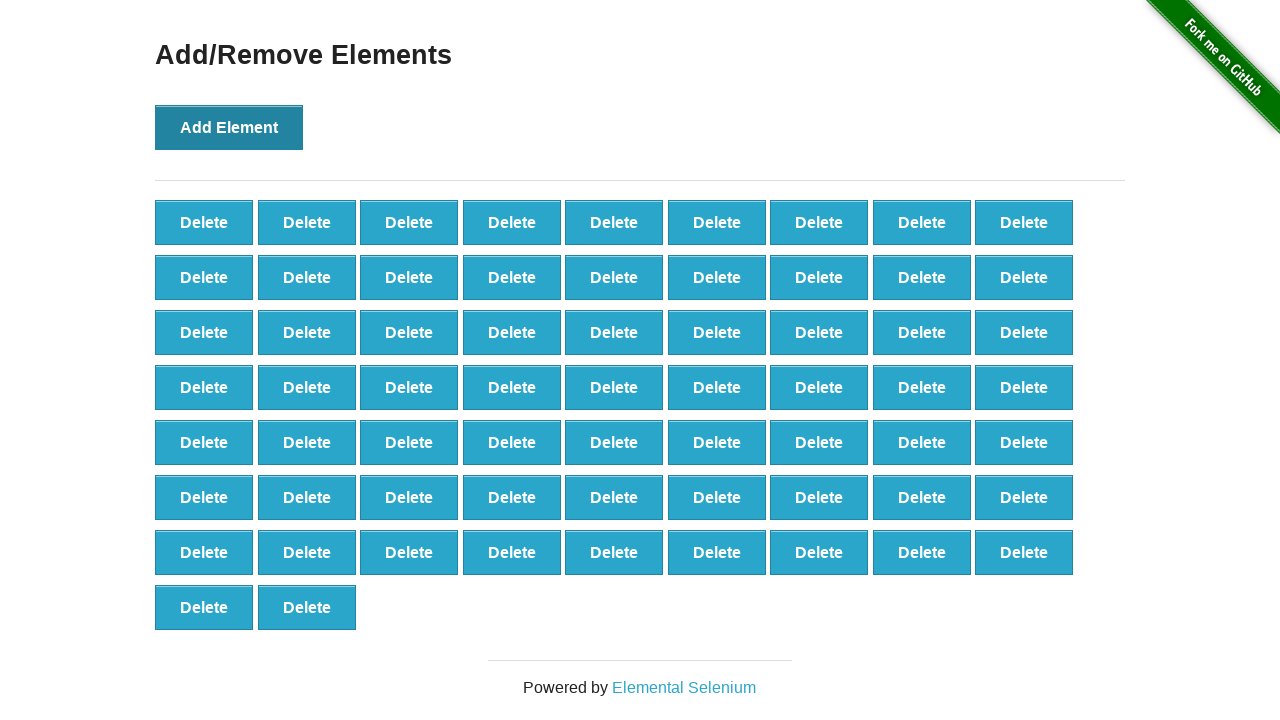

Clicked add button (iteration 66/70) at (229, 127) on button[onclick='addElement()']
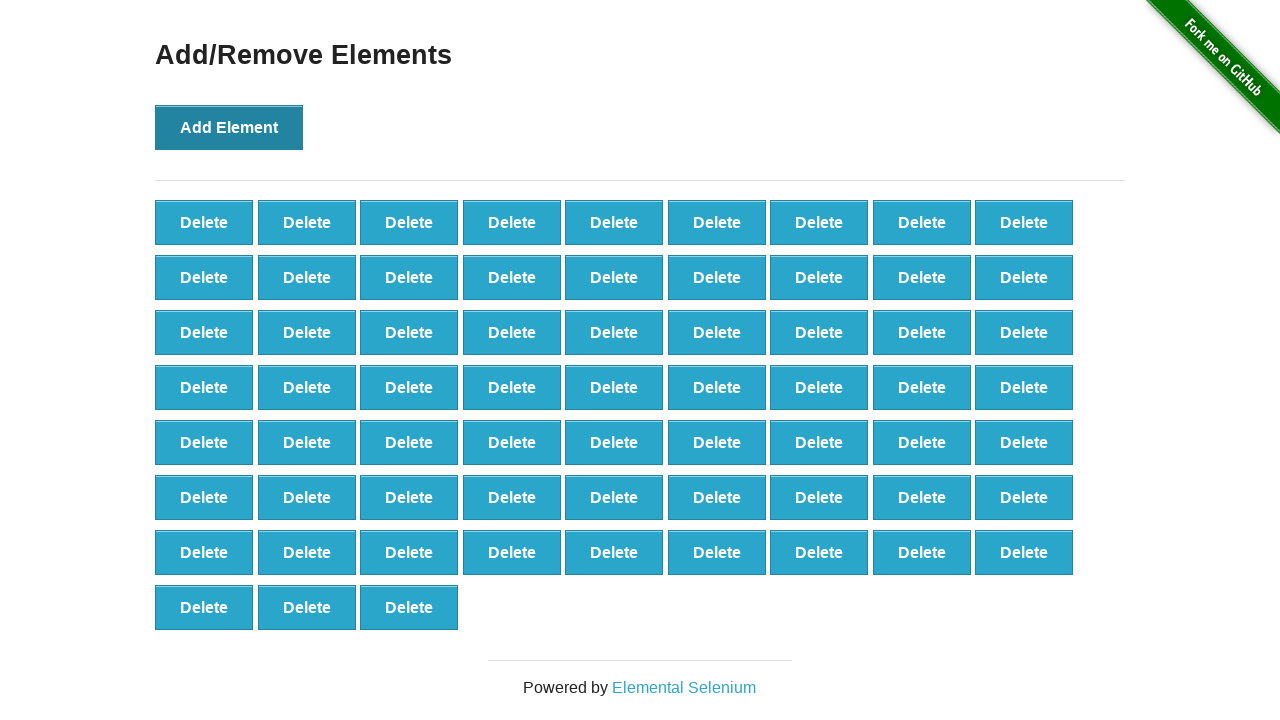

Clicked add button (iteration 67/70) at (229, 127) on button[onclick='addElement()']
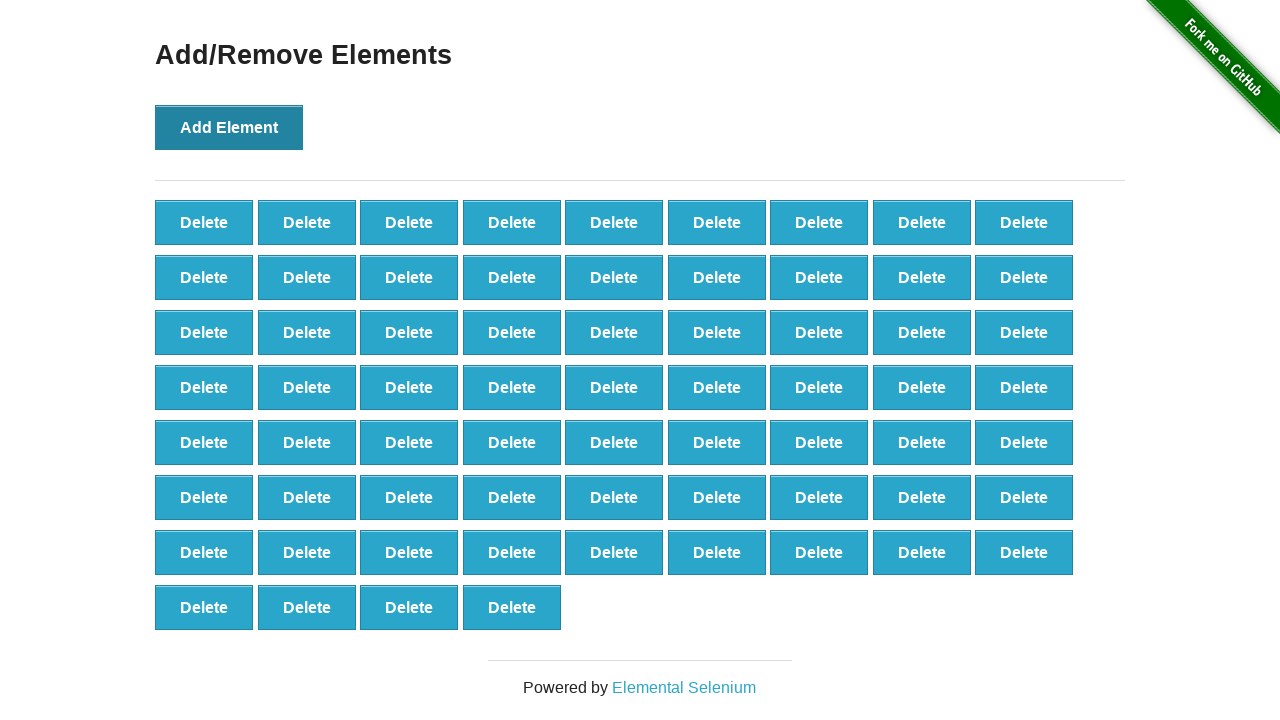

Clicked add button (iteration 68/70) at (229, 127) on button[onclick='addElement()']
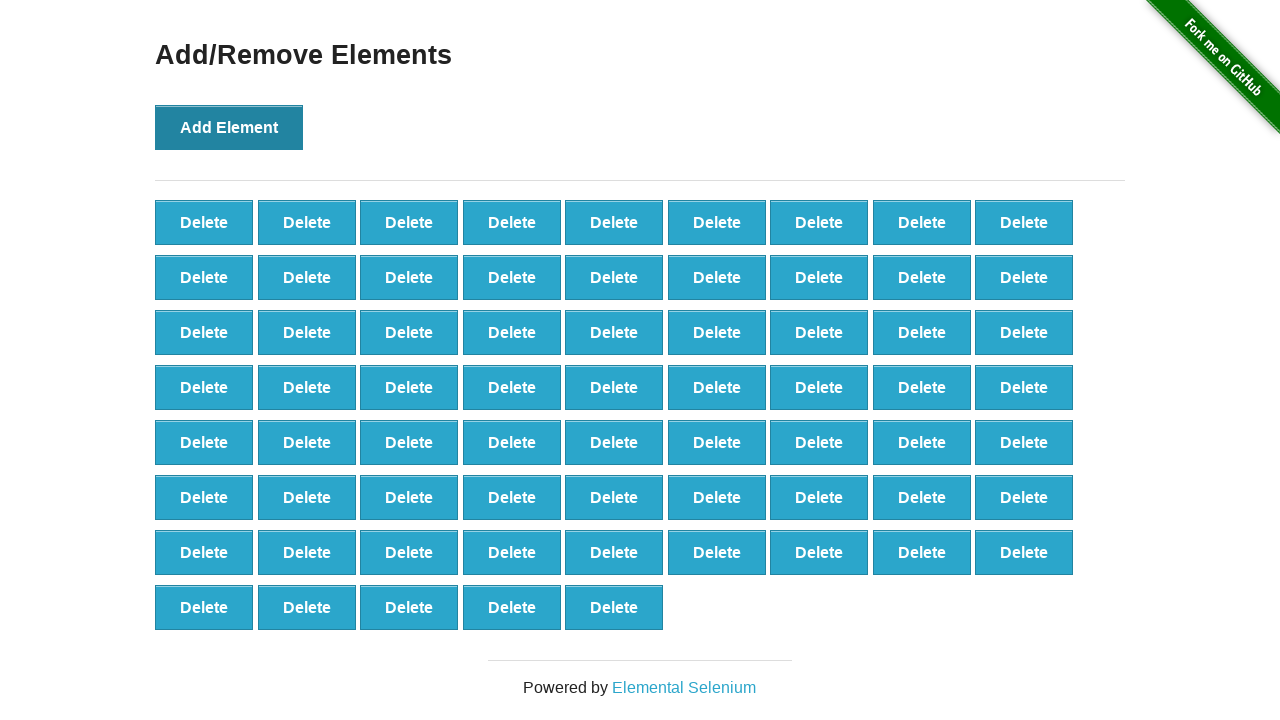

Clicked add button (iteration 69/70) at (229, 127) on button[onclick='addElement()']
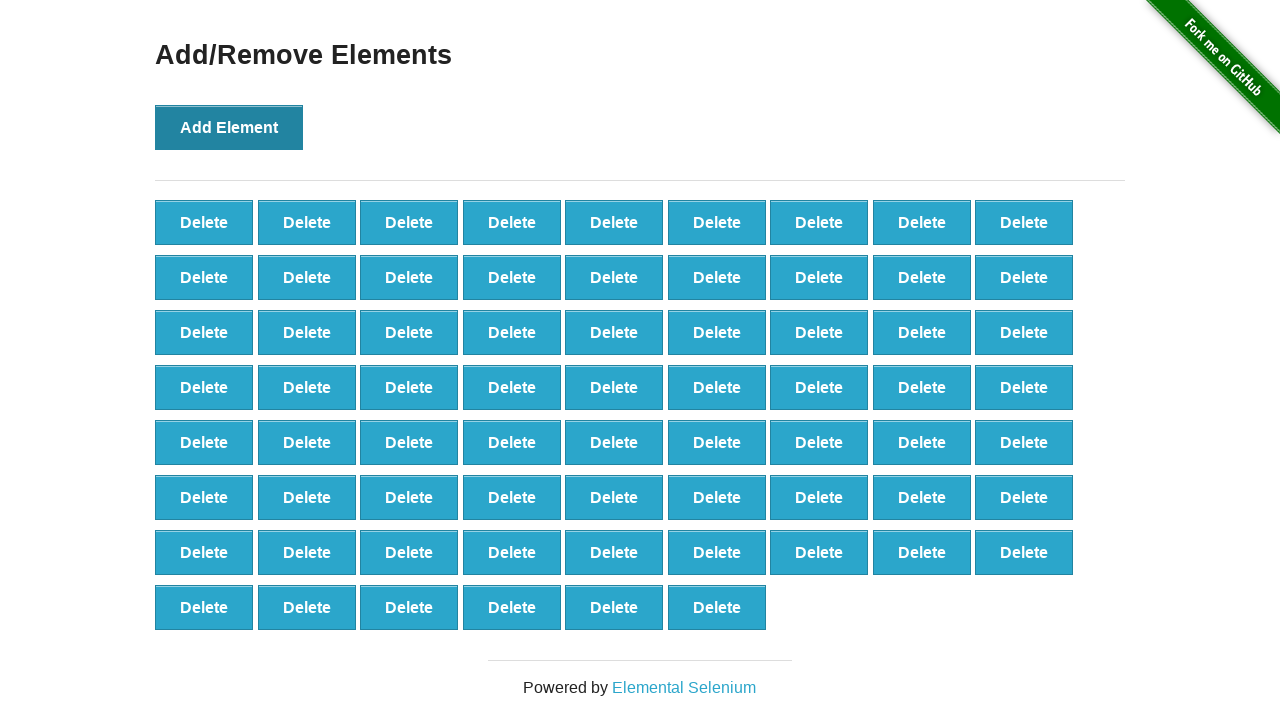

Clicked add button (iteration 70/70) at (229, 127) on button[onclick='addElement()']
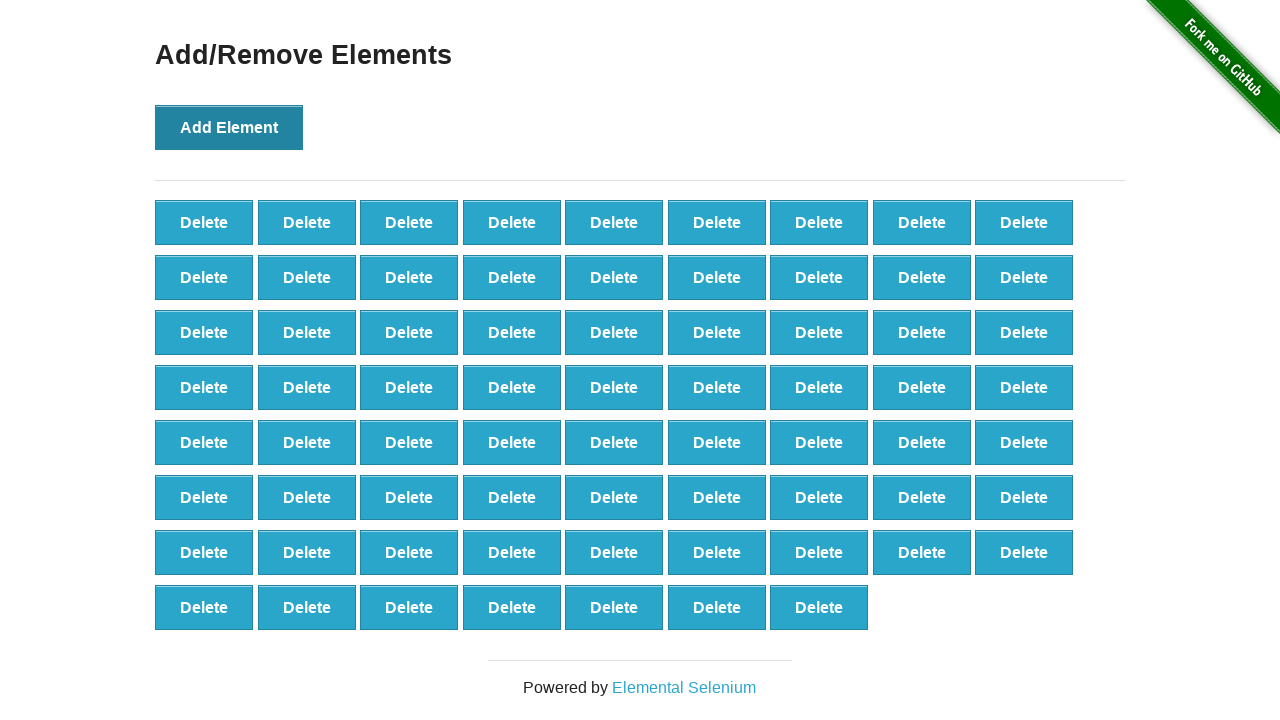

Waited for delete buttons to appear
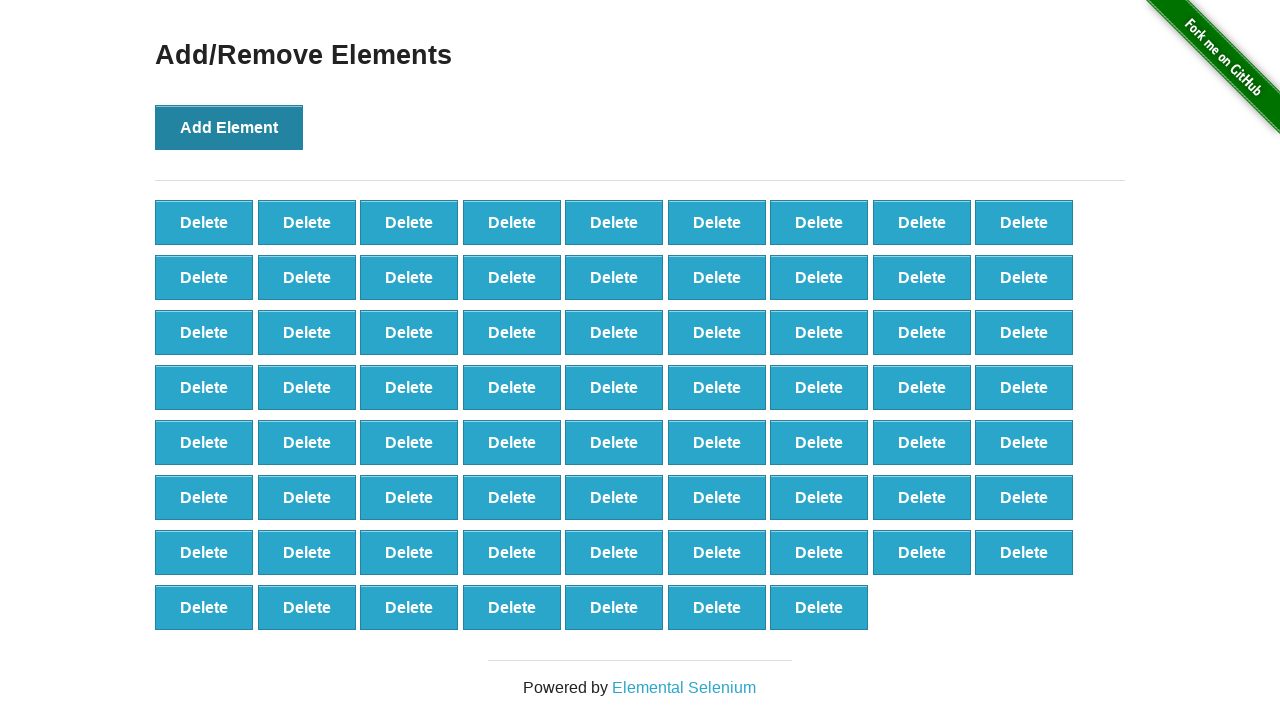

Counted 70 delete buttons before deletion
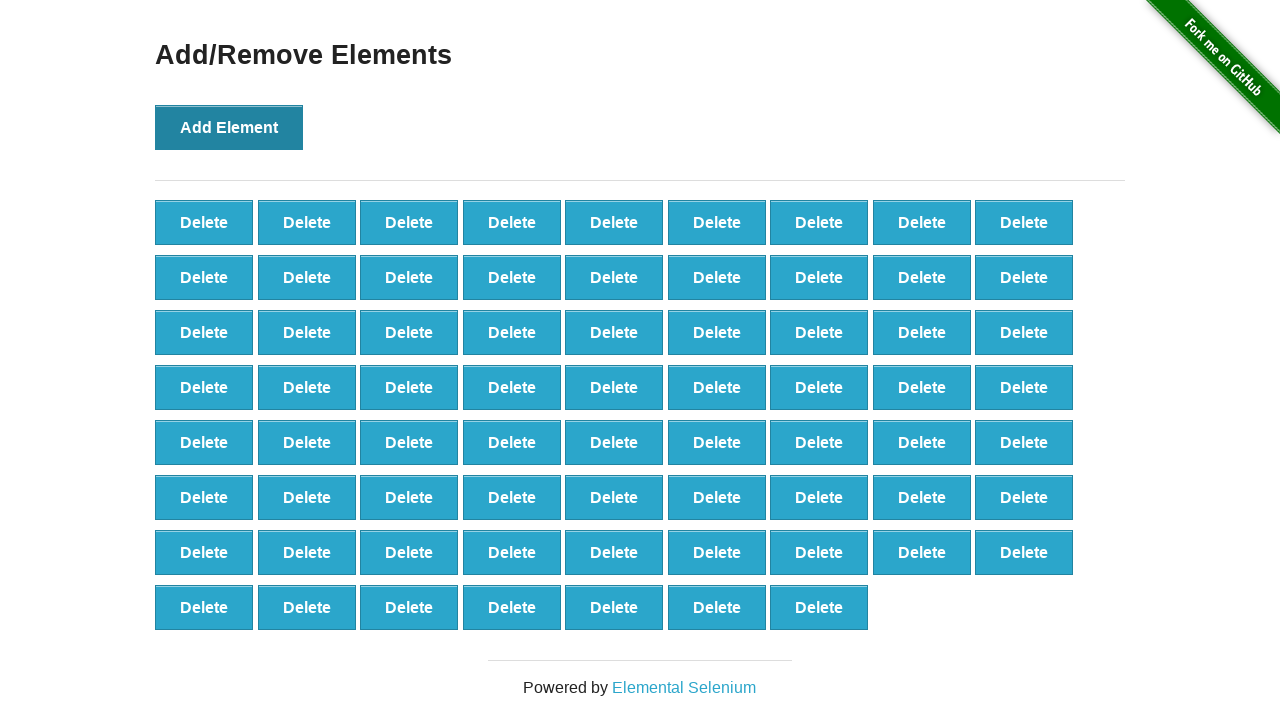

Clicked delete button (iteration 1/50) at (204, 222) on [onclick='deleteElement()']
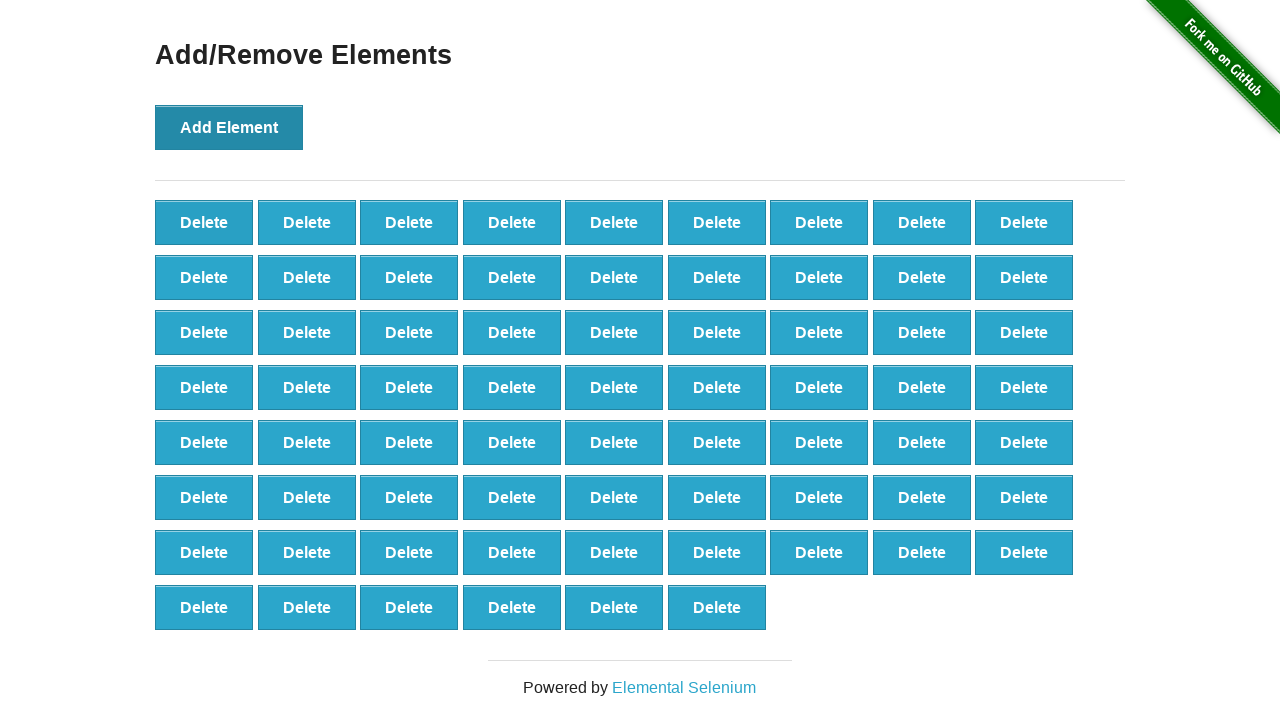

Clicked delete button (iteration 2/50) at (204, 222) on [onclick='deleteElement()']
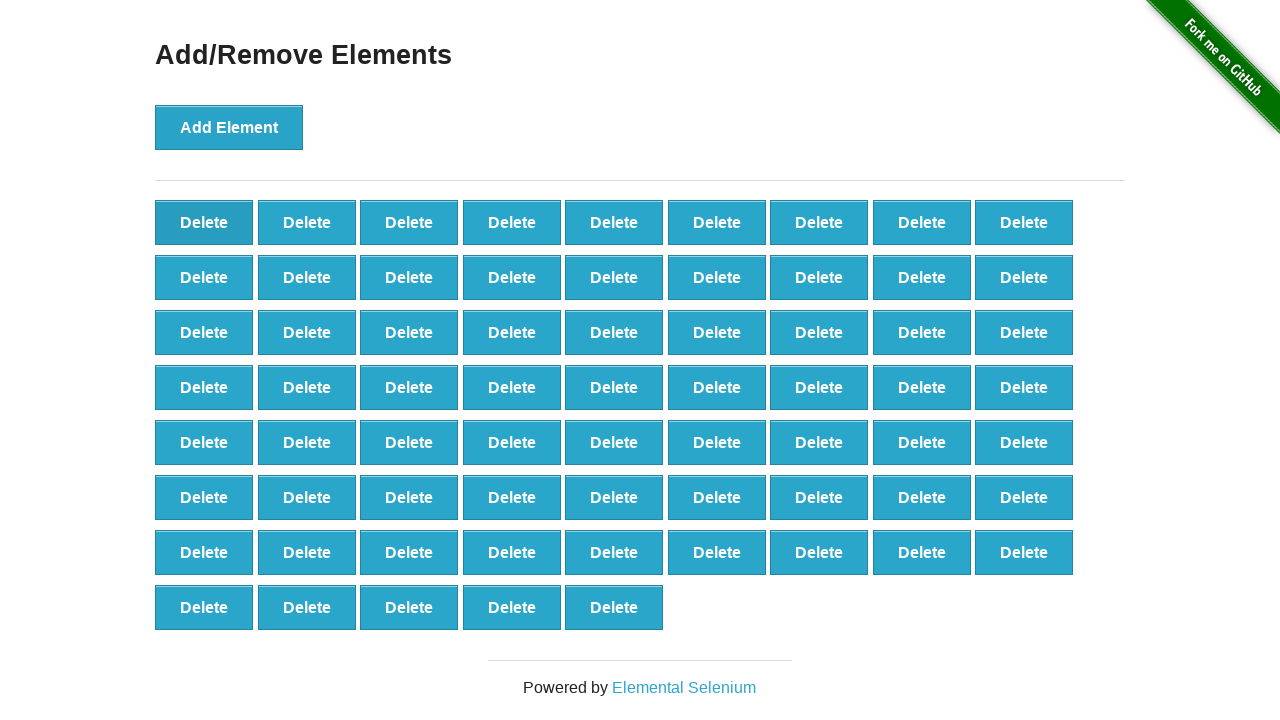

Clicked delete button (iteration 3/50) at (204, 222) on [onclick='deleteElement()']
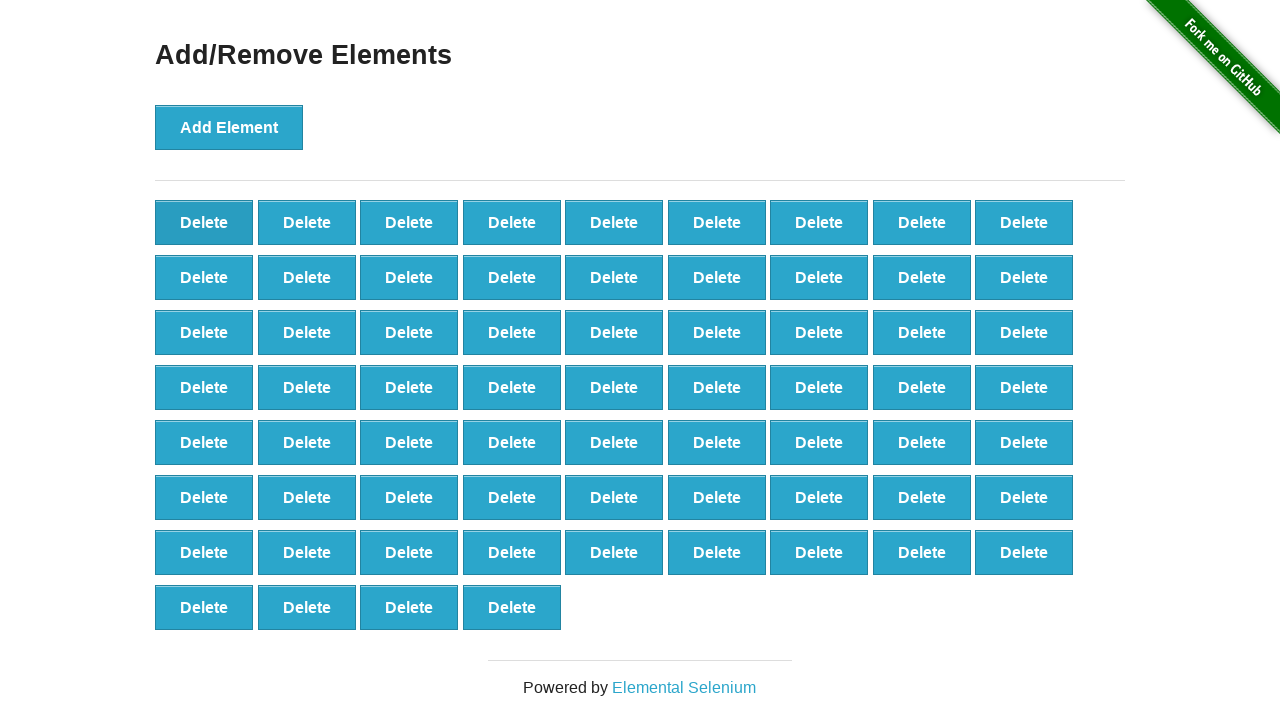

Clicked delete button (iteration 4/50) at (204, 222) on [onclick='deleteElement()']
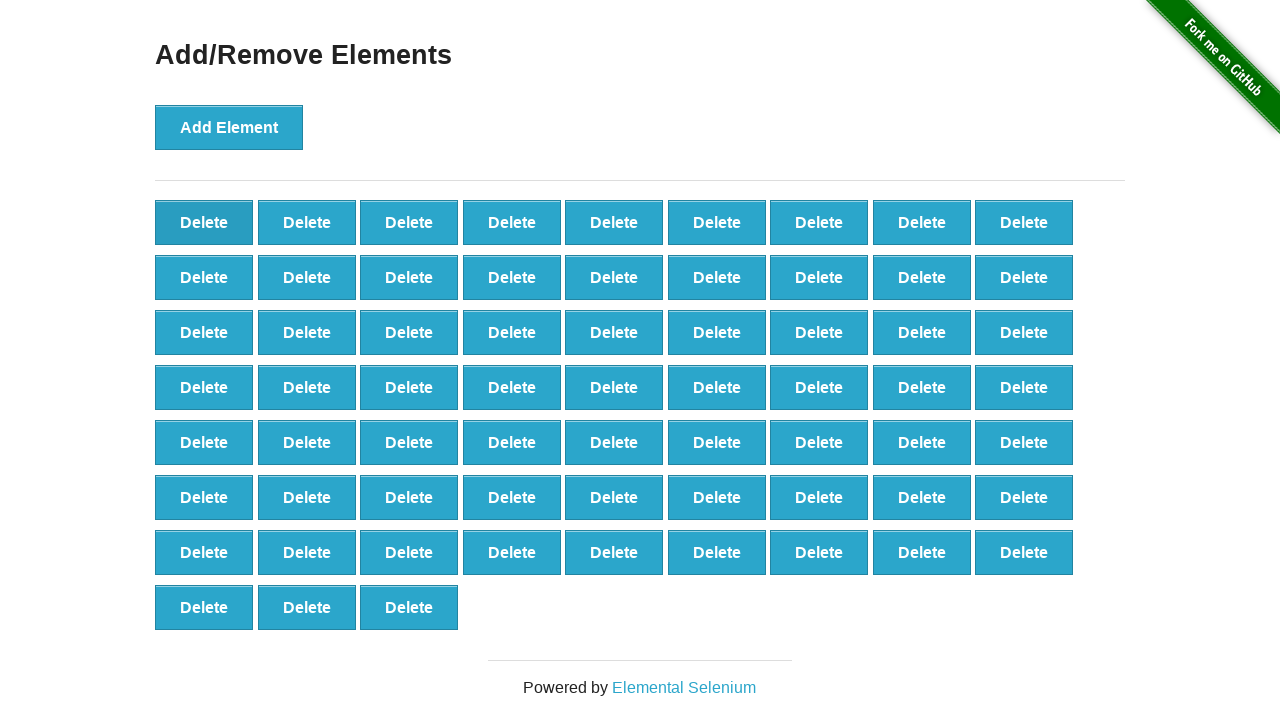

Clicked delete button (iteration 5/50) at (204, 222) on [onclick='deleteElement()']
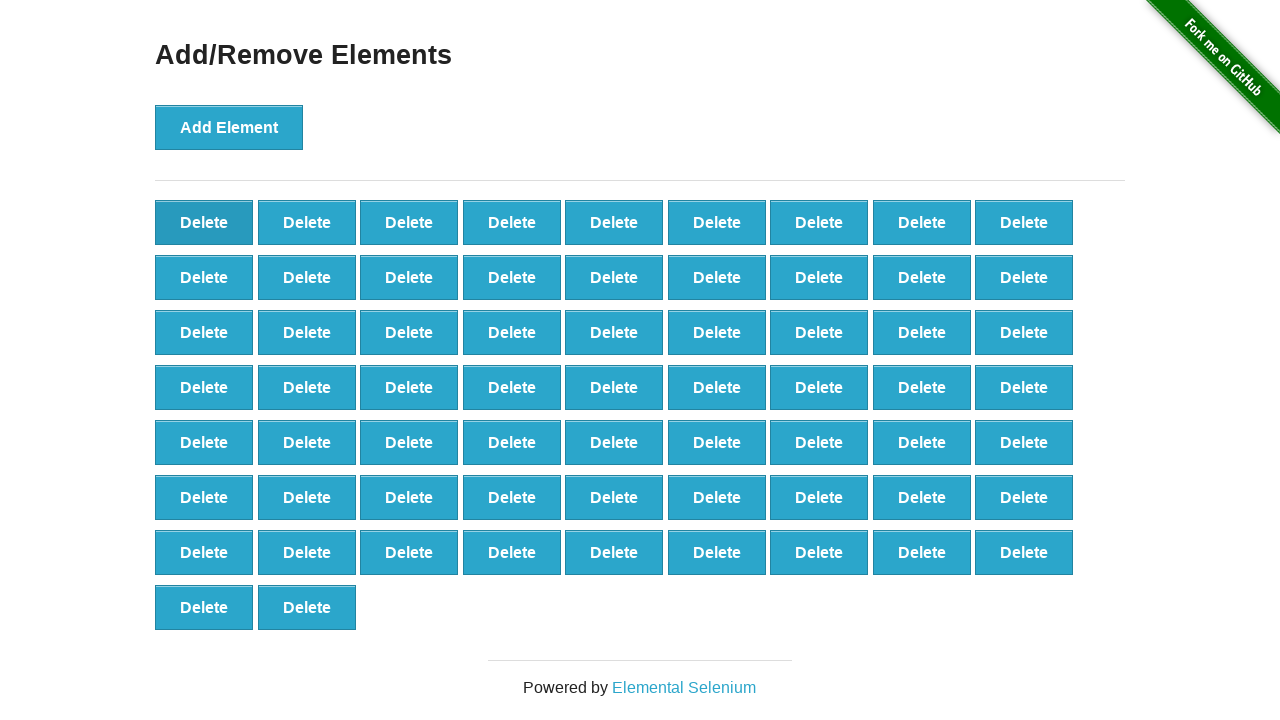

Clicked delete button (iteration 6/50) at (204, 222) on [onclick='deleteElement()']
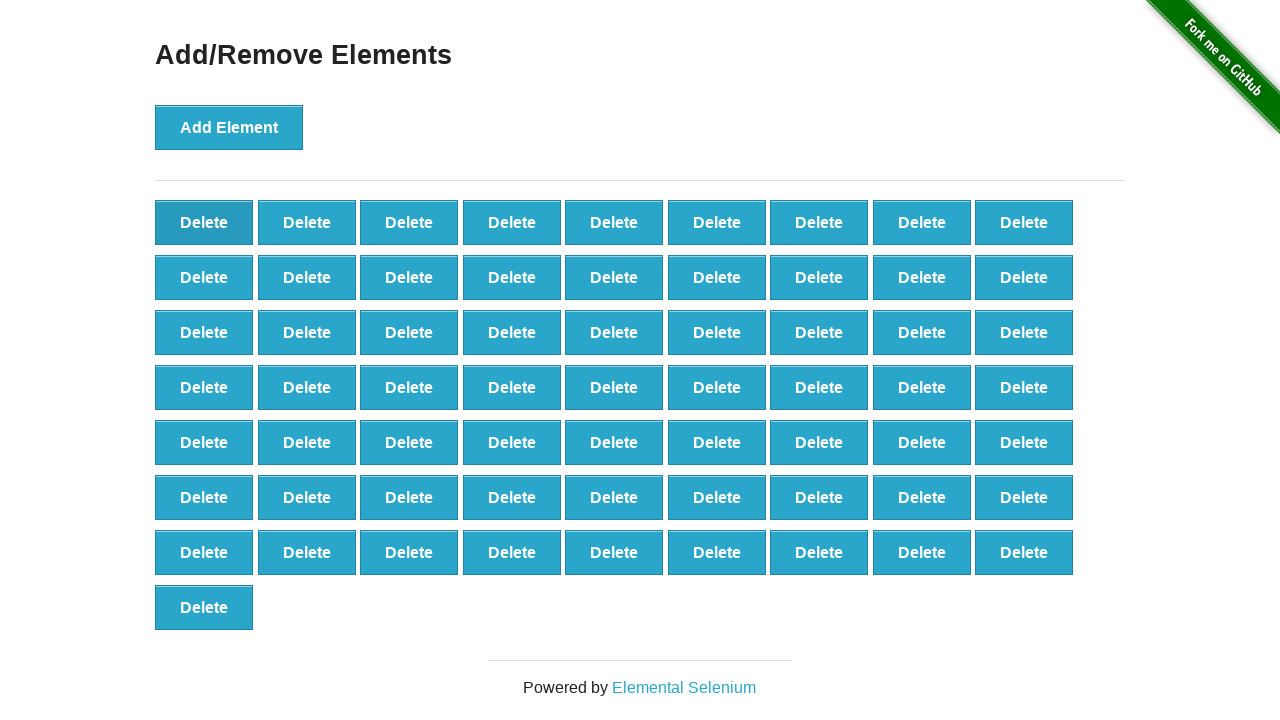

Clicked delete button (iteration 7/50) at (204, 222) on [onclick='deleteElement()']
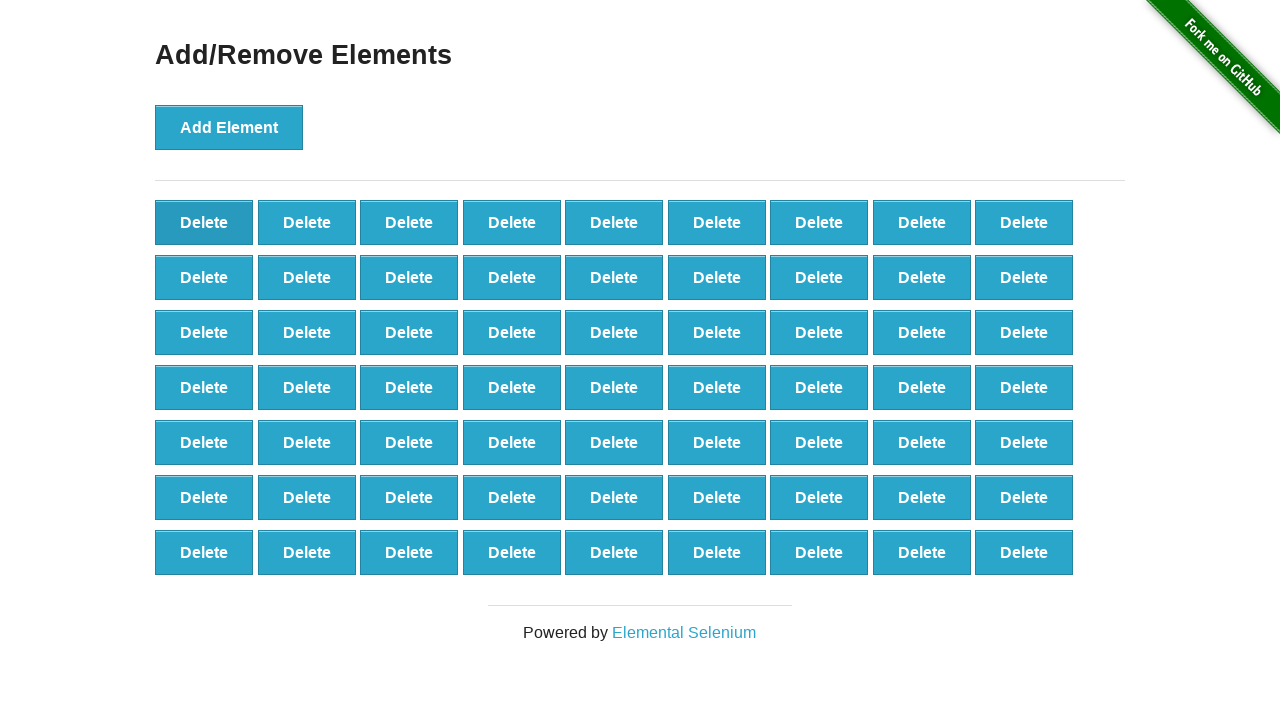

Clicked delete button (iteration 8/50) at (204, 222) on [onclick='deleteElement()']
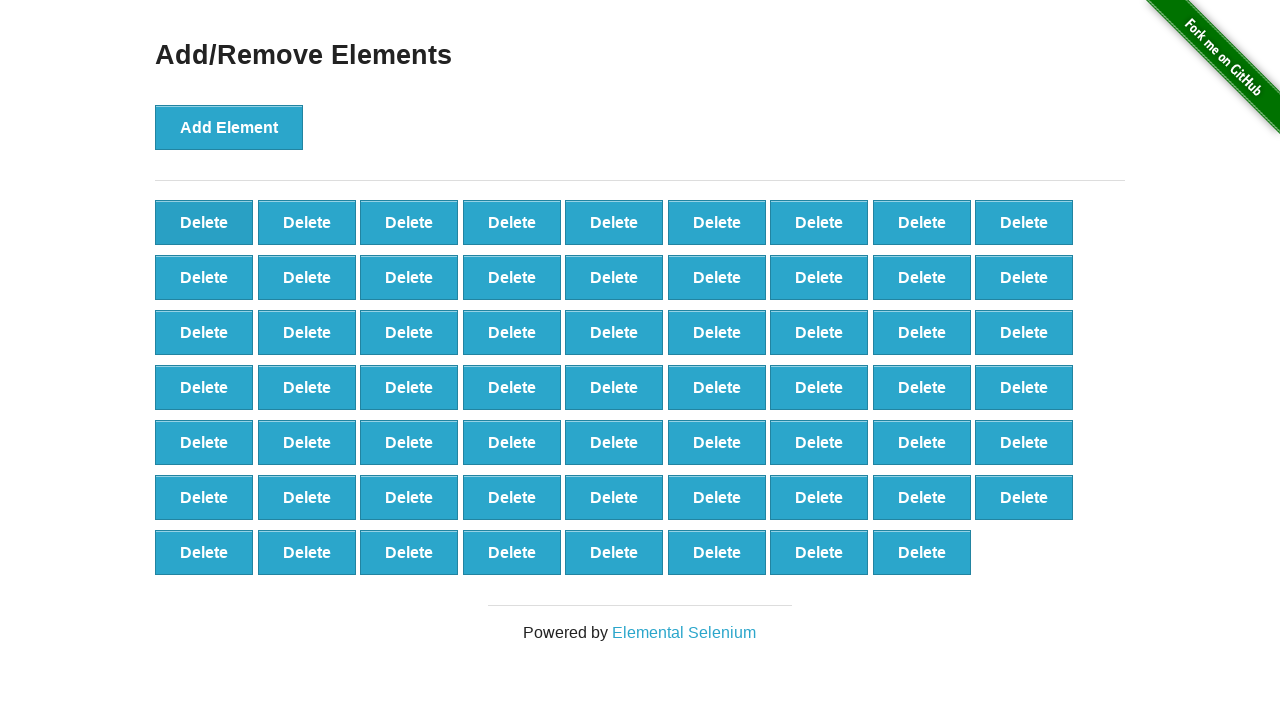

Clicked delete button (iteration 9/50) at (204, 222) on [onclick='deleteElement()']
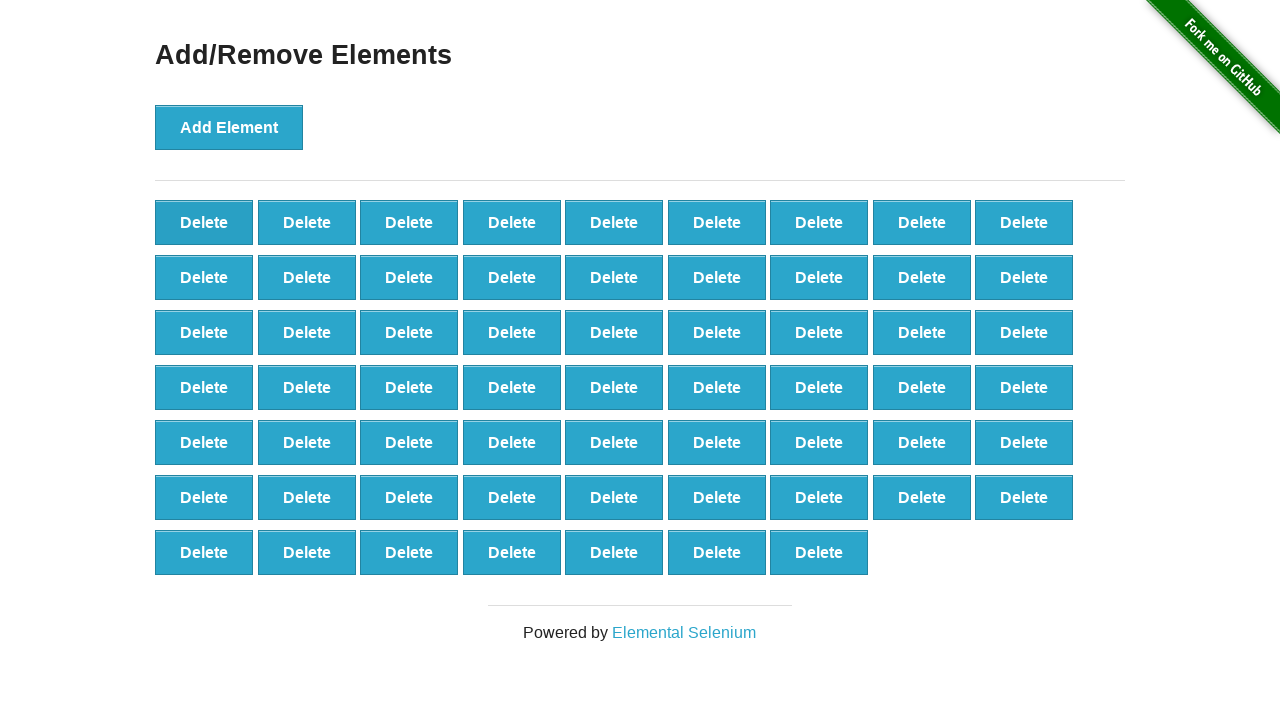

Clicked delete button (iteration 10/50) at (204, 222) on [onclick='deleteElement()']
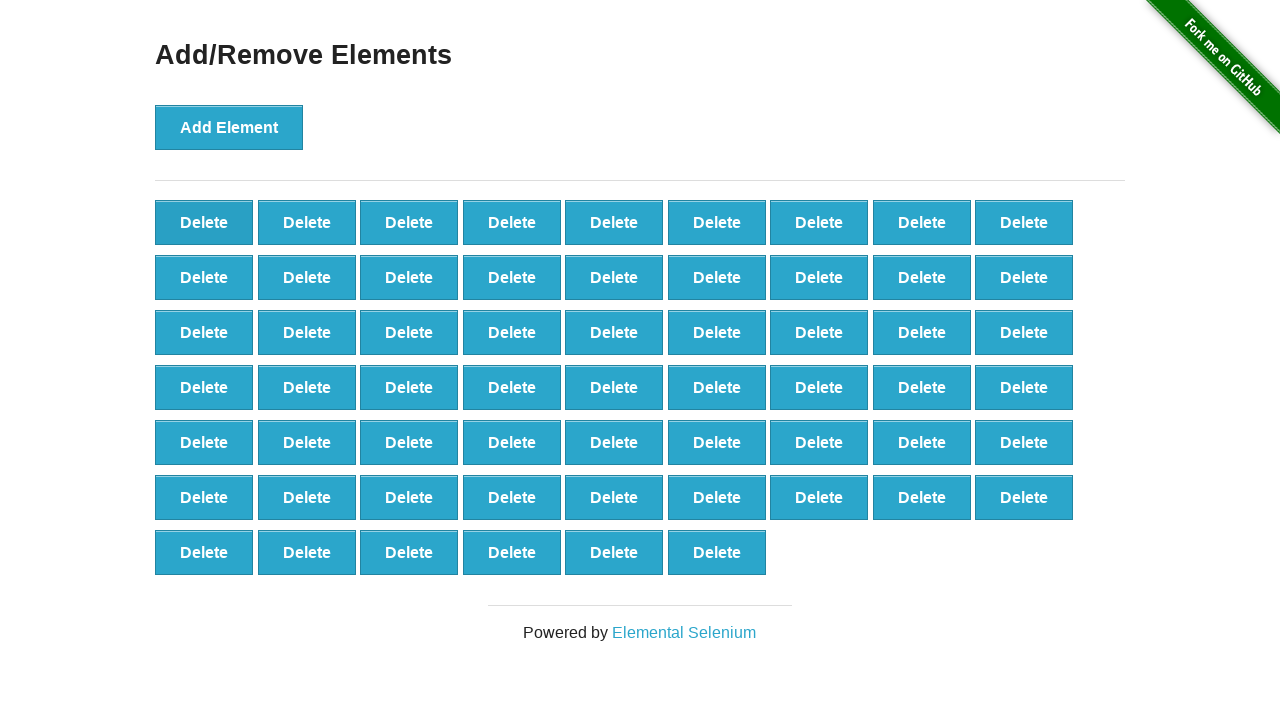

Clicked delete button (iteration 11/50) at (204, 222) on [onclick='deleteElement()']
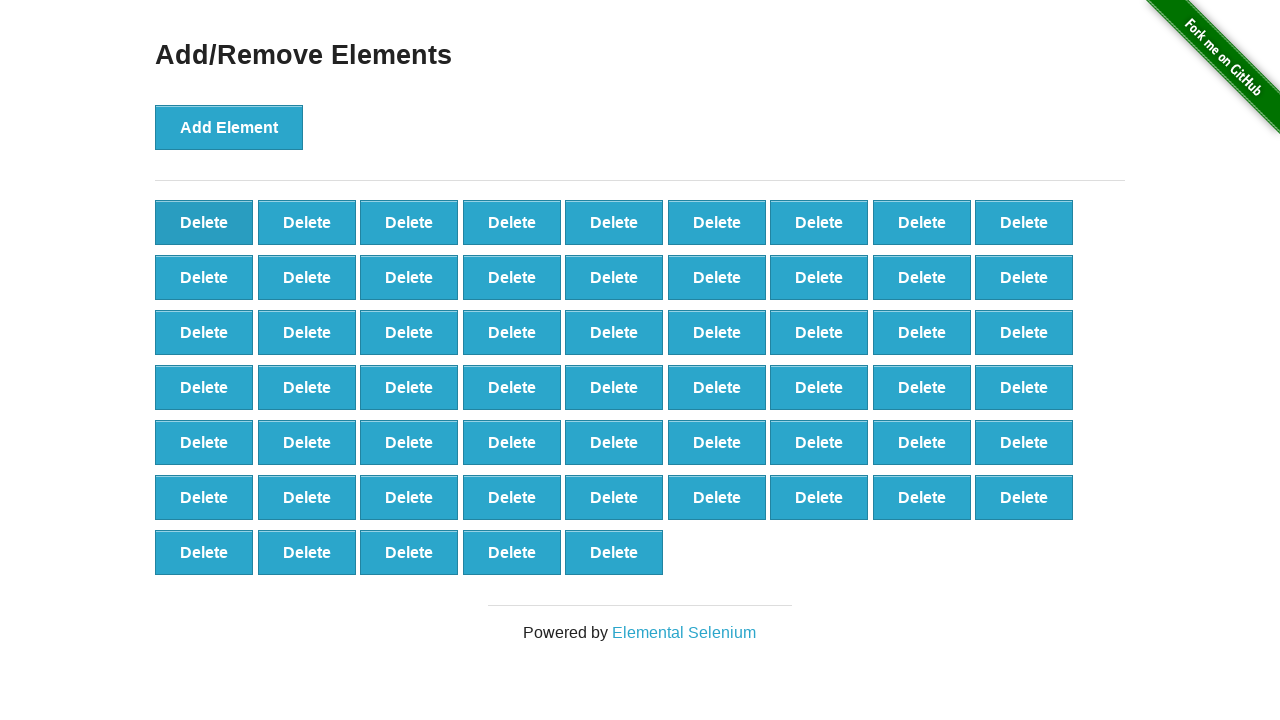

Clicked delete button (iteration 12/50) at (204, 222) on [onclick='deleteElement()']
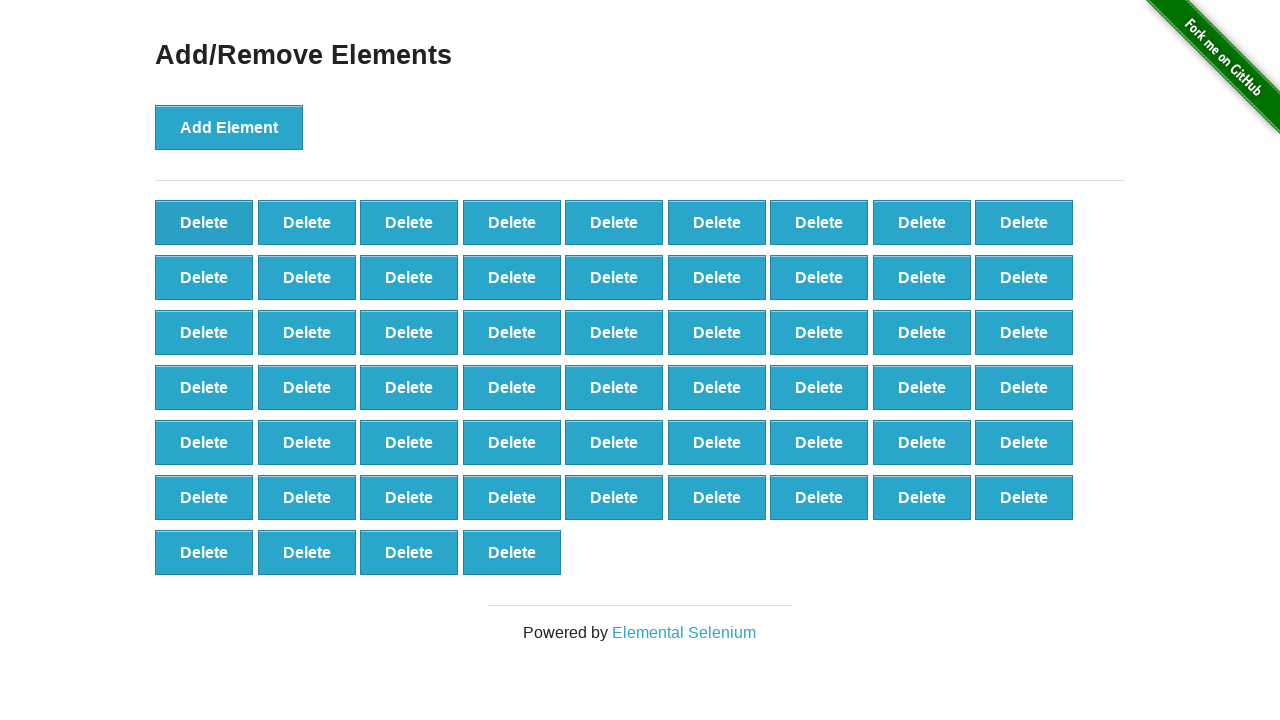

Clicked delete button (iteration 13/50) at (204, 222) on [onclick='deleteElement()']
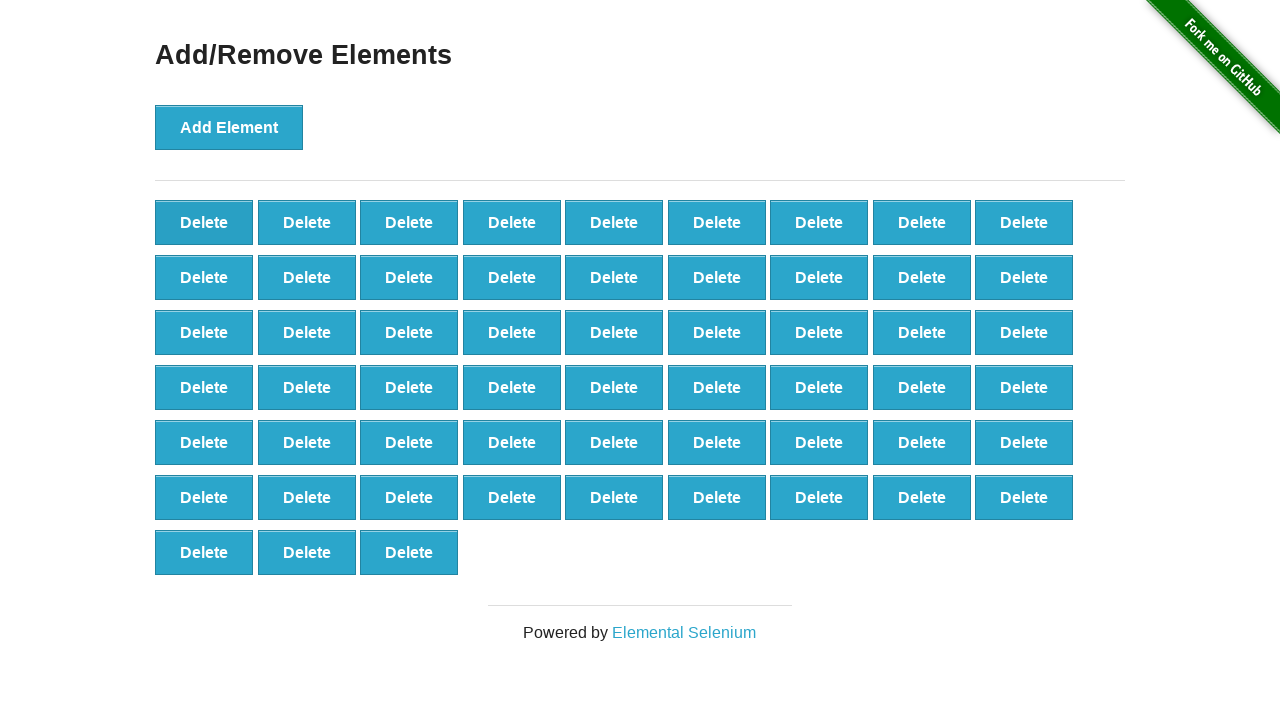

Clicked delete button (iteration 14/50) at (204, 222) on [onclick='deleteElement()']
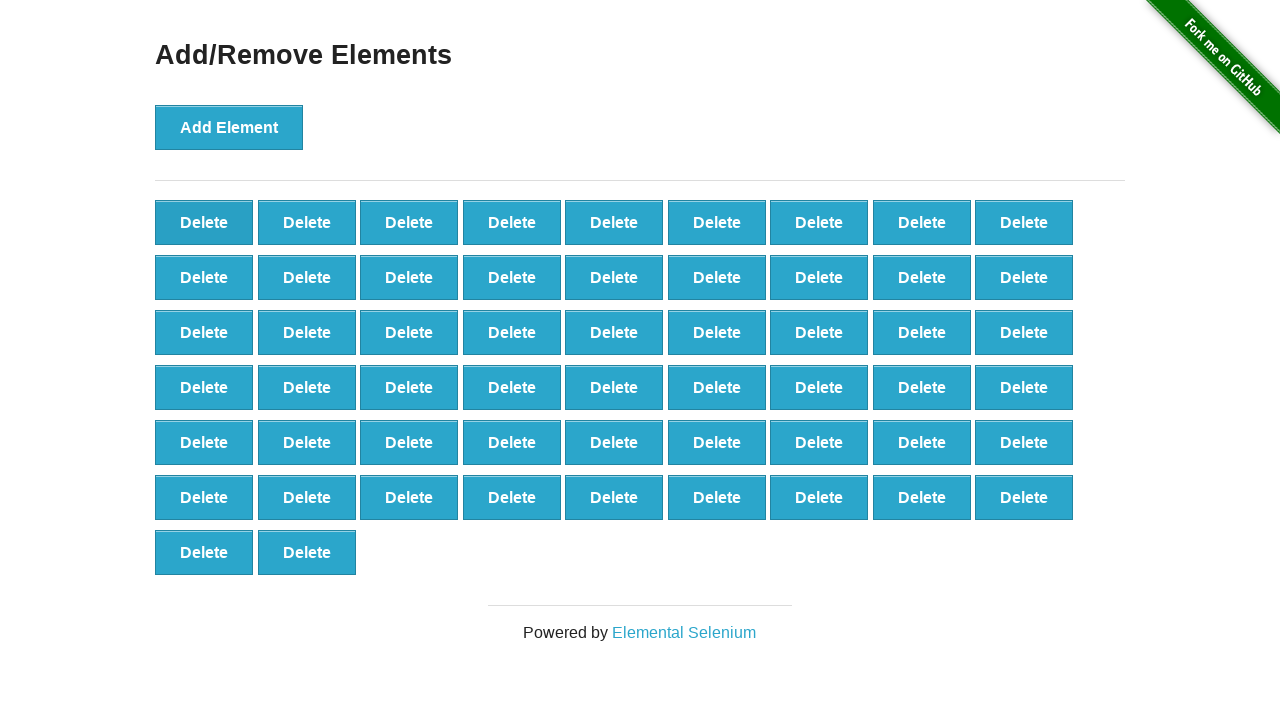

Clicked delete button (iteration 15/50) at (204, 222) on [onclick='deleteElement()']
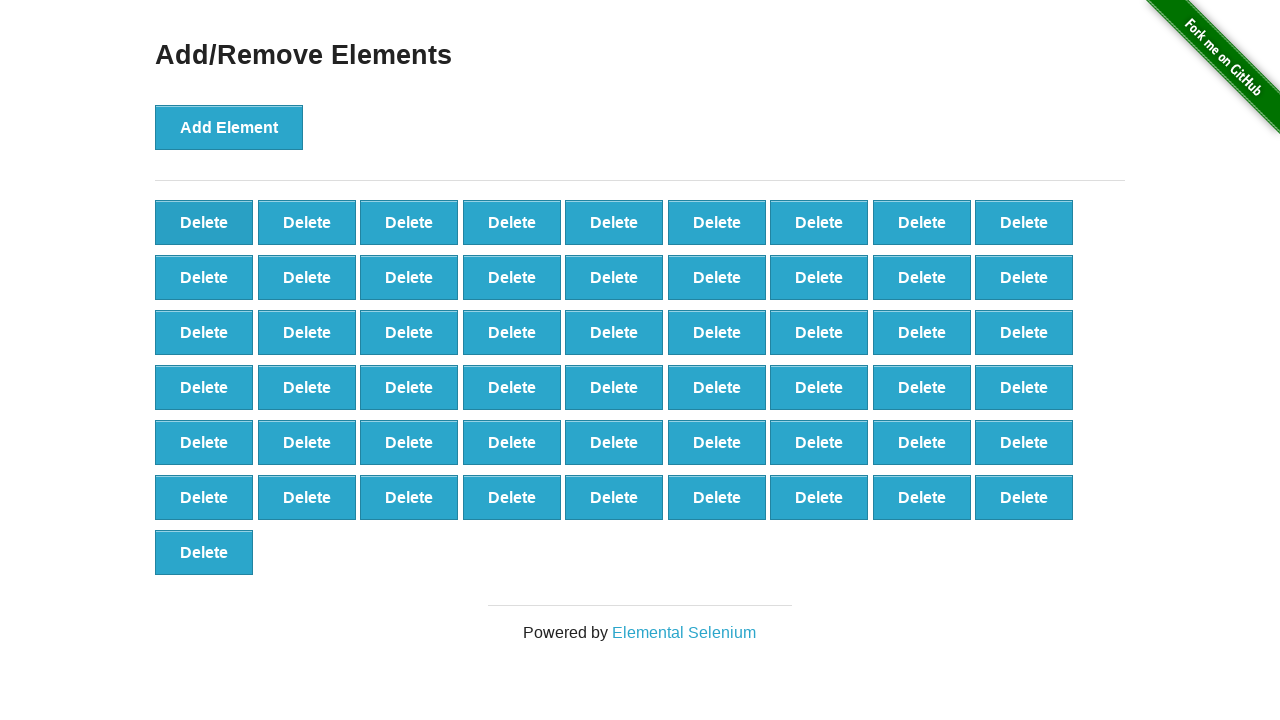

Clicked delete button (iteration 16/50) at (204, 222) on [onclick='deleteElement()']
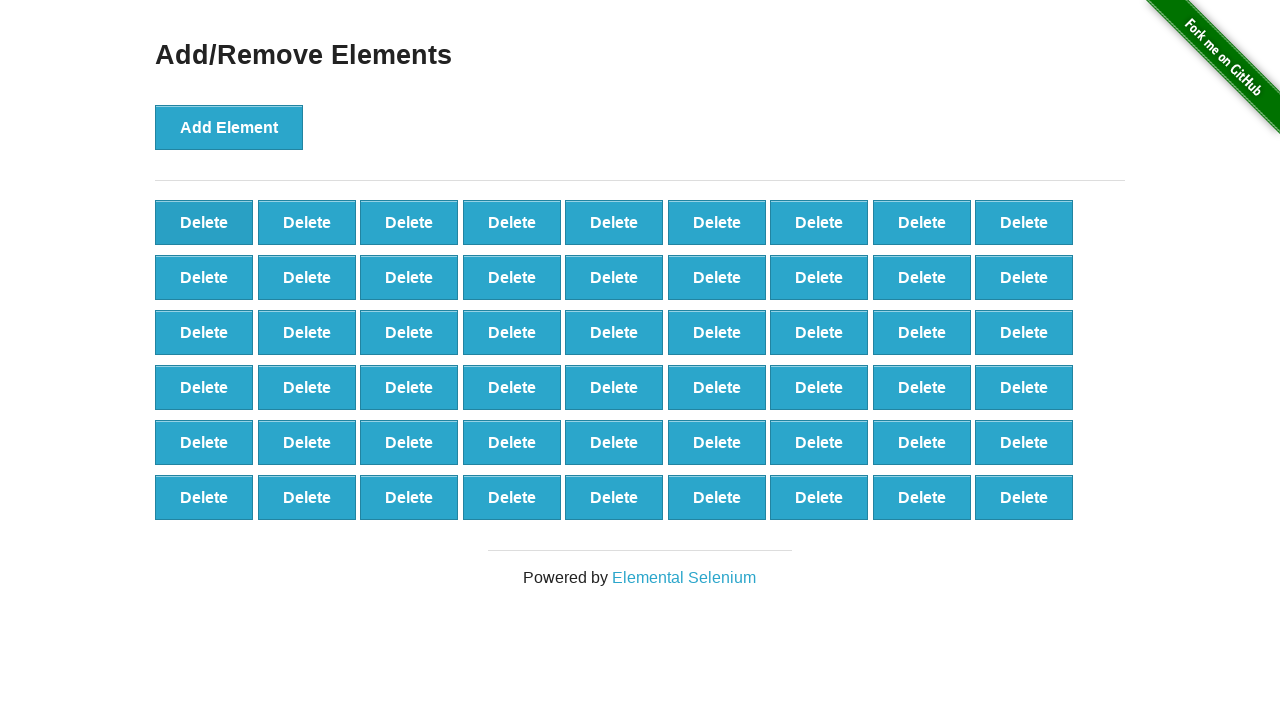

Clicked delete button (iteration 17/50) at (204, 222) on [onclick='deleteElement()']
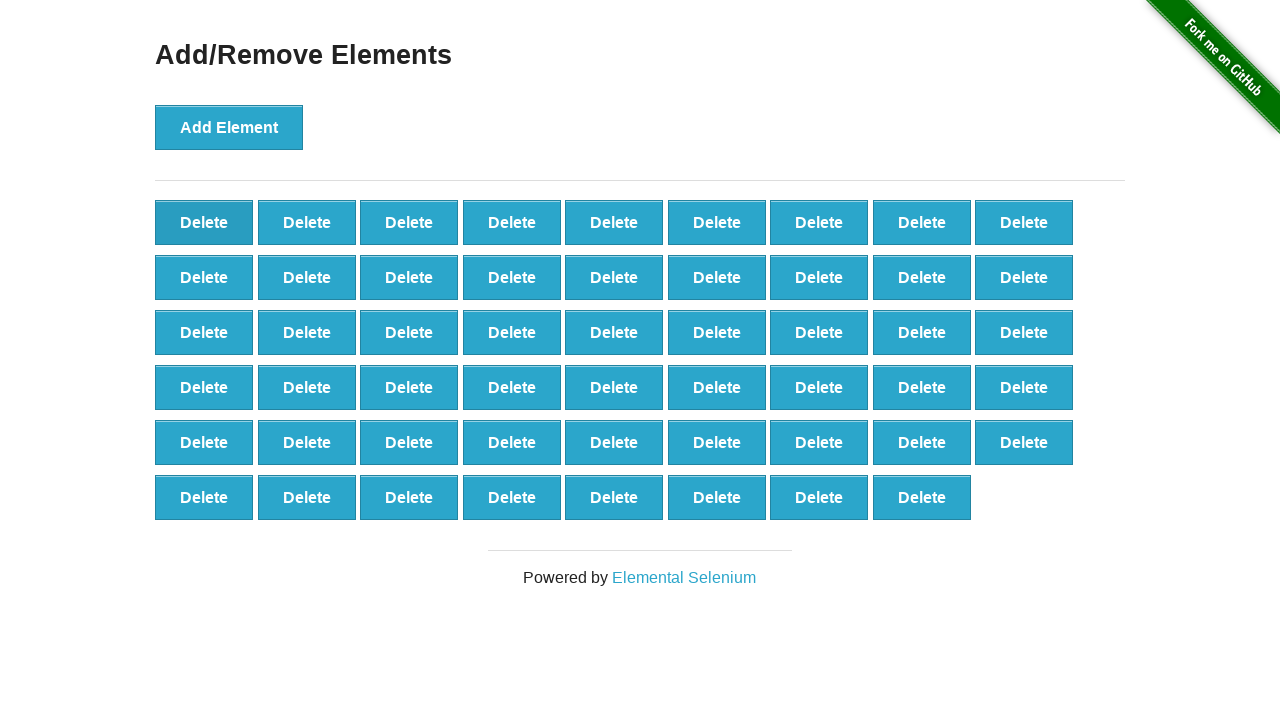

Clicked delete button (iteration 18/50) at (204, 222) on [onclick='deleteElement()']
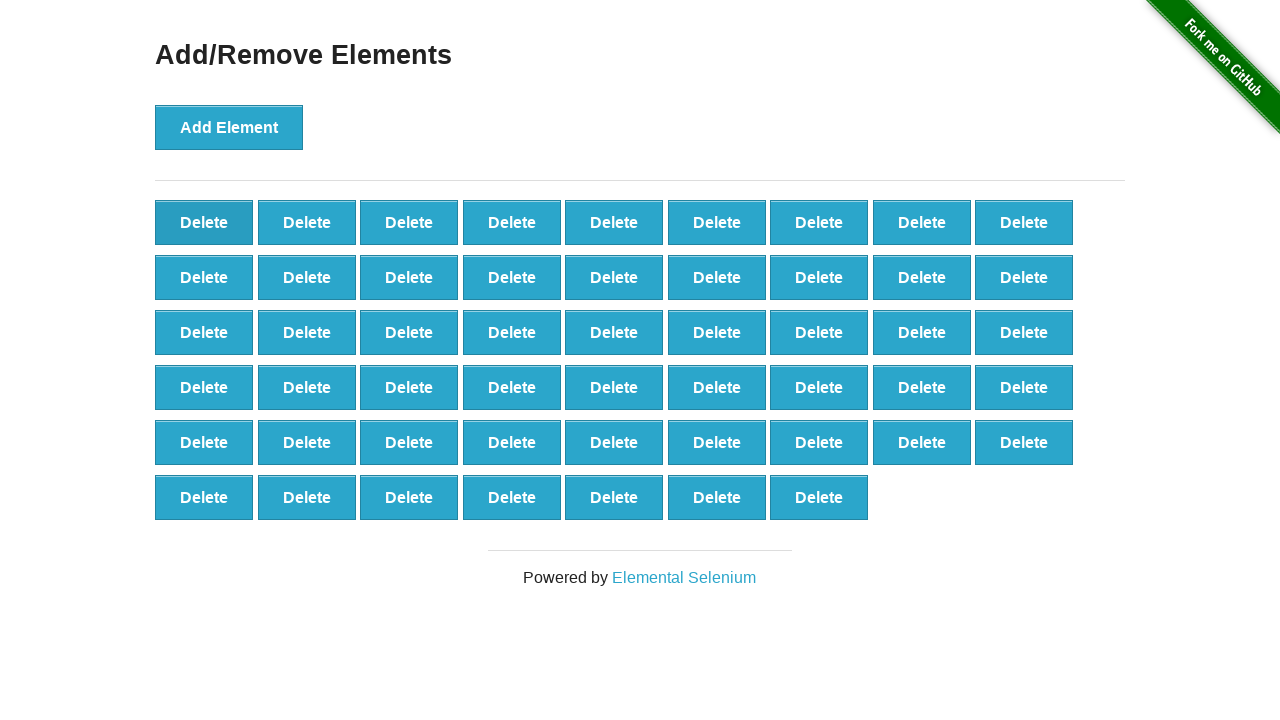

Clicked delete button (iteration 19/50) at (204, 222) on [onclick='deleteElement()']
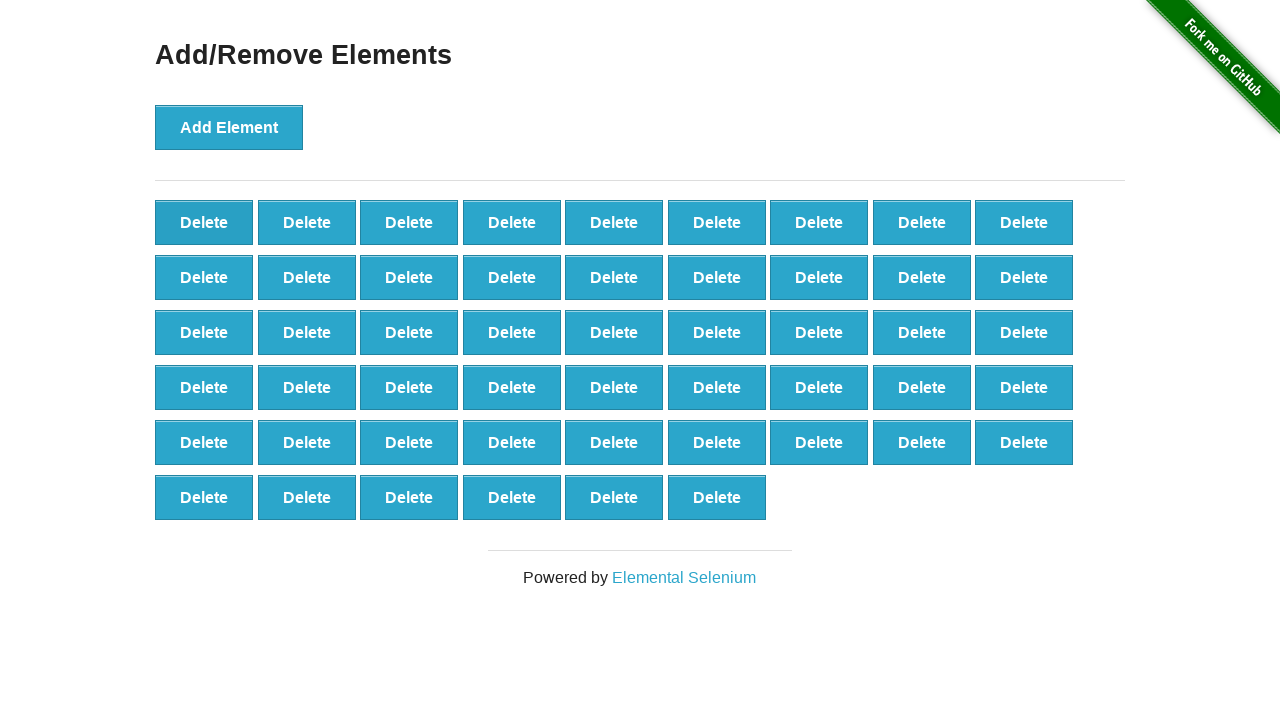

Clicked delete button (iteration 20/50) at (204, 222) on [onclick='deleteElement()']
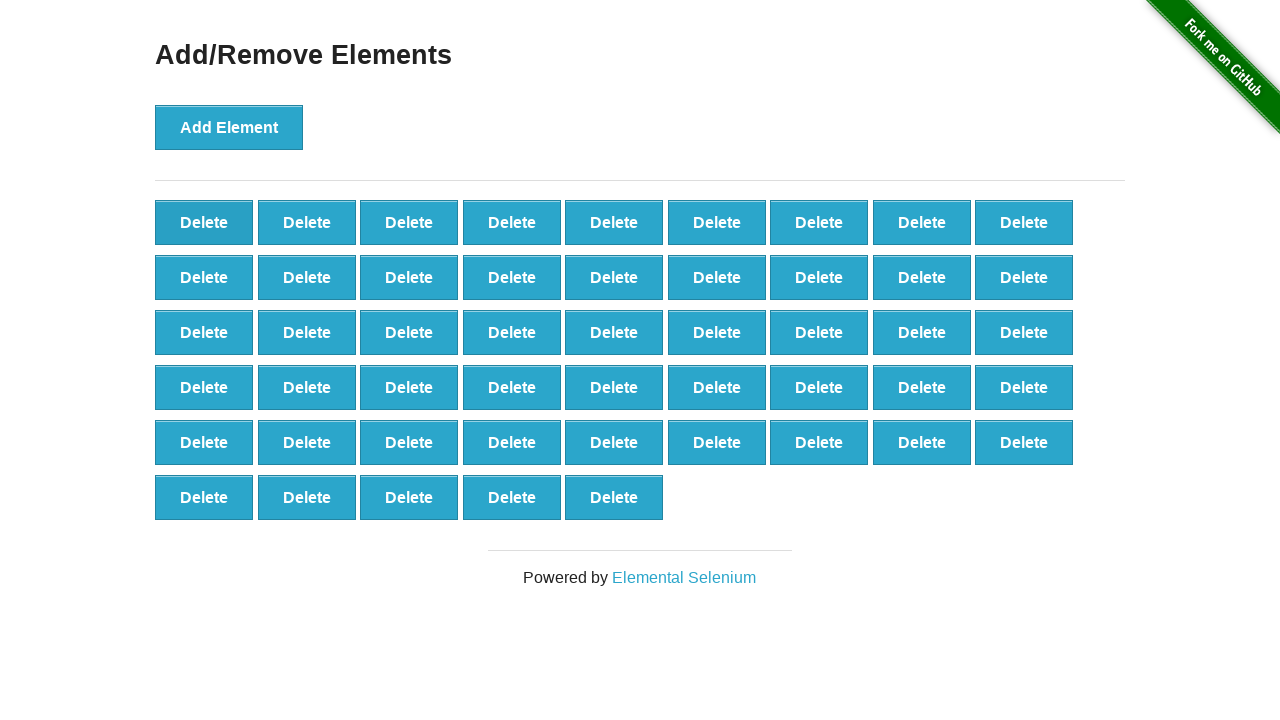

Clicked delete button (iteration 21/50) at (204, 222) on [onclick='deleteElement()']
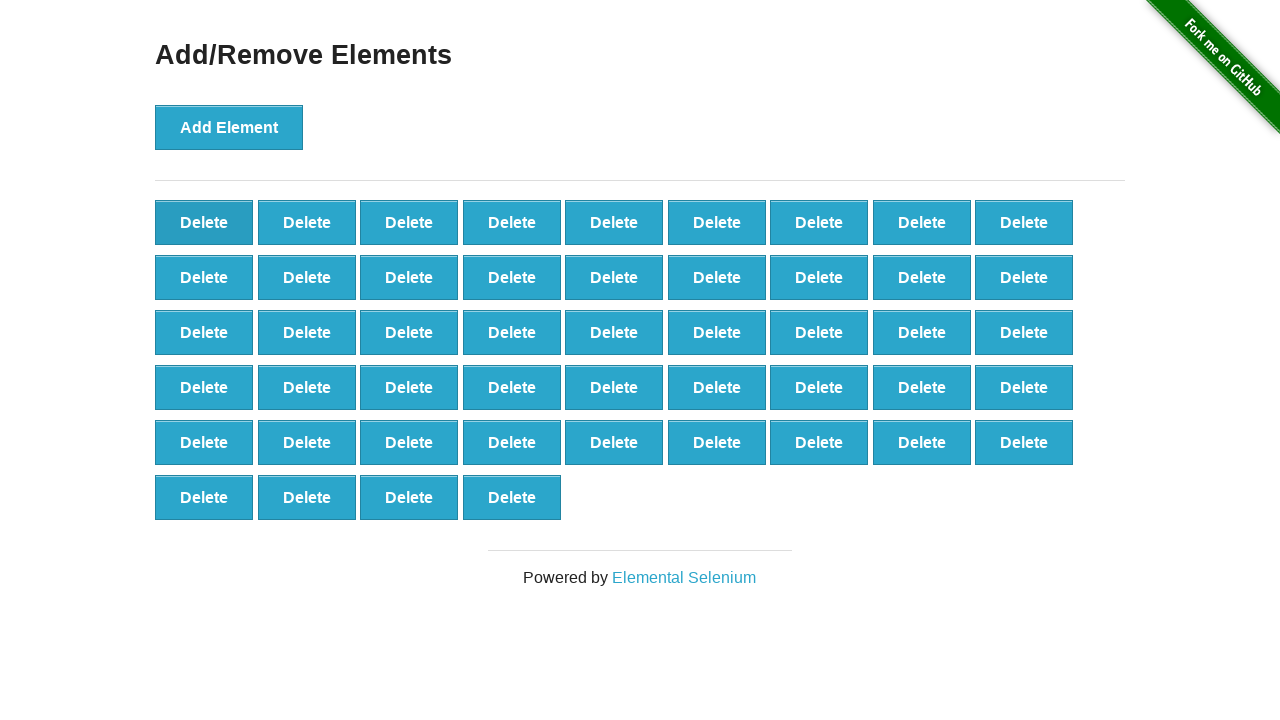

Clicked delete button (iteration 22/50) at (204, 222) on [onclick='deleteElement()']
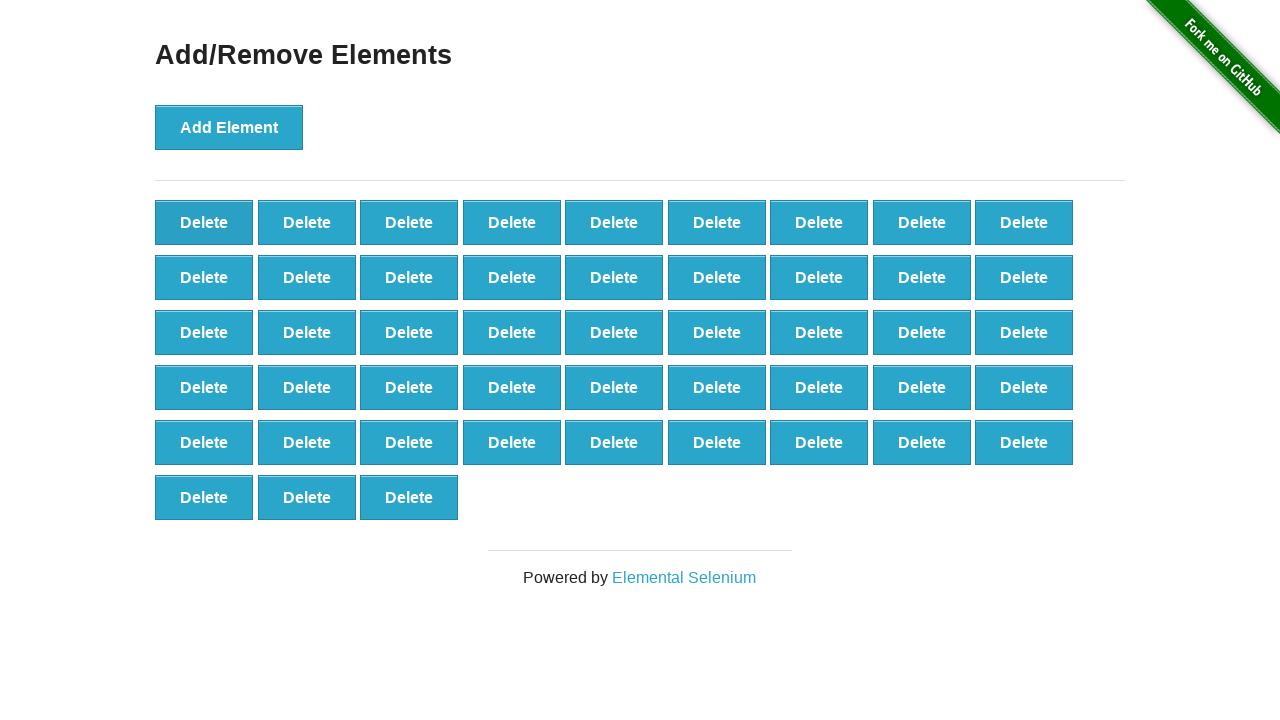

Clicked delete button (iteration 23/50) at (204, 222) on [onclick='deleteElement()']
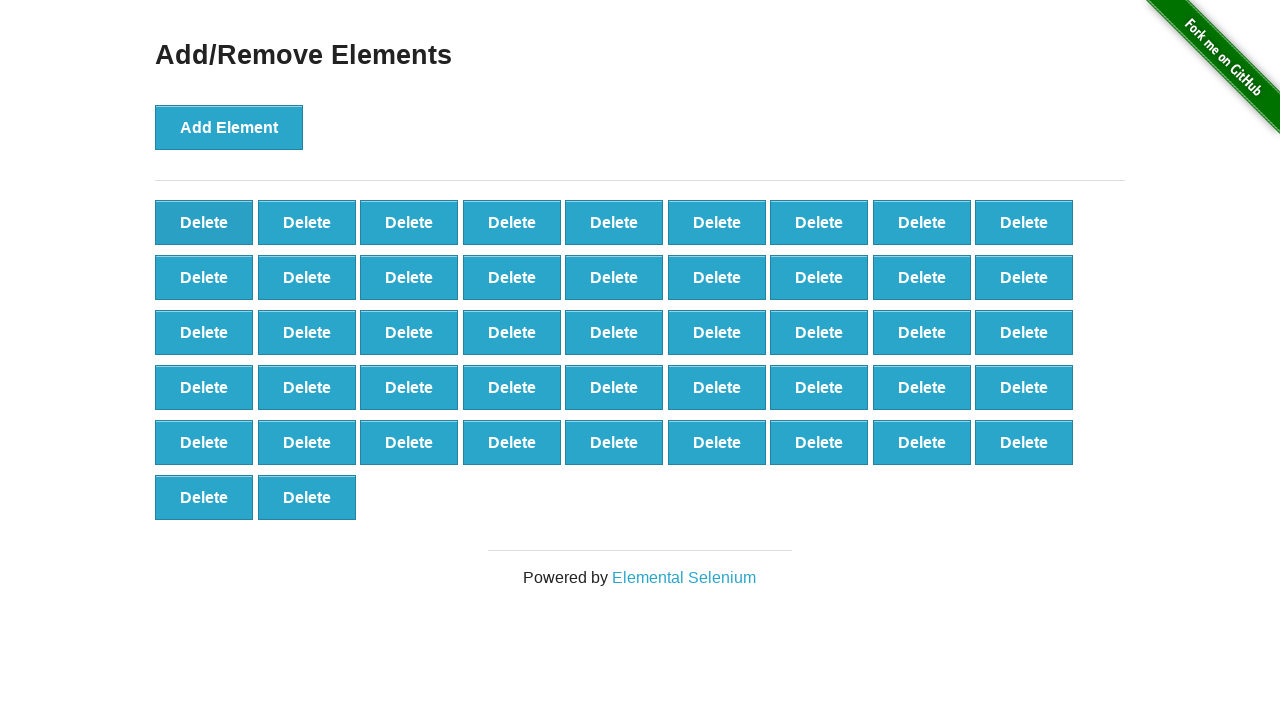

Clicked delete button (iteration 24/50) at (204, 222) on [onclick='deleteElement()']
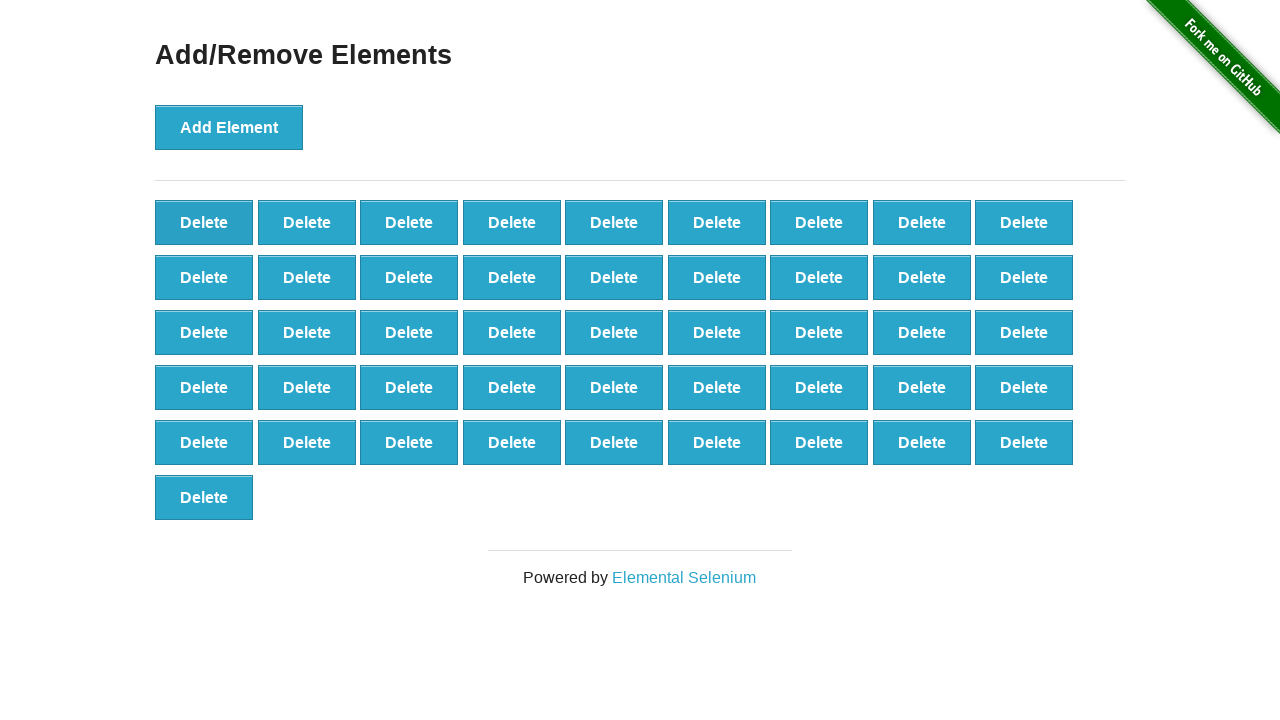

Clicked delete button (iteration 25/50) at (204, 222) on [onclick='deleteElement()']
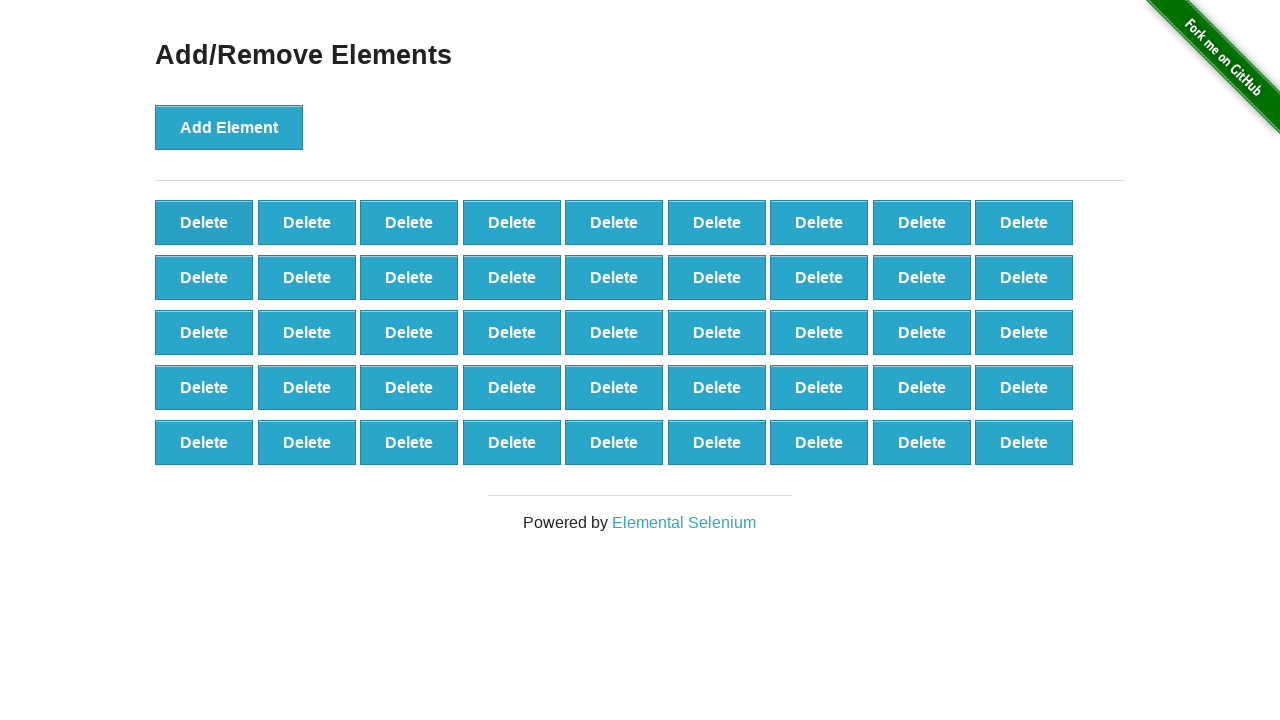

Clicked delete button (iteration 26/50) at (204, 222) on [onclick='deleteElement()']
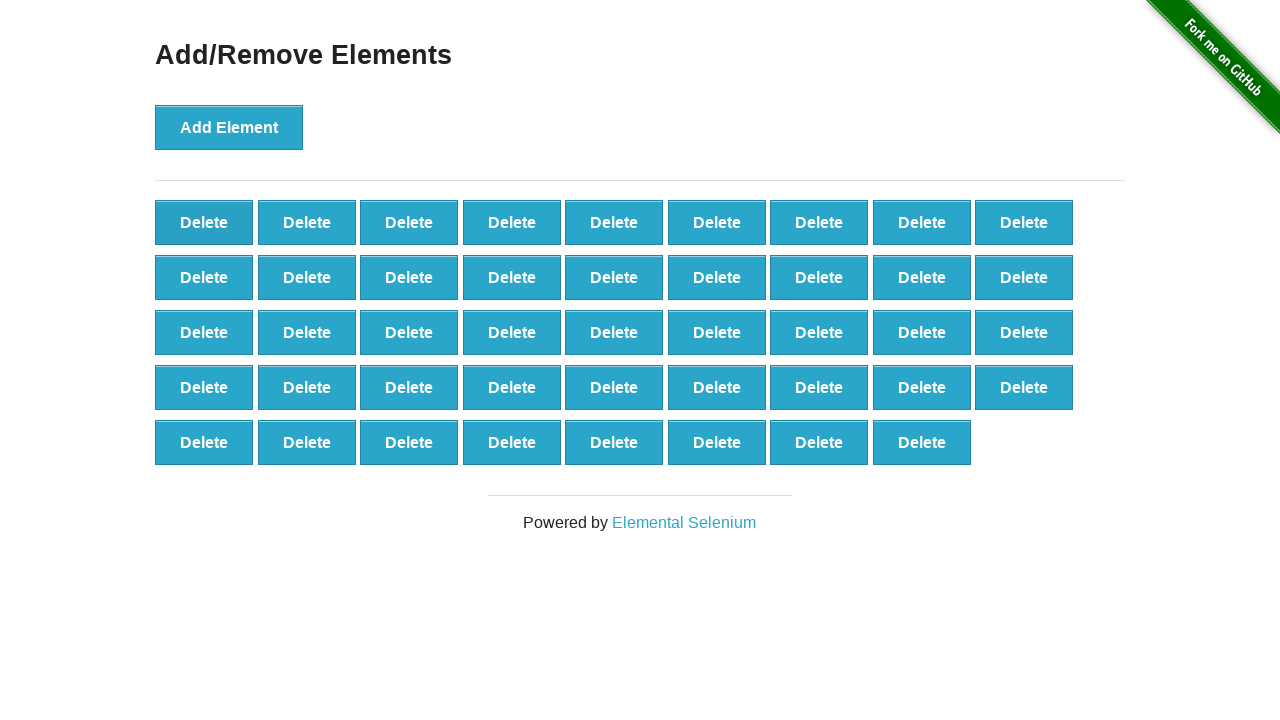

Clicked delete button (iteration 27/50) at (204, 222) on [onclick='deleteElement()']
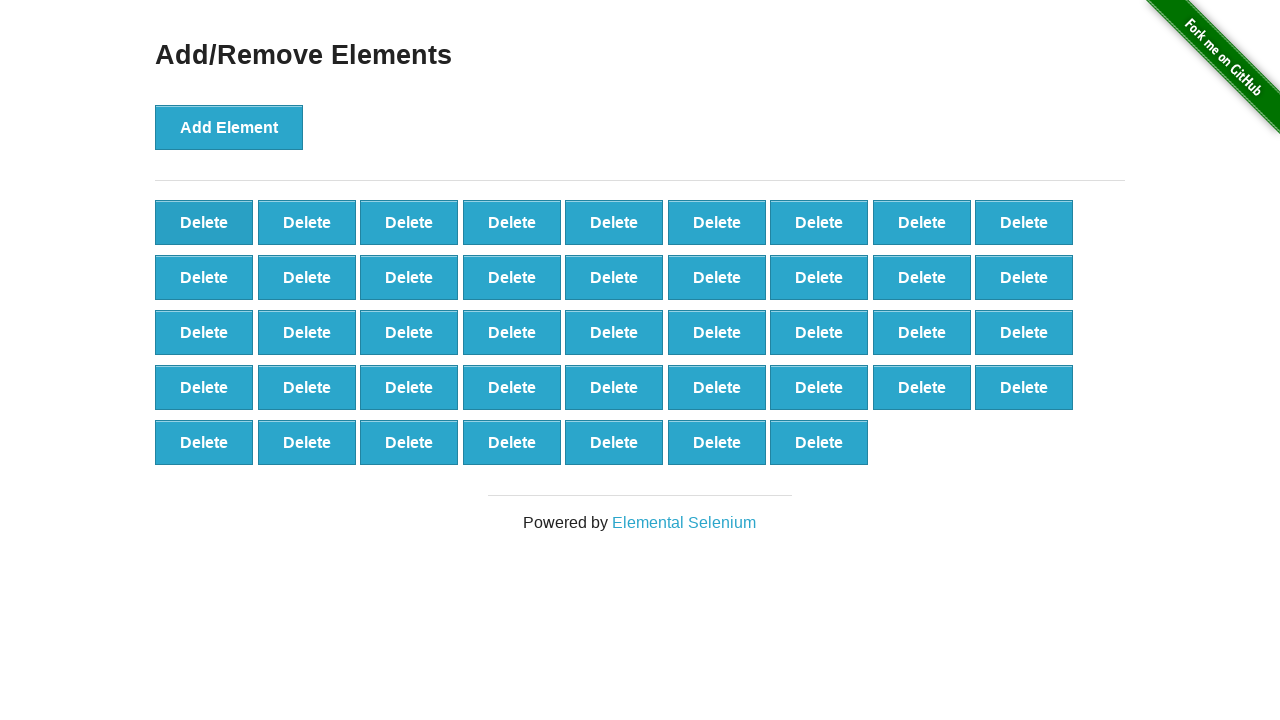

Clicked delete button (iteration 28/50) at (204, 222) on [onclick='deleteElement()']
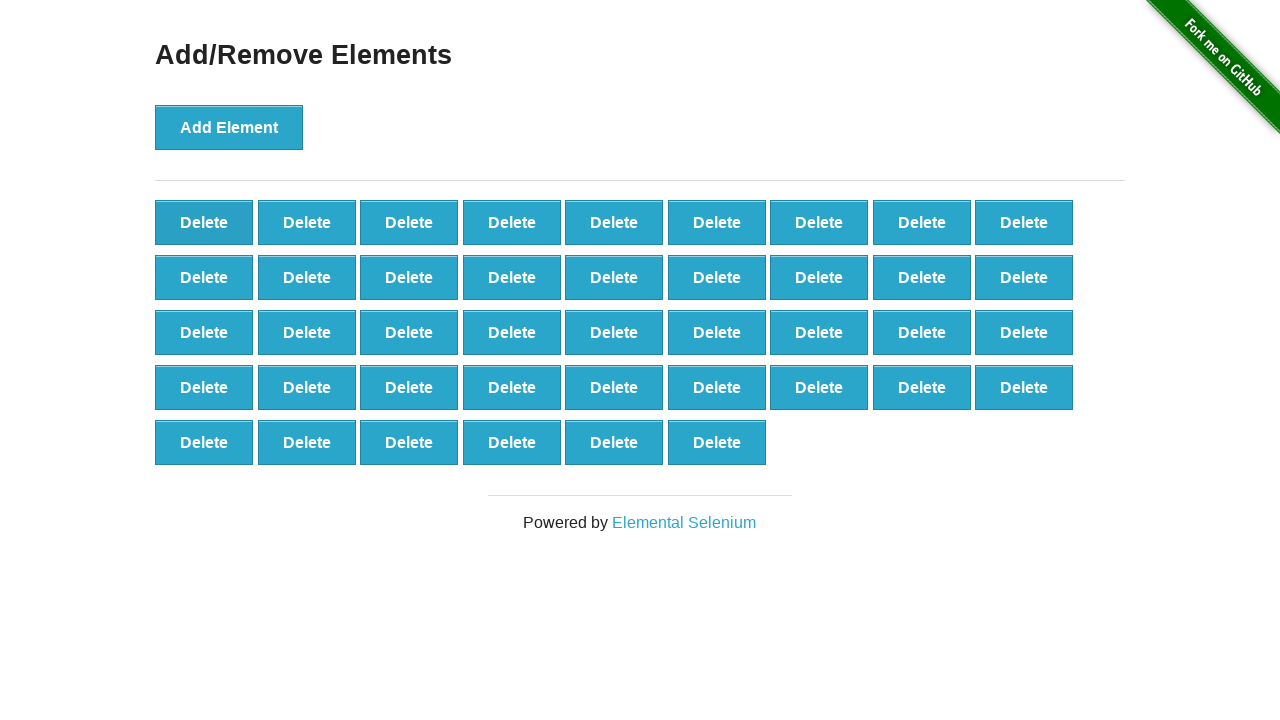

Clicked delete button (iteration 29/50) at (204, 222) on [onclick='deleteElement()']
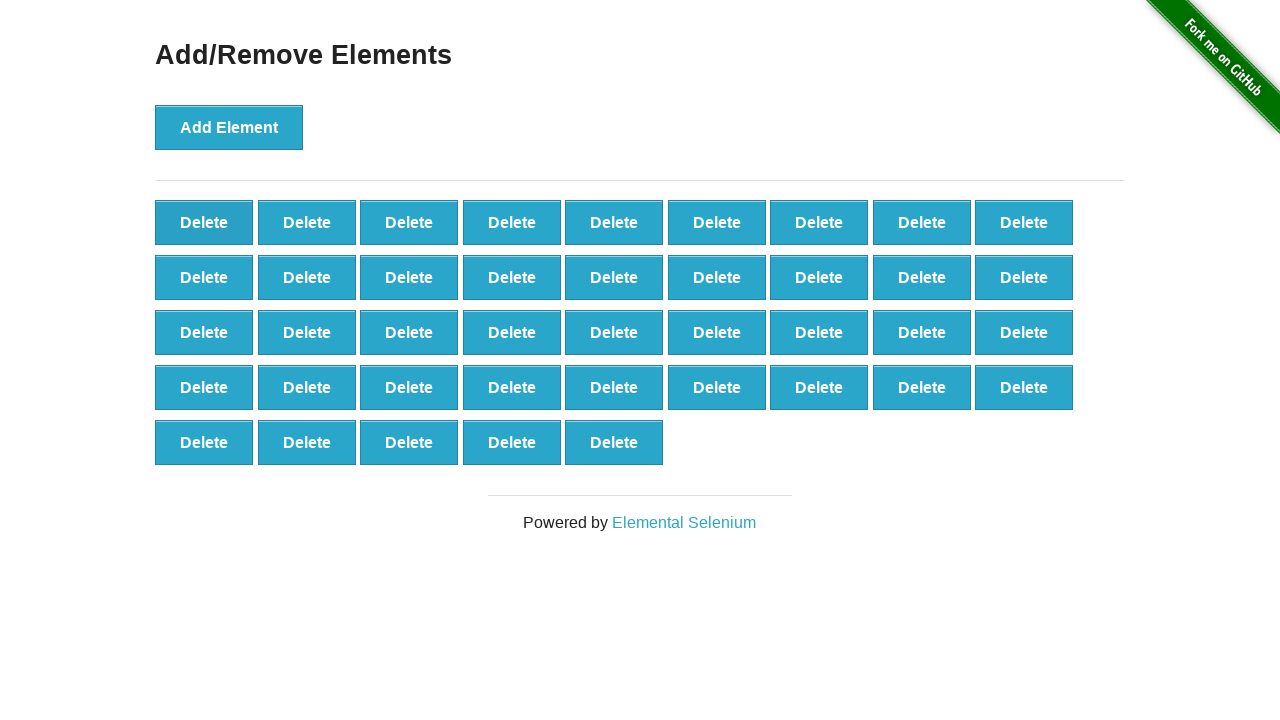

Clicked delete button (iteration 30/50) at (204, 222) on [onclick='deleteElement()']
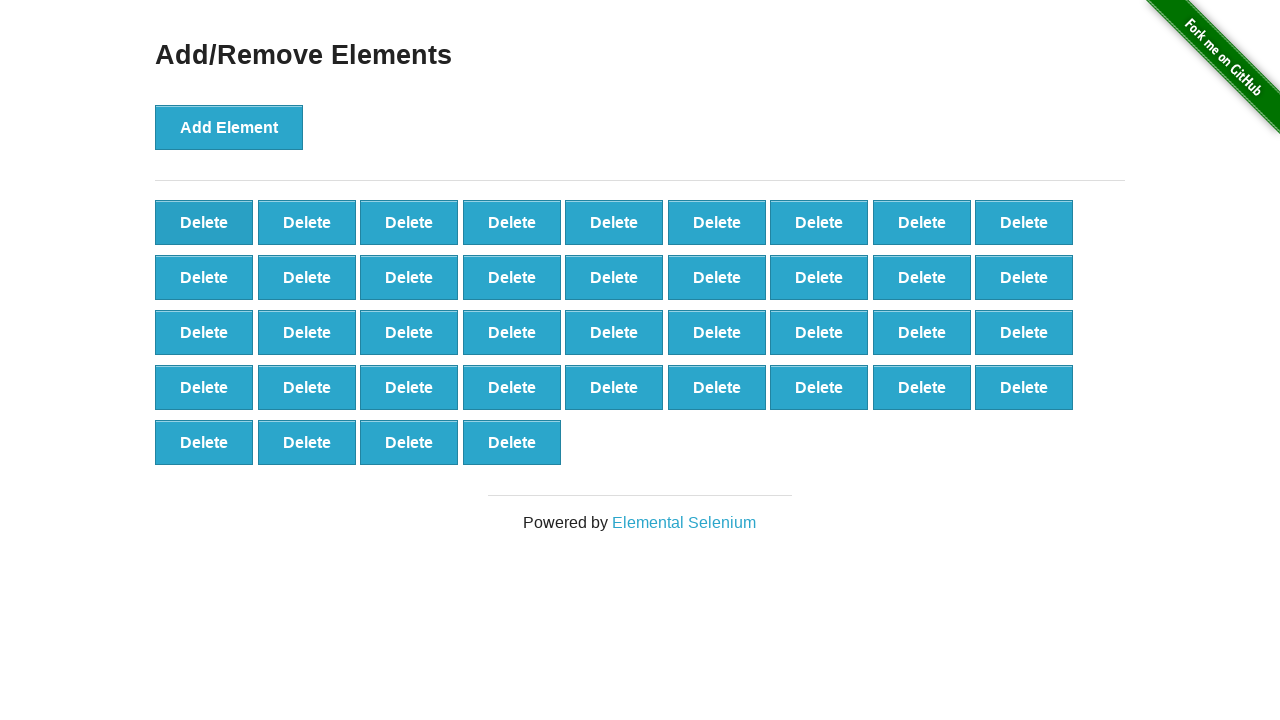

Clicked delete button (iteration 31/50) at (204, 222) on [onclick='deleteElement()']
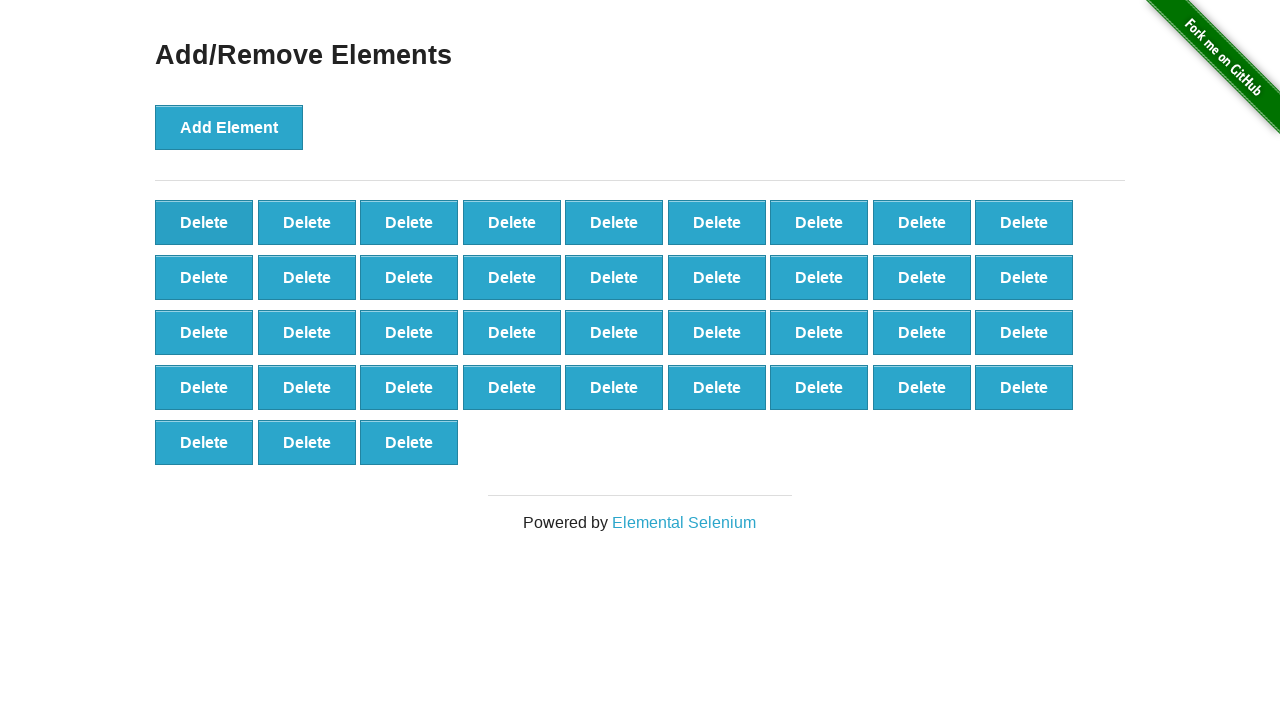

Clicked delete button (iteration 32/50) at (204, 222) on [onclick='deleteElement()']
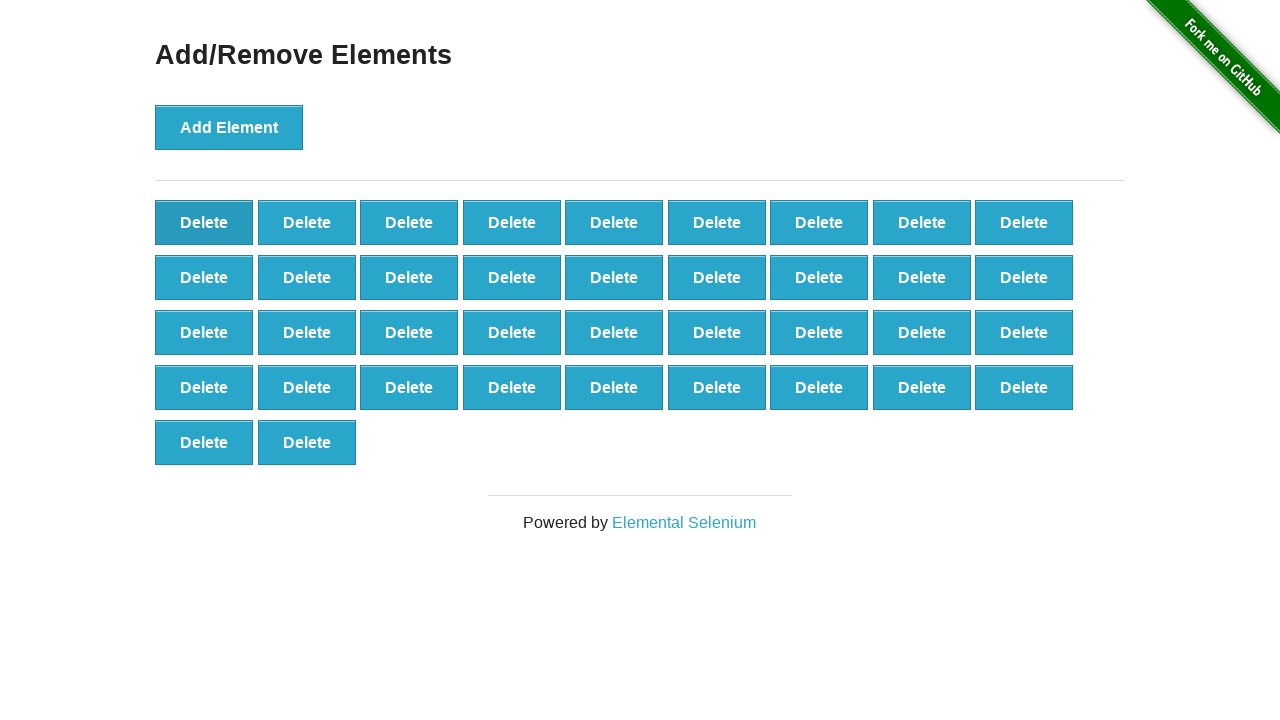

Clicked delete button (iteration 33/50) at (204, 222) on [onclick='deleteElement()']
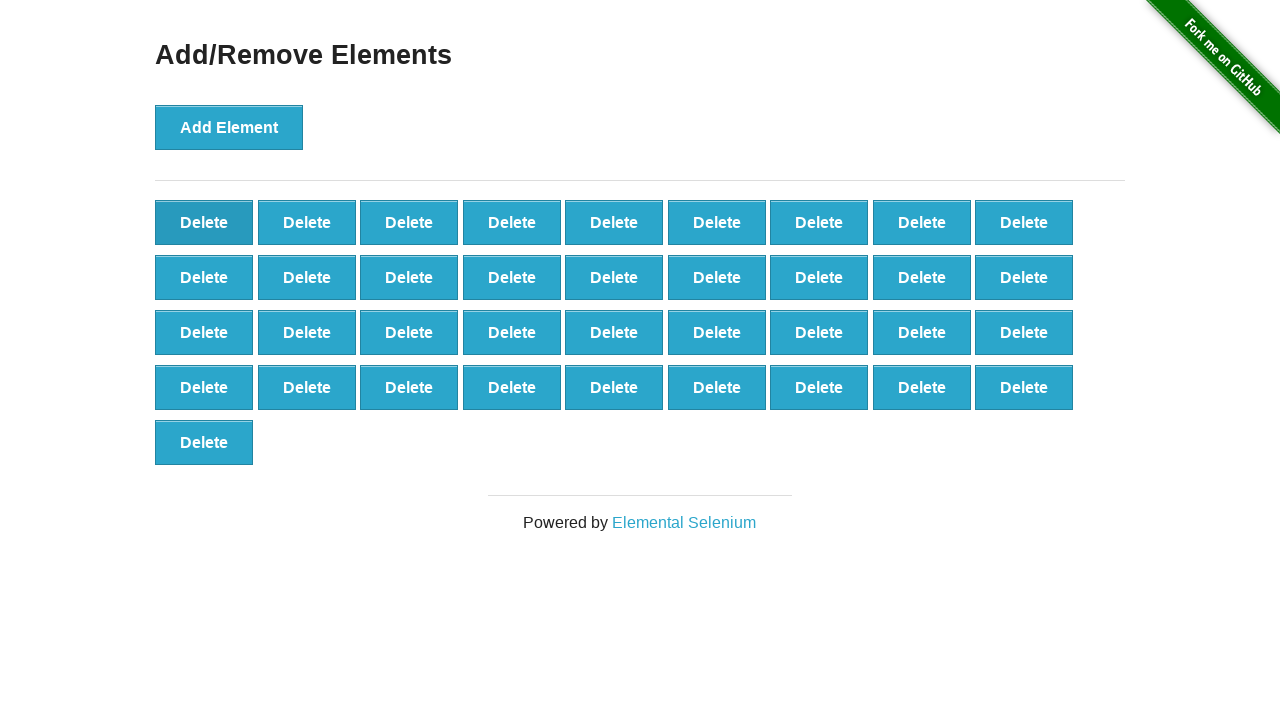

Clicked delete button (iteration 34/50) at (204, 222) on [onclick='deleteElement()']
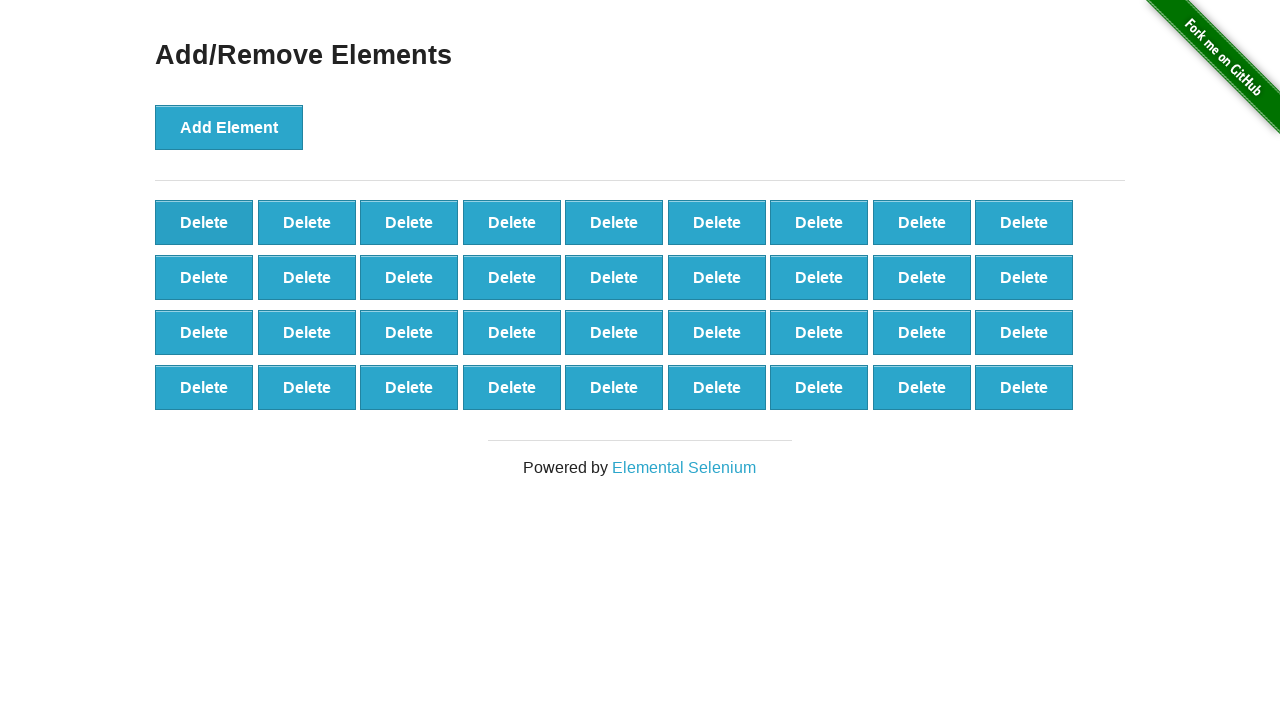

Clicked delete button (iteration 35/50) at (204, 222) on [onclick='deleteElement()']
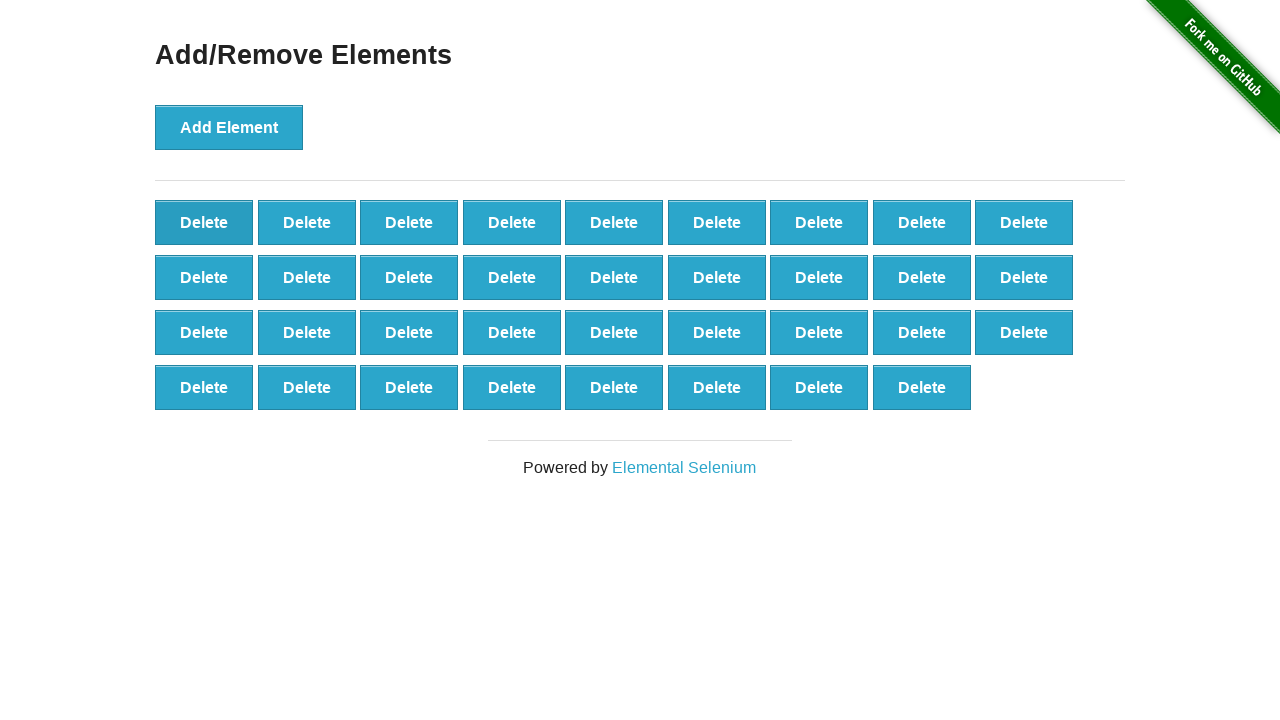

Clicked delete button (iteration 36/50) at (204, 222) on [onclick='deleteElement()']
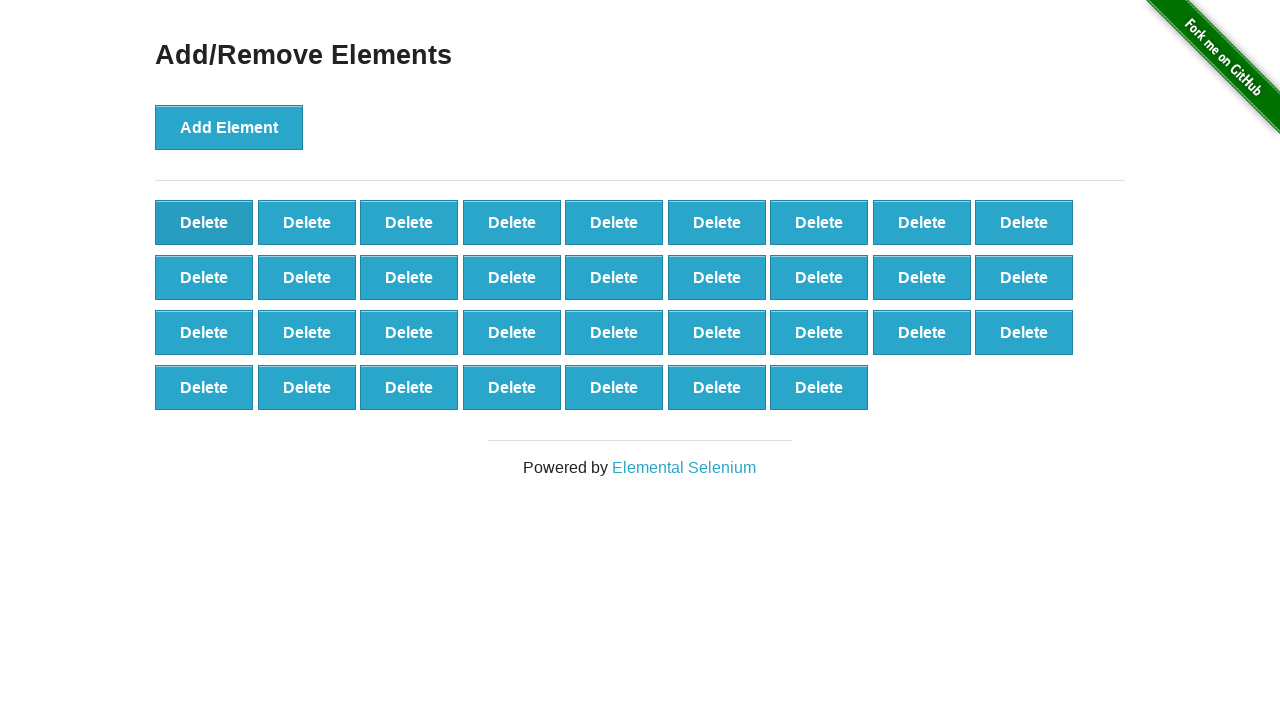

Clicked delete button (iteration 37/50) at (204, 222) on [onclick='deleteElement()']
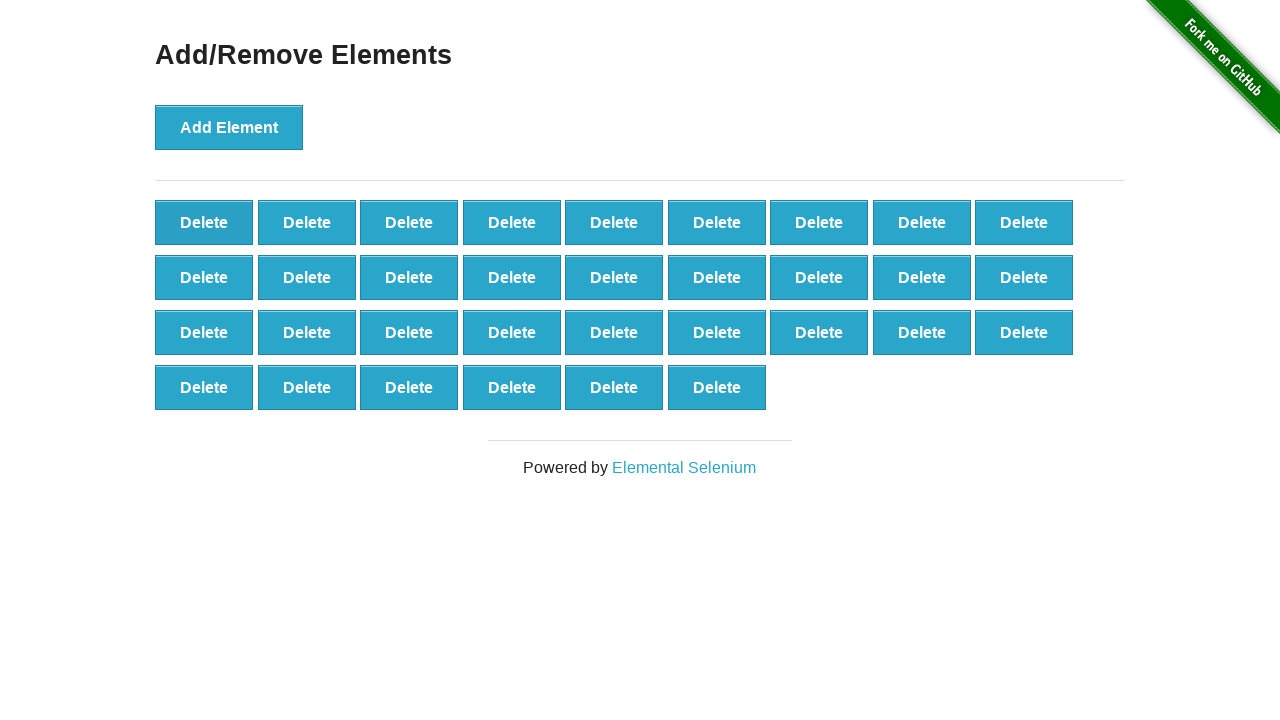

Clicked delete button (iteration 38/50) at (204, 222) on [onclick='deleteElement()']
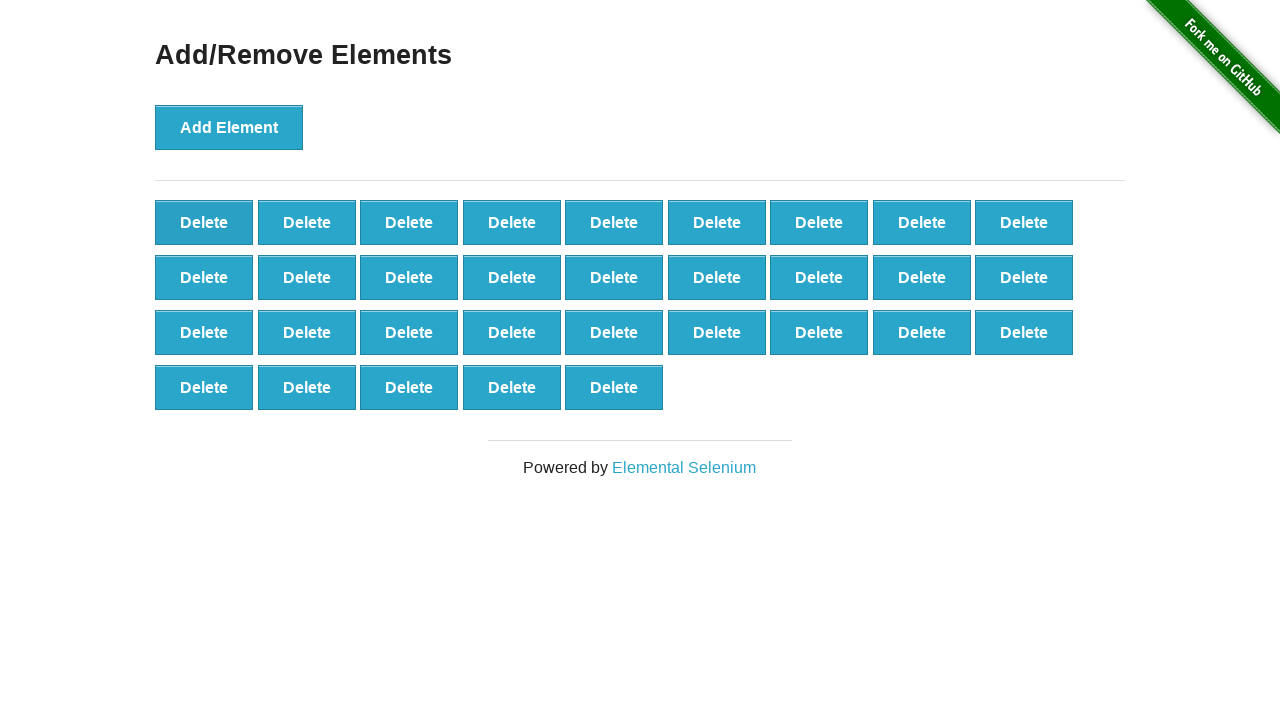

Clicked delete button (iteration 39/50) at (204, 222) on [onclick='deleteElement()']
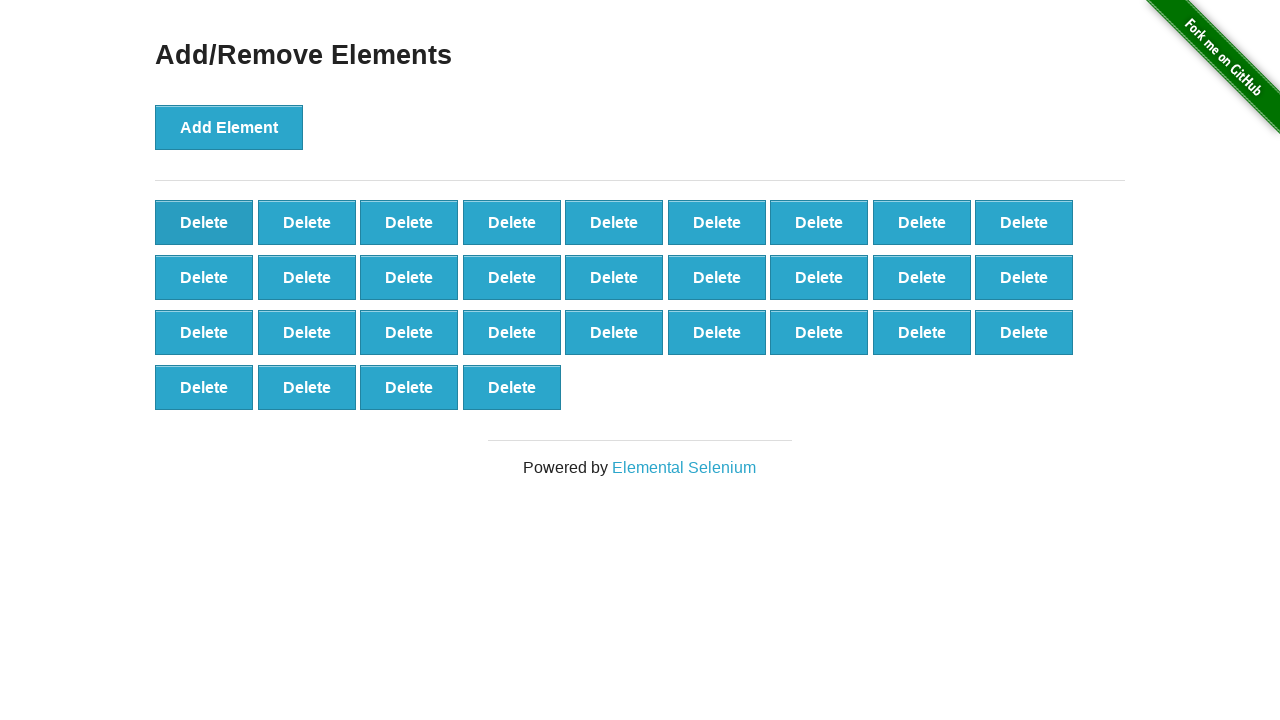

Clicked delete button (iteration 40/50) at (204, 222) on [onclick='deleteElement()']
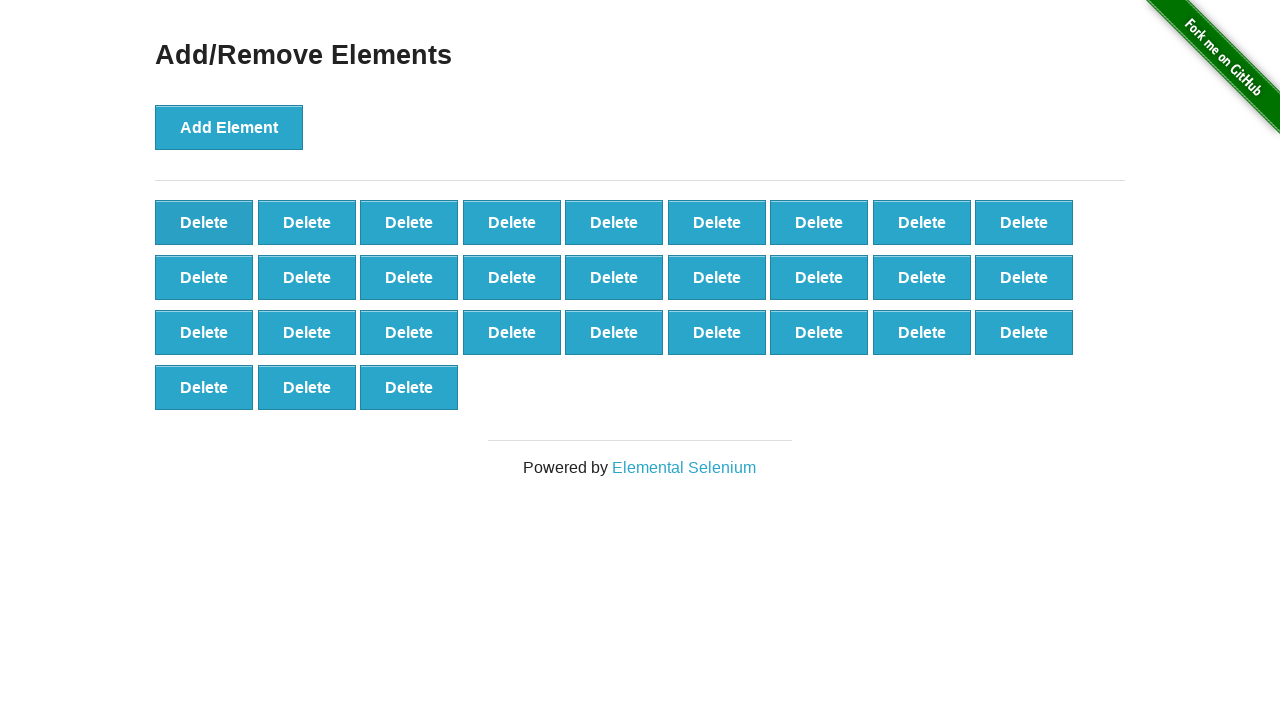

Clicked delete button (iteration 41/50) at (204, 222) on [onclick='deleteElement()']
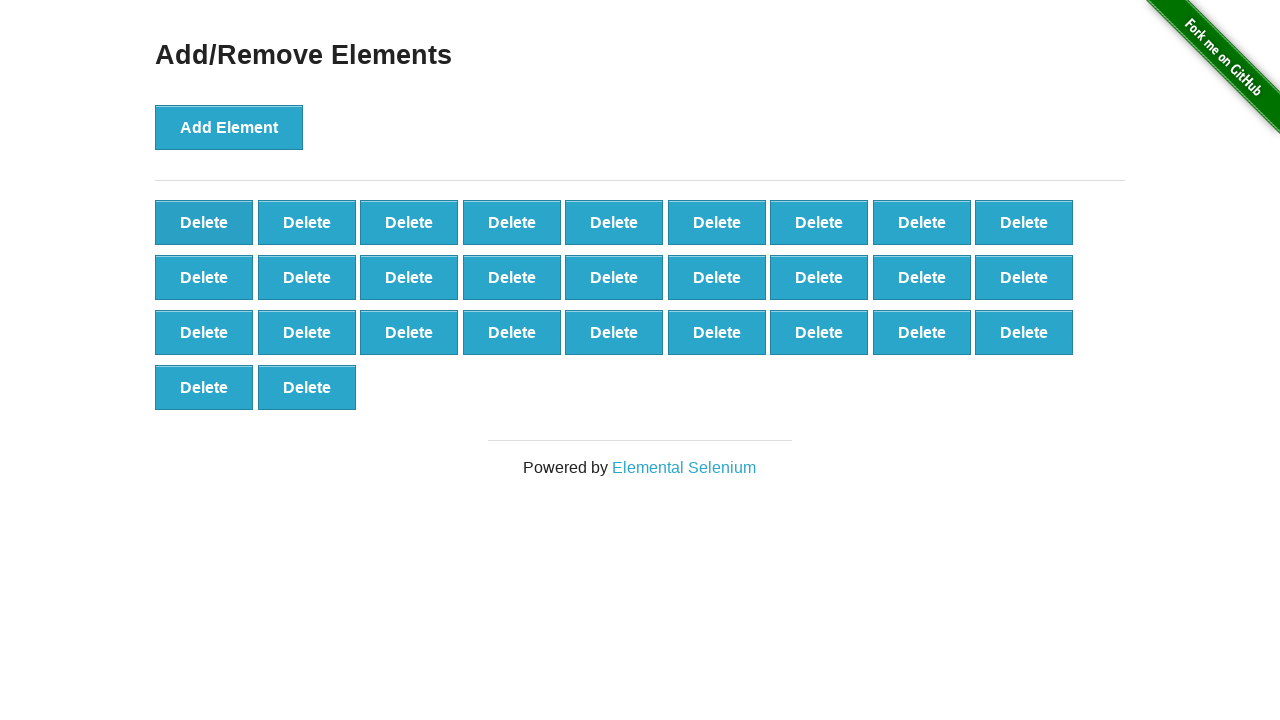

Clicked delete button (iteration 42/50) at (204, 222) on [onclick='deleteElement()']
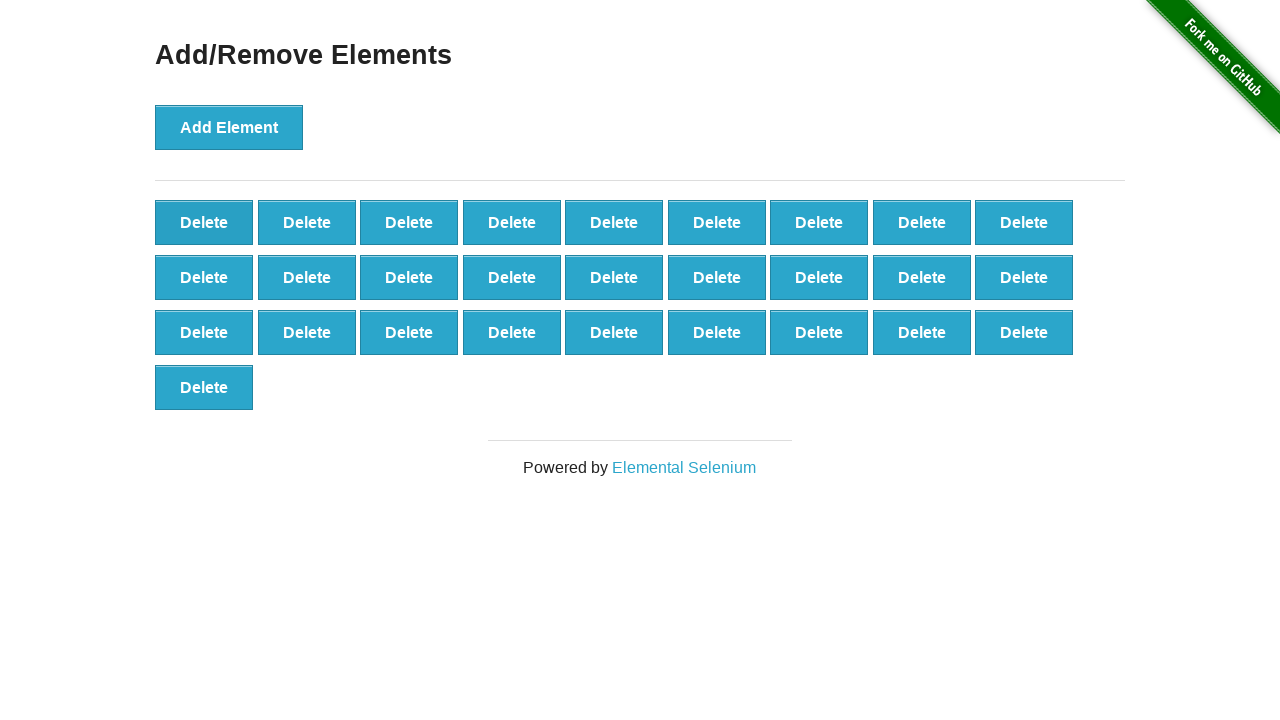

Clicked delete button (iteration 43/50) at (204, 222) on [onclick='deleteElement()']
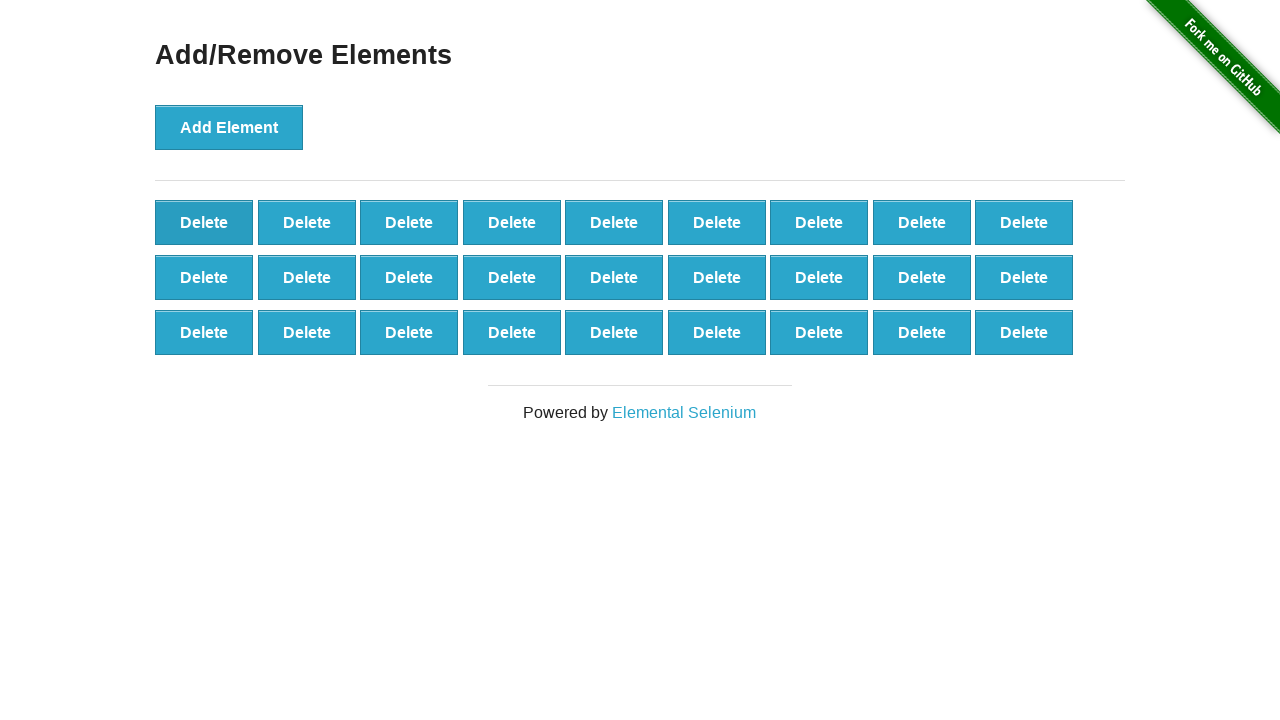

Clicked delete button (iteration 44/50) at (204, 222) on [onclick='deleteElement()']
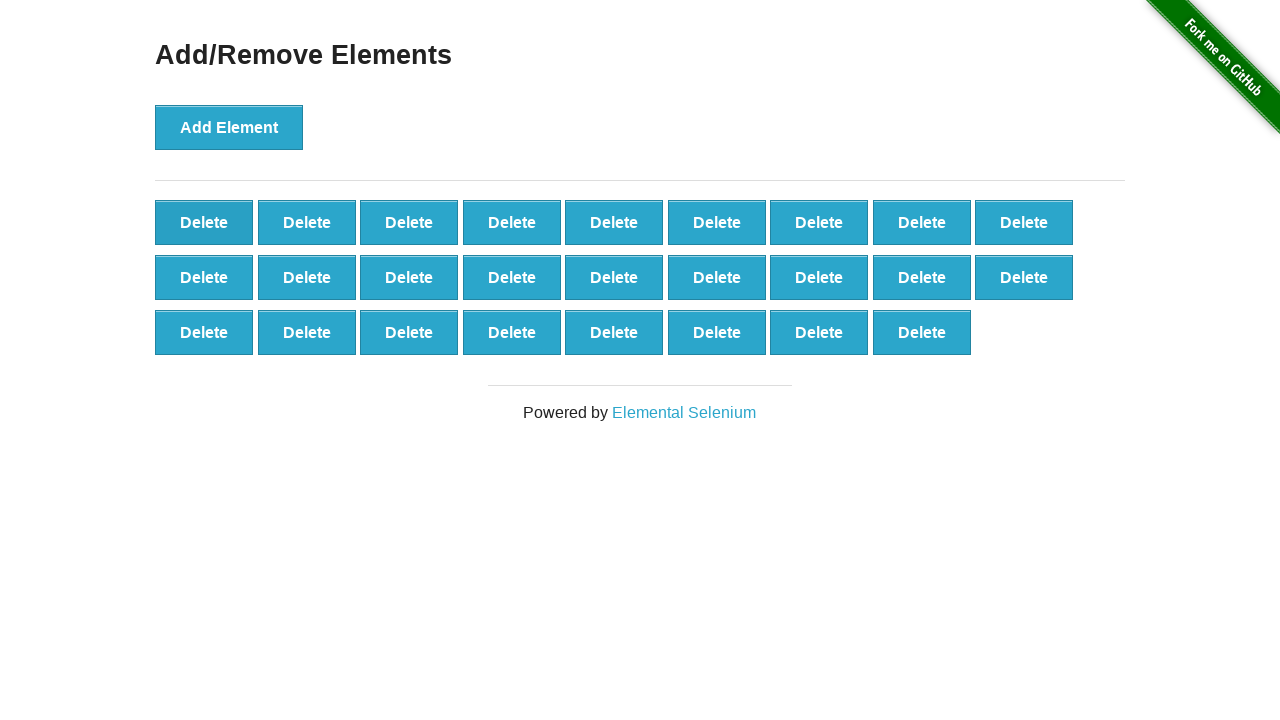

Clicked delete button (iteration 45/50) at (204, 222) on [onclick='deleteElement()']
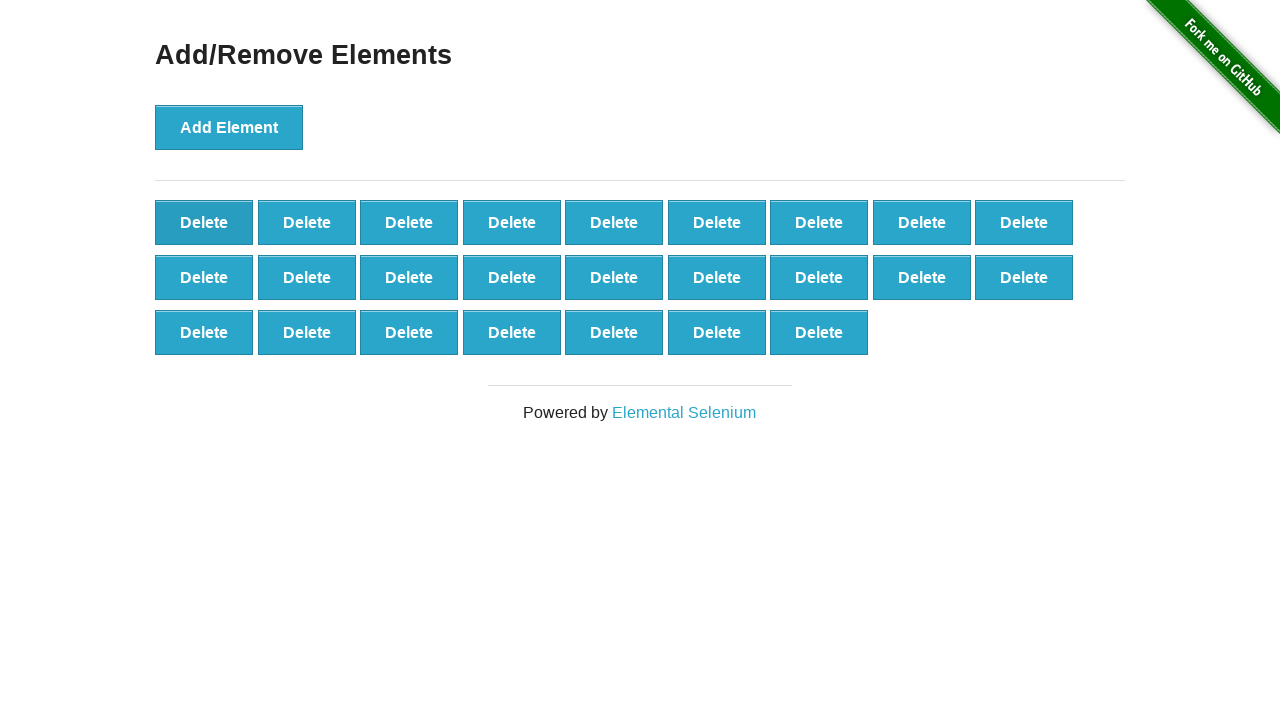

Clicked delete button (iteration 46/50) at (204, 222) on [onclick='deleteElement()']
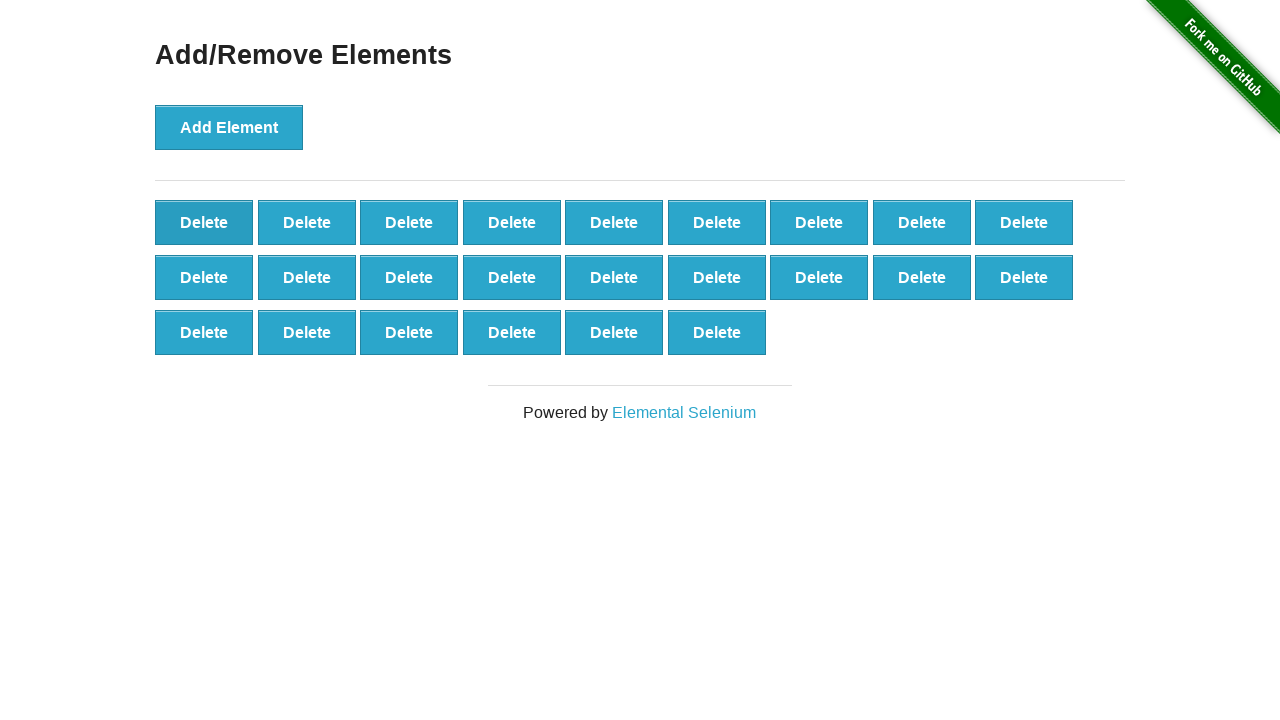

Clicked delete button (iteration 47/50) at (204, 222) on [onclick='deleteElement()']
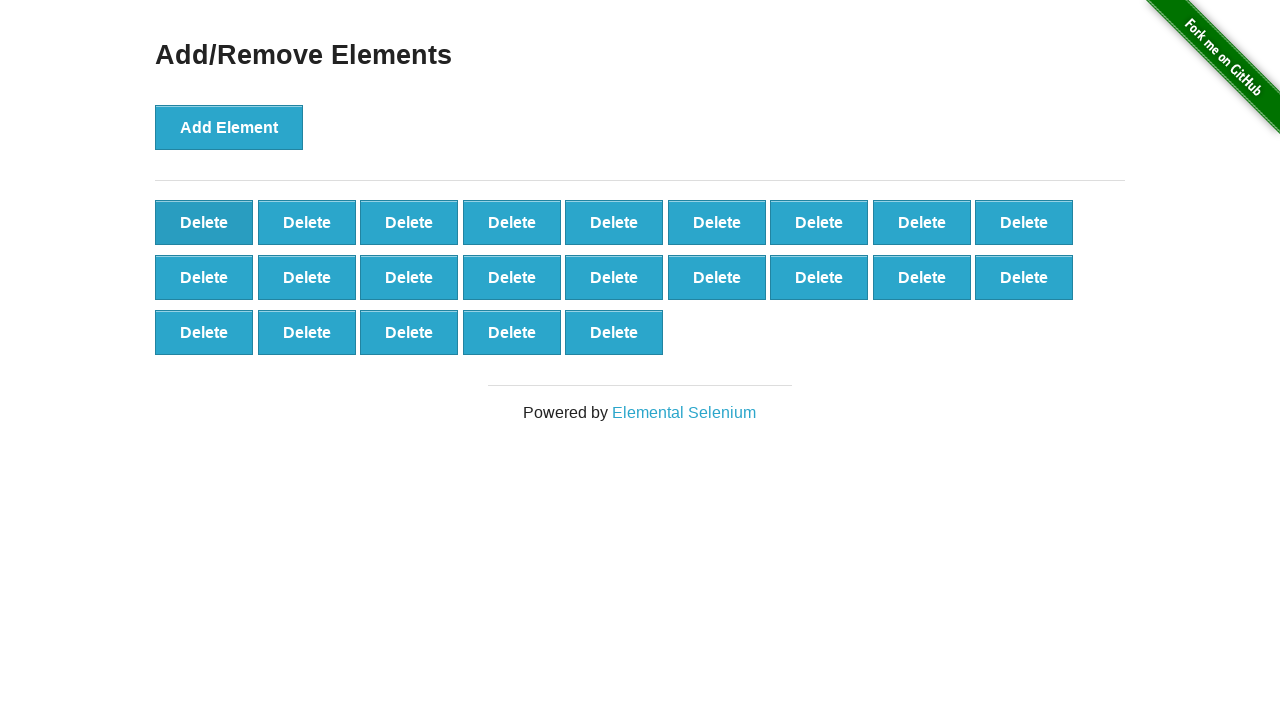

Clicked delete button (iteration 48/50) at (204, 222) on [onclick='deleteElement()']
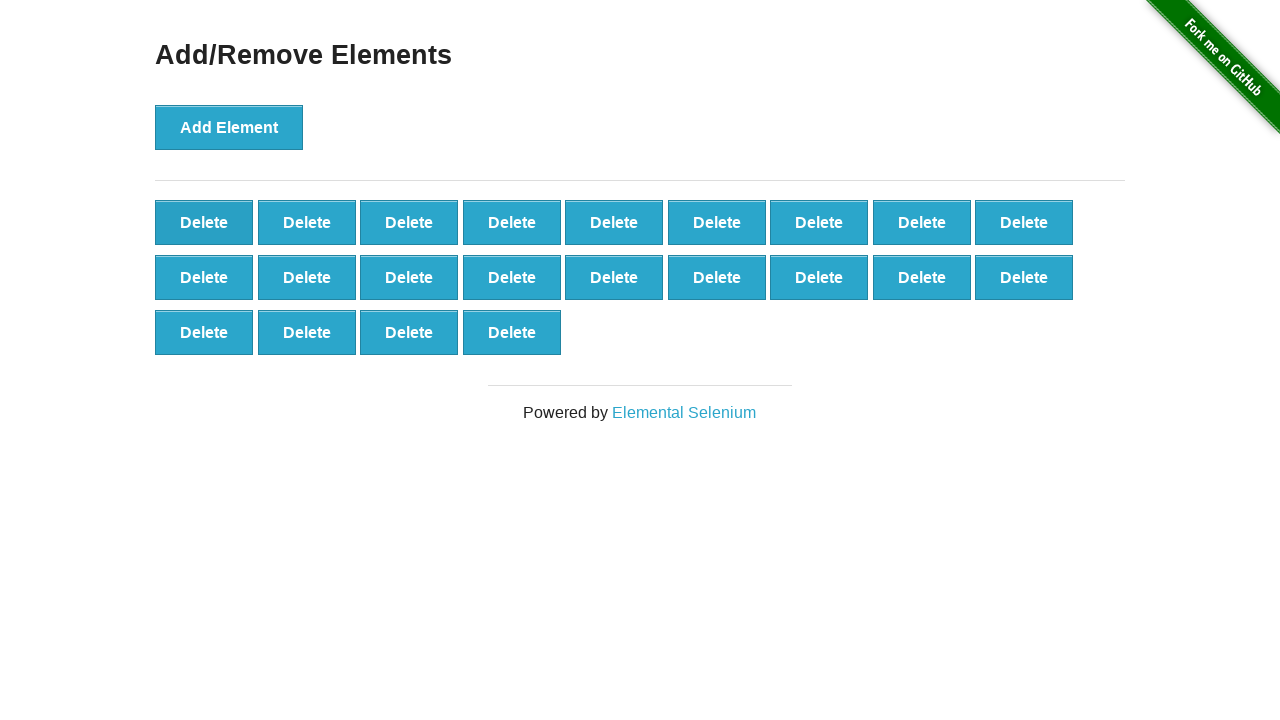

Clicked delete button (iteration 49/50) at (204, 222) on [onclick='deleteElement()']
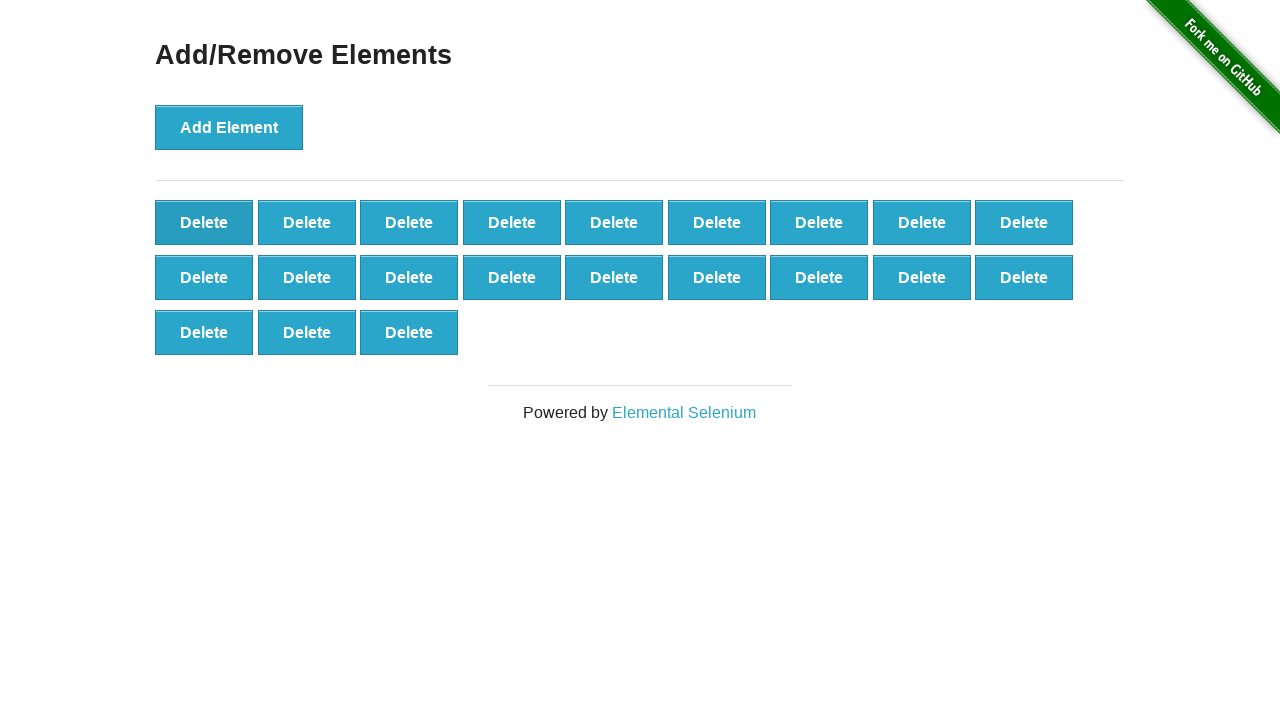

Clicked delete button (iteration 50/50) at (204, 222) on [onclick='deleteElement()']
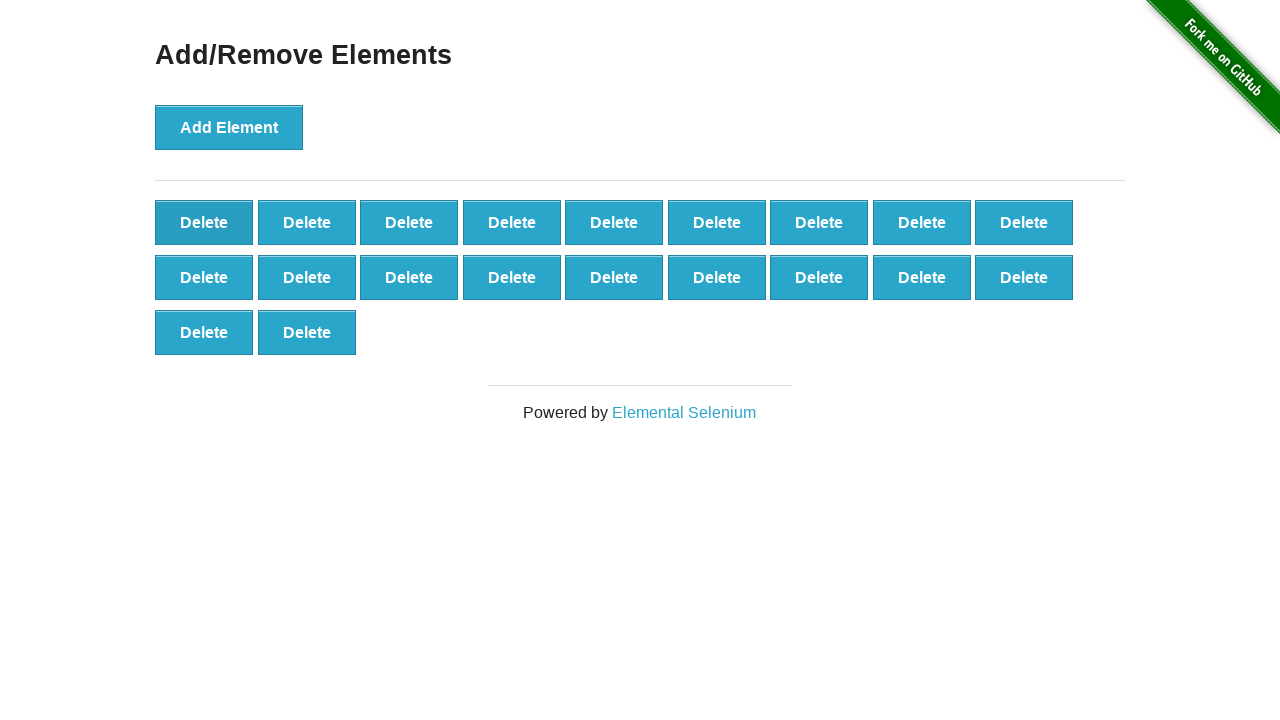

Counted 20 delete buttons after deletion
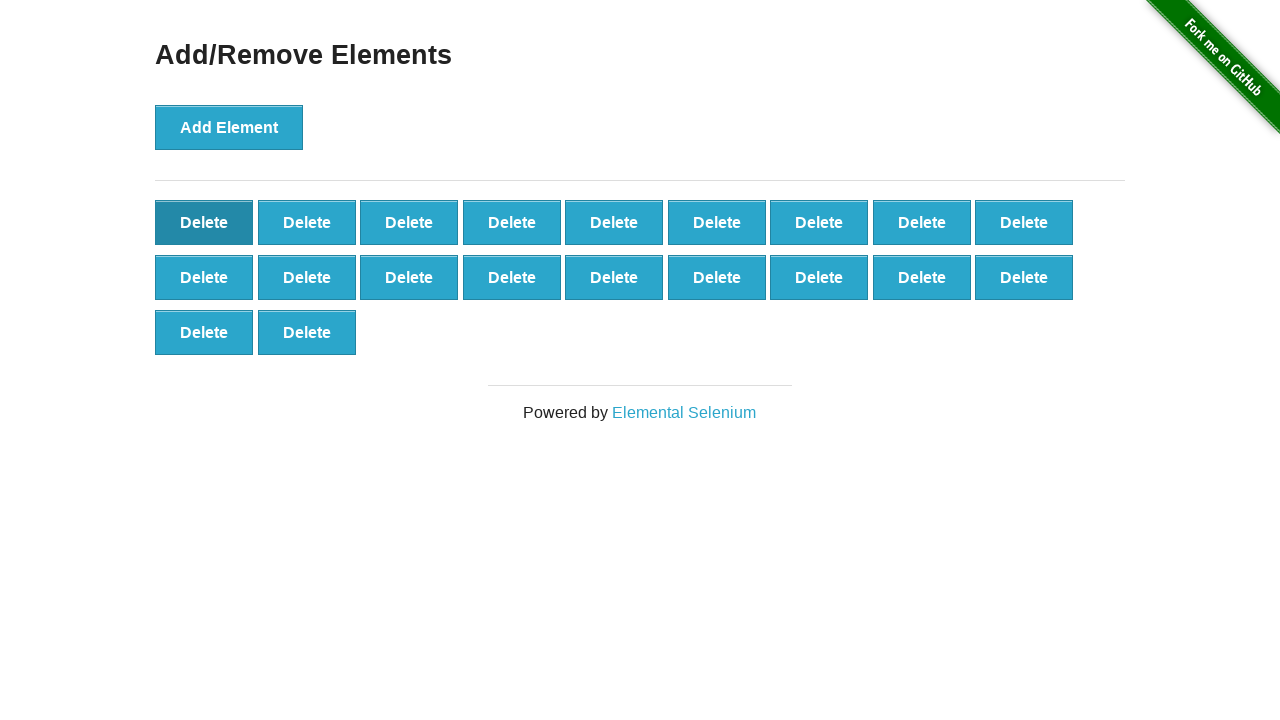

Validated that 20 buttons remain (expected 20)
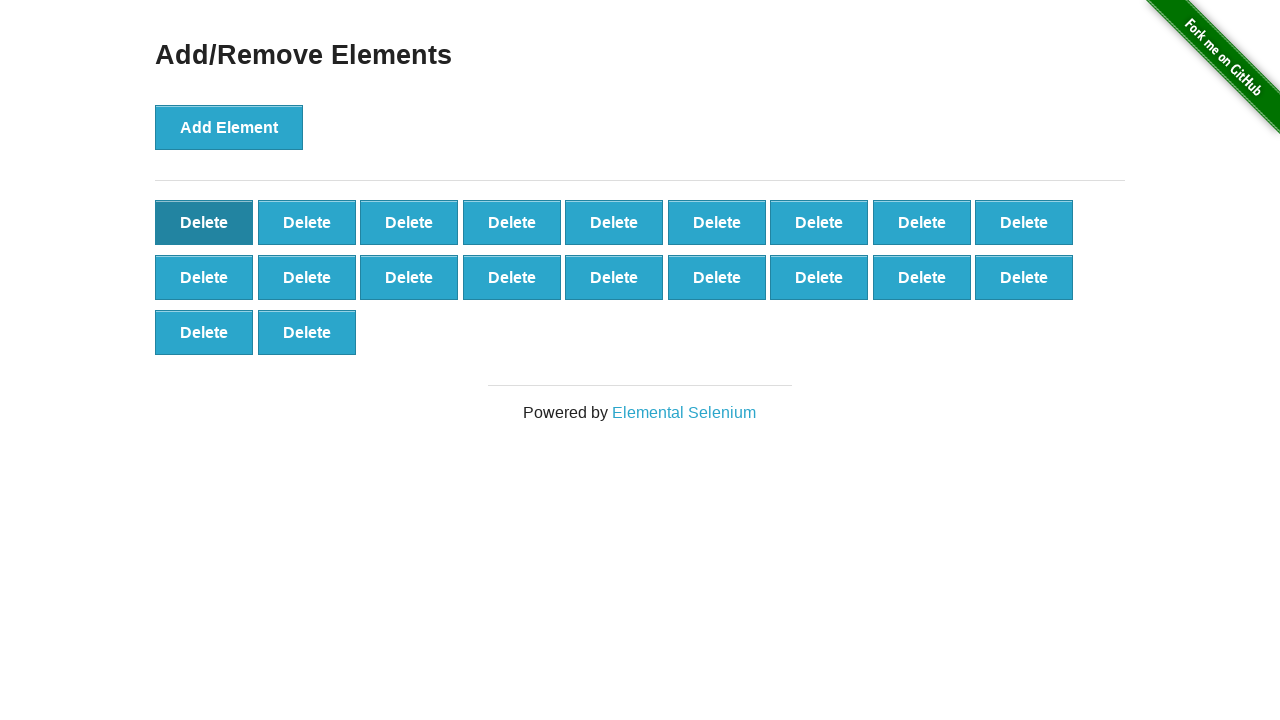

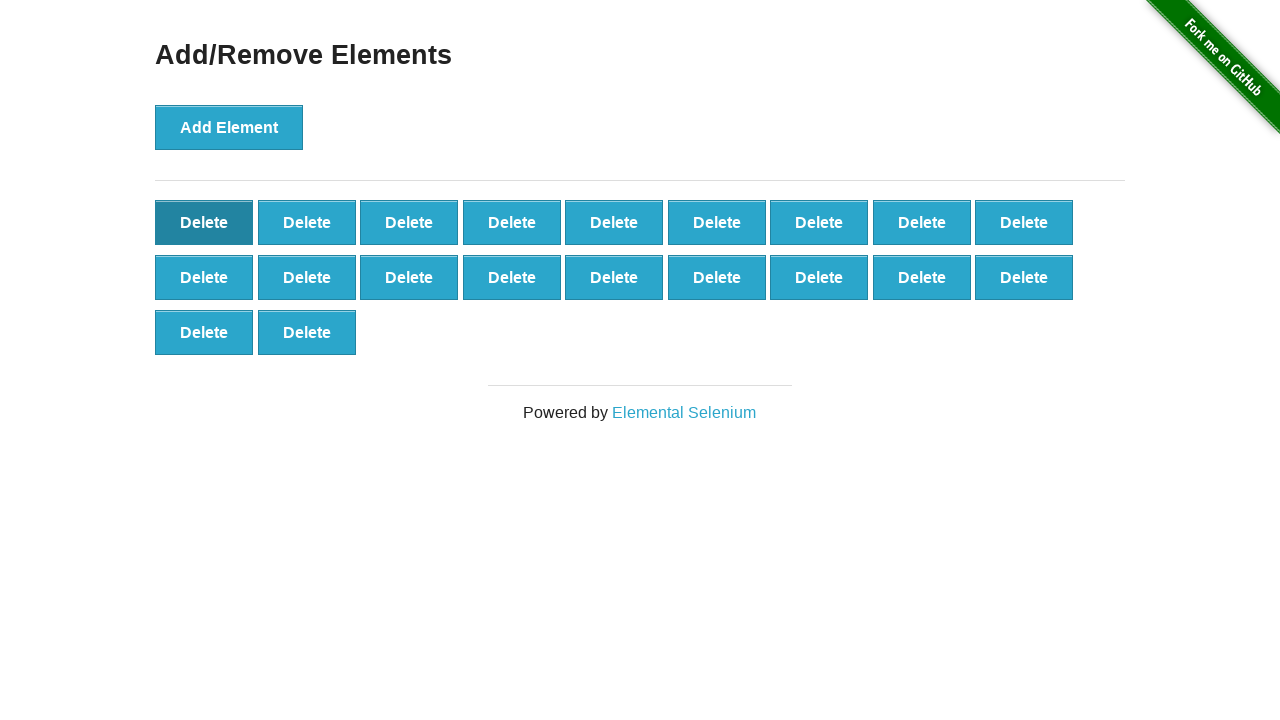